Tests a large form by filling all input fields with text and submitting the form by clicking the submit button.

Starting URL: http://suninjuly.github.io/huge_form.html

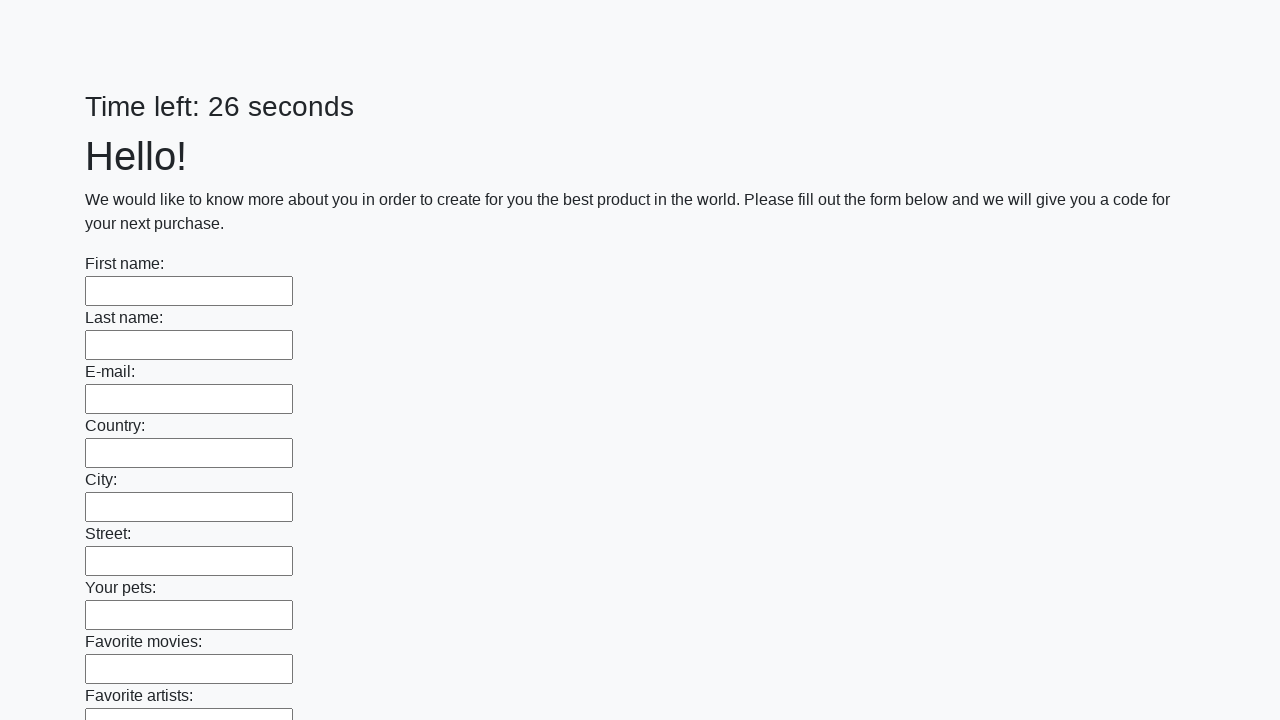

Navigated to huge form test page
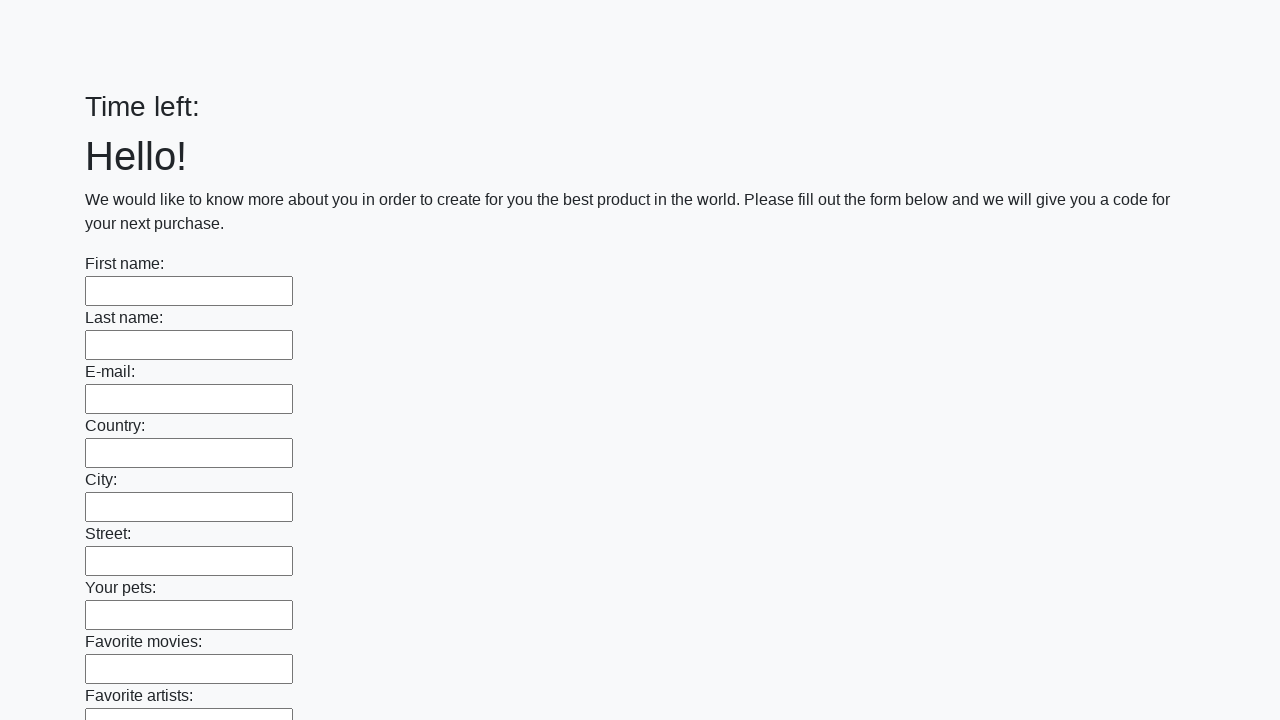

Filled input field with 'Мой ответ' on input >> nth=0
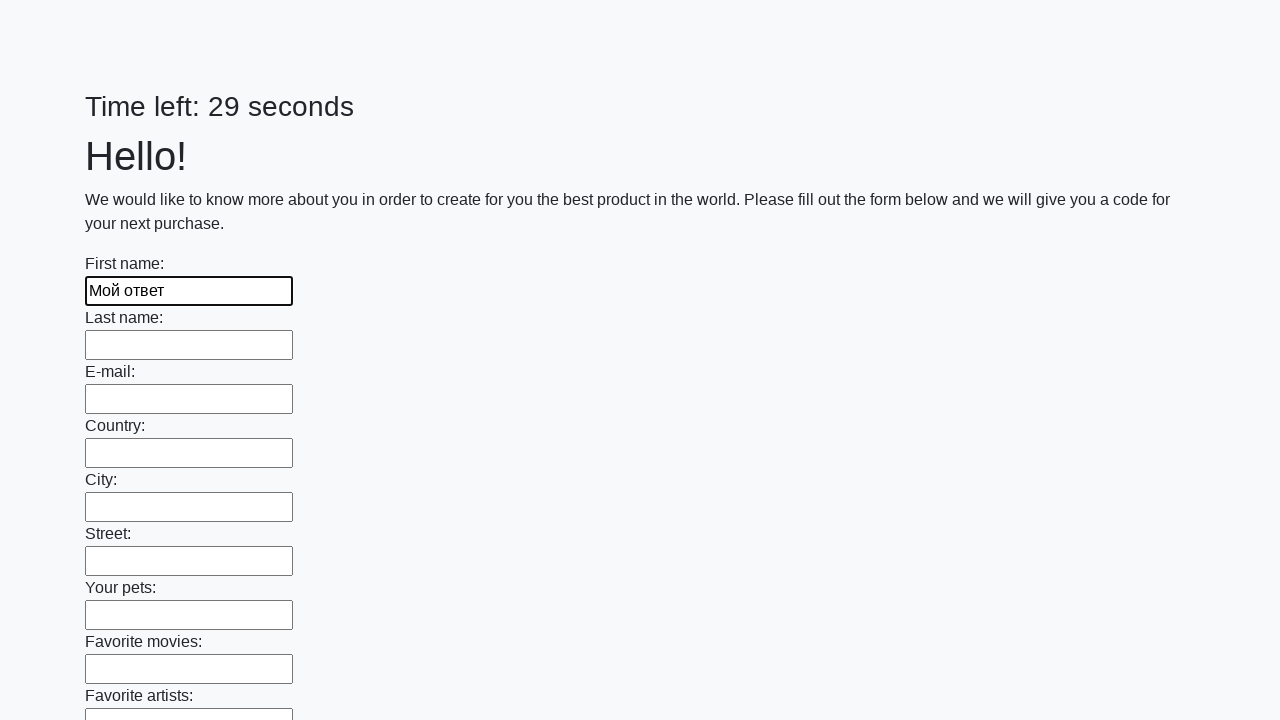

Filled input field with 'Мой ответ' on input >> nth=1
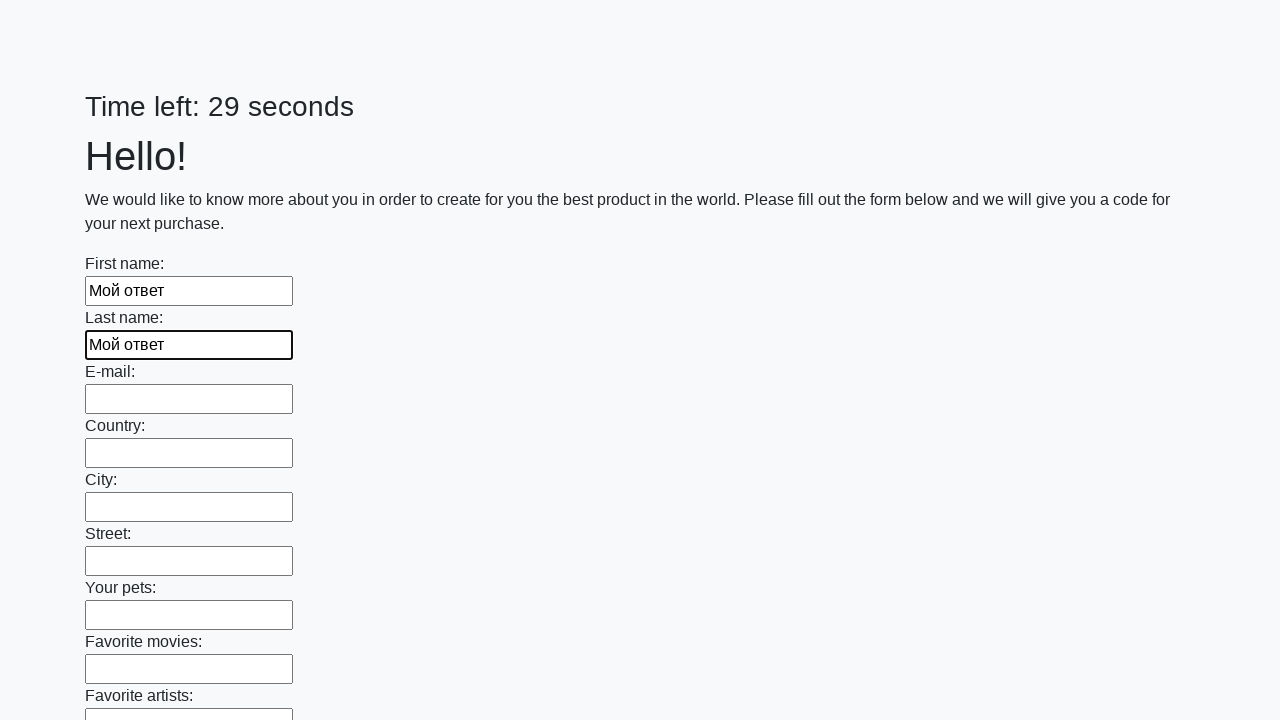

Filled input field with 'Мой ответ' on input >> nth=2
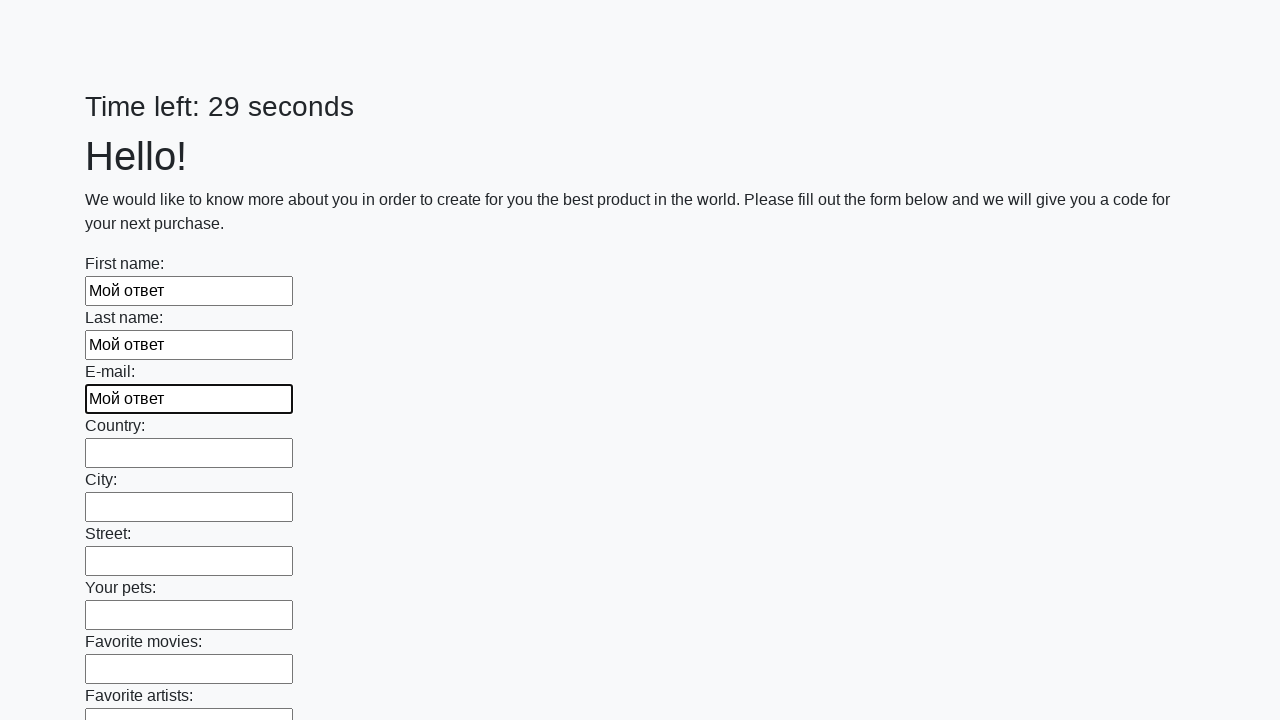

Filled input field with 'Мой ответ' on input >> nth=3
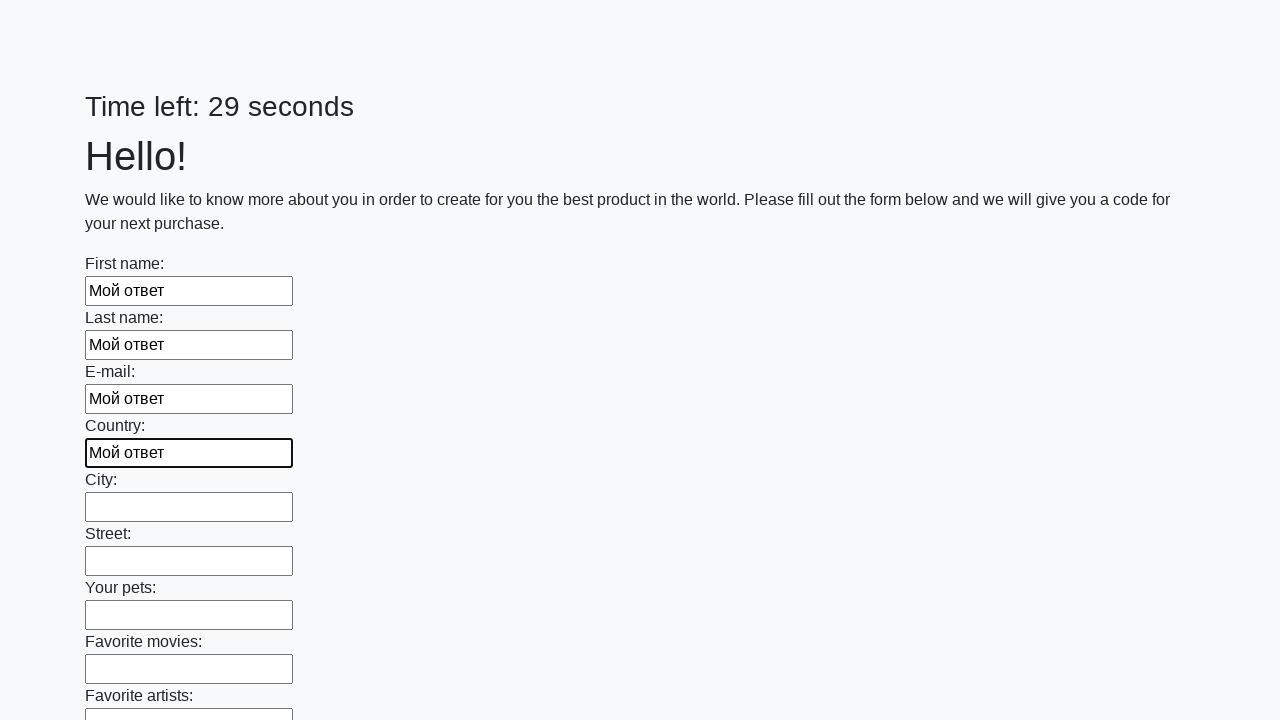

Filled input field with 'Мой ответ' on input >> nth=4
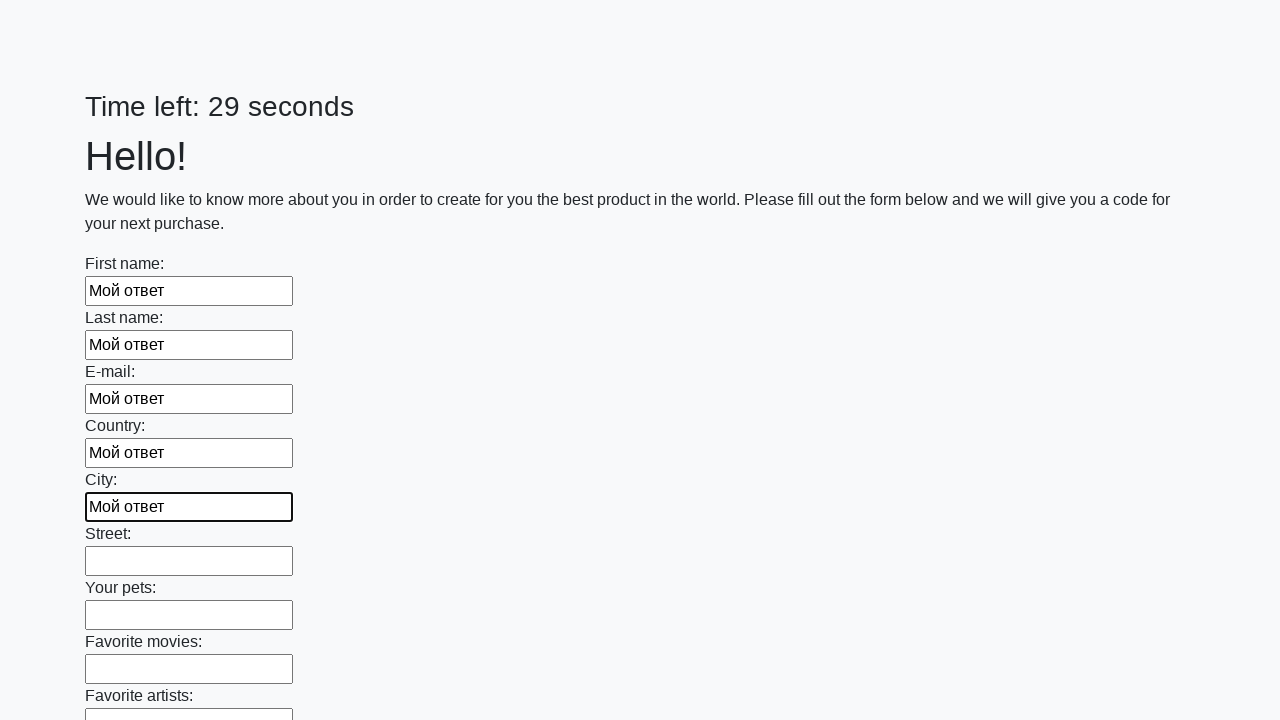

Filled input field with 'Мой ответ' on input >> nth=5
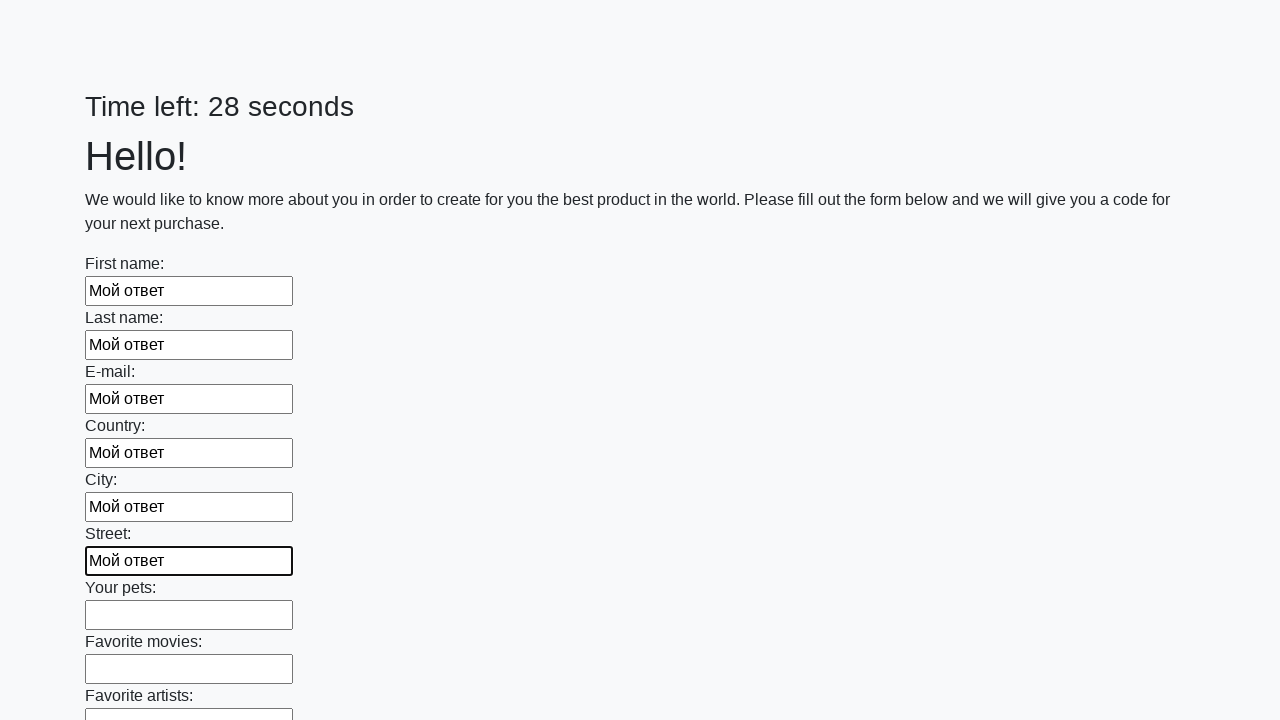

Filled input field with 'Мой ответ' on input >> nth=6
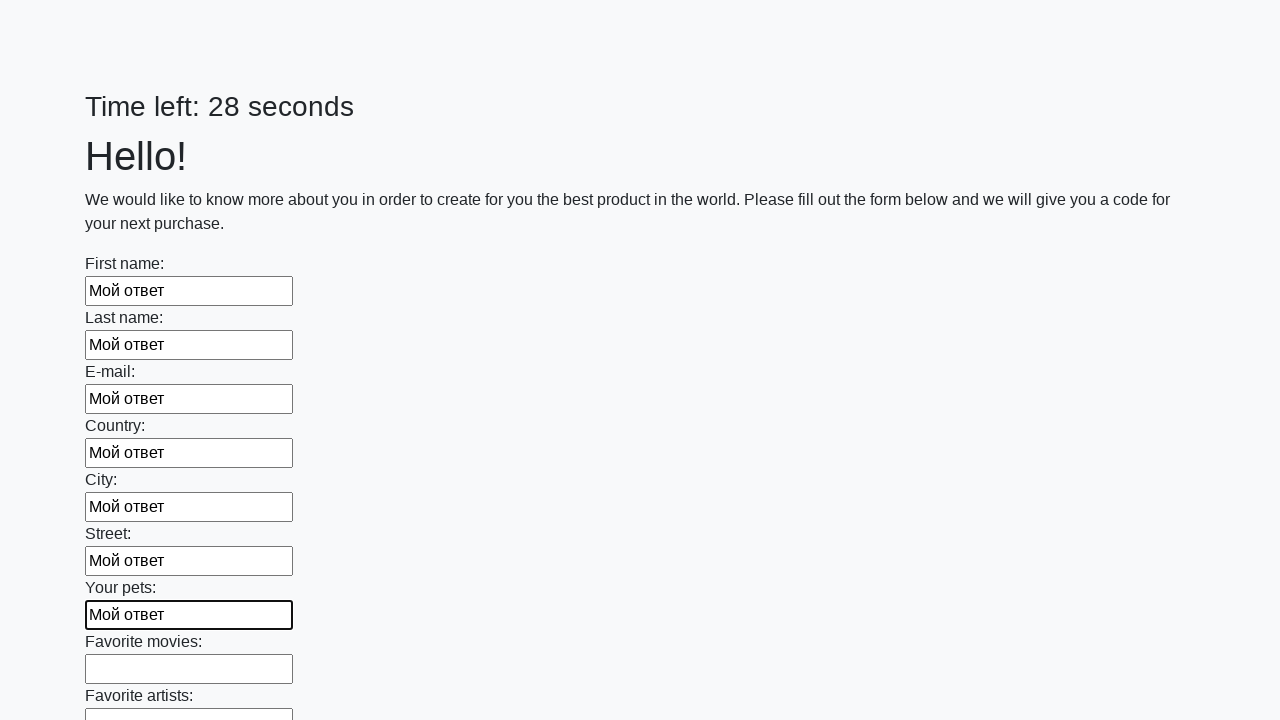

Filled input field with 'Мой ответ' on input >> nth=7
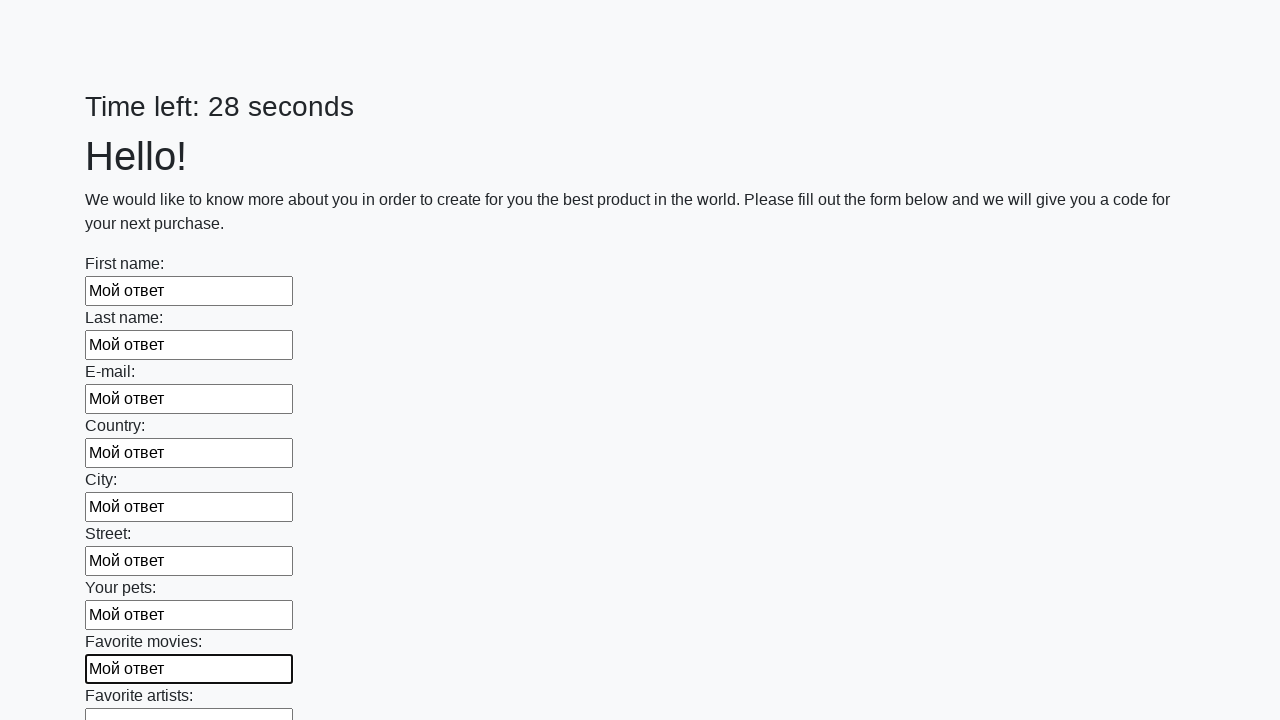

Filled input field with 'Мой ответ' on input >> nth=8
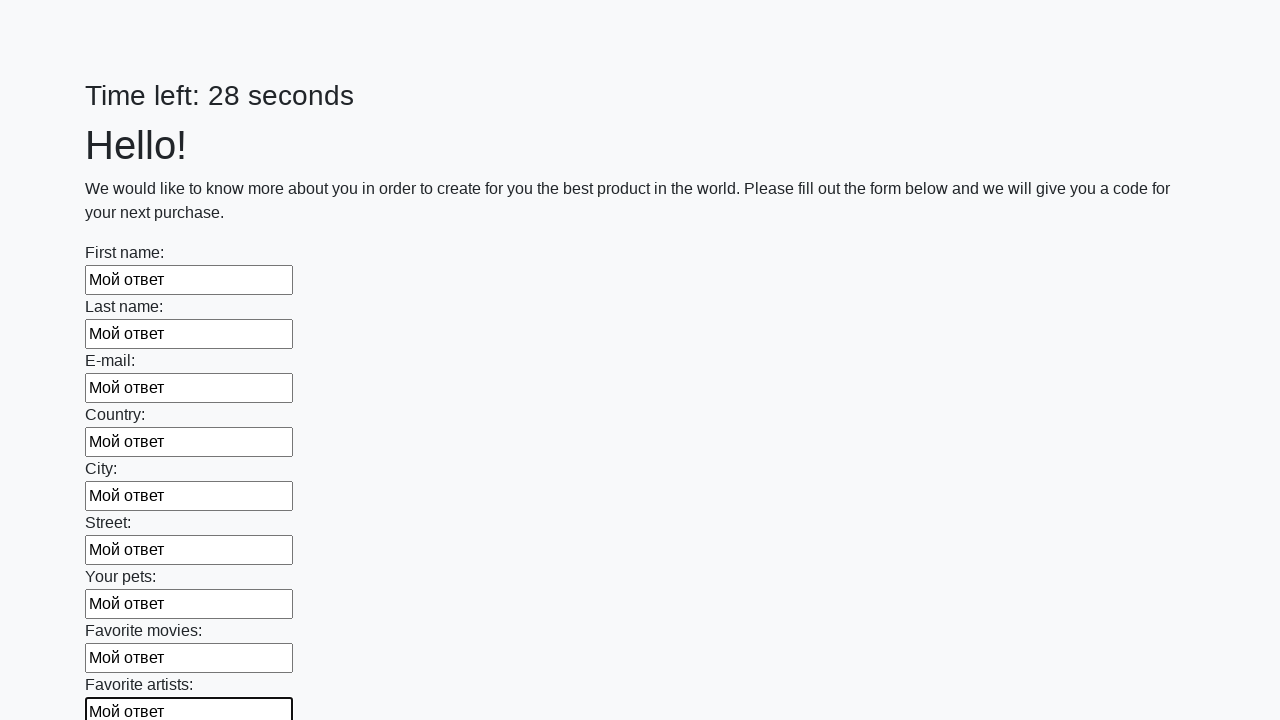

Filled input field with 'Мой ответ' on input >> nth=9
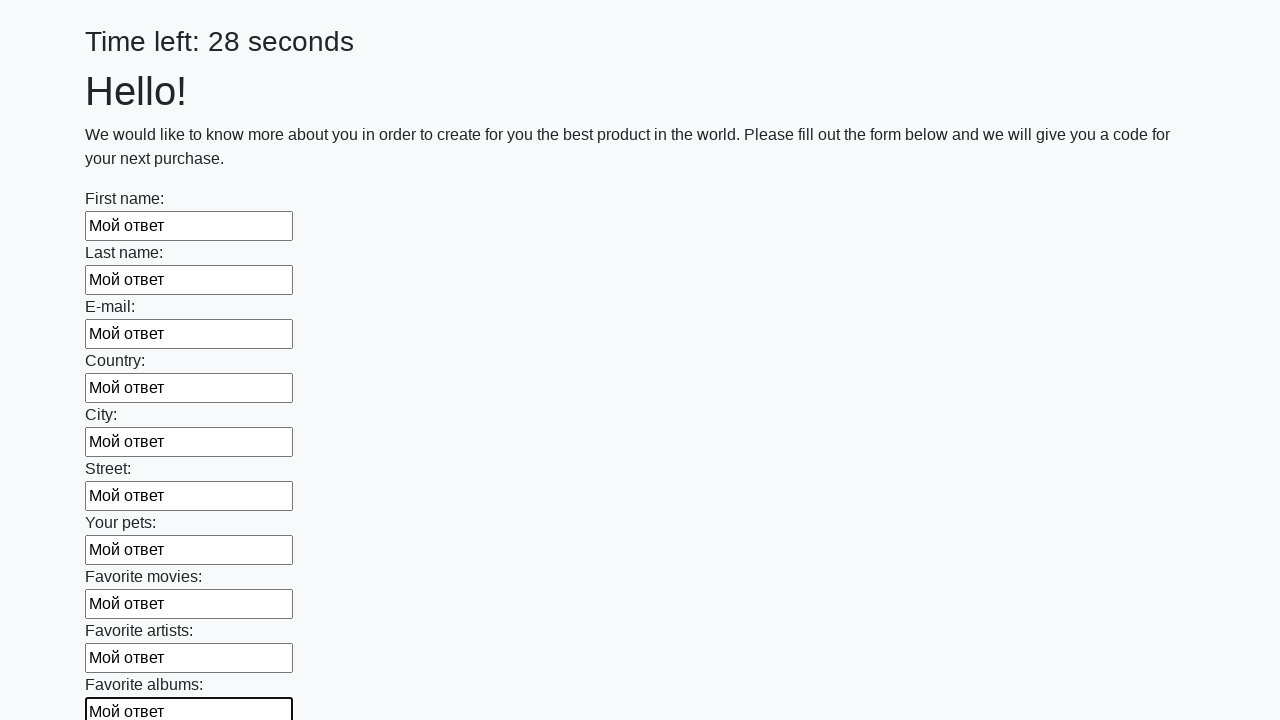

Filled input field with 'Мой ответ' on input >> nth=10
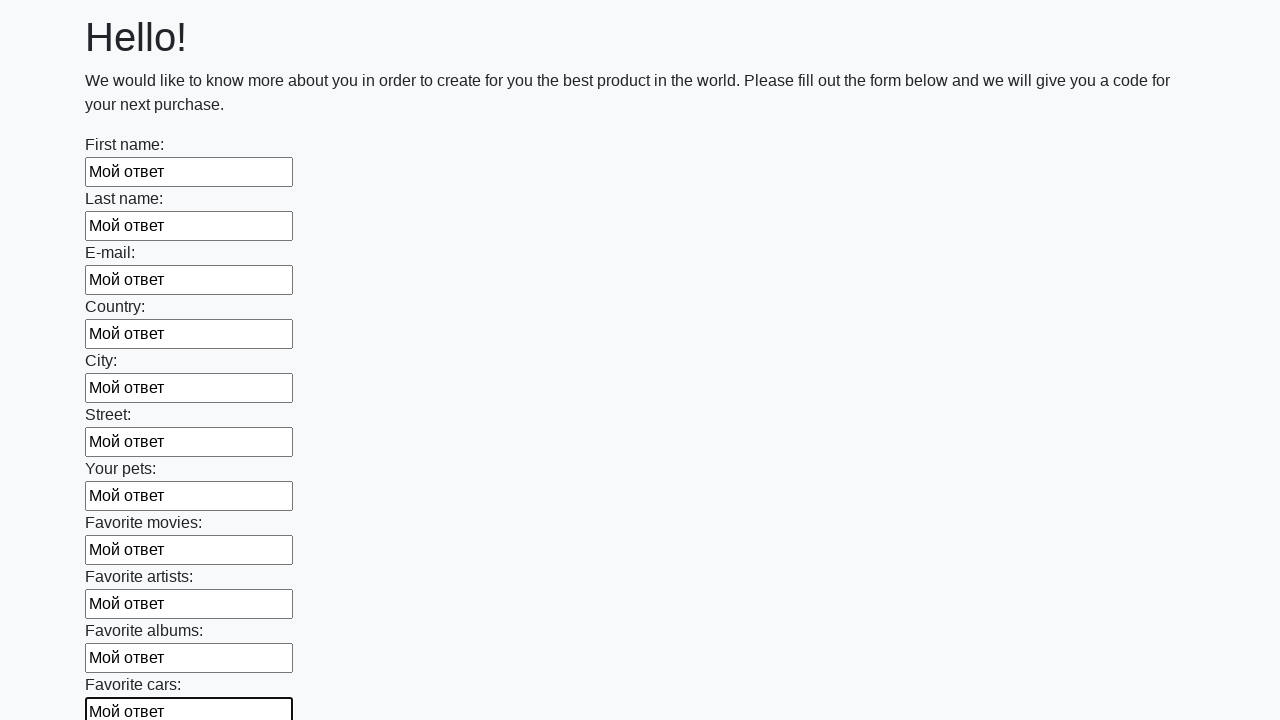

Filled input field with 'Мой ответ' on input >> nth=11
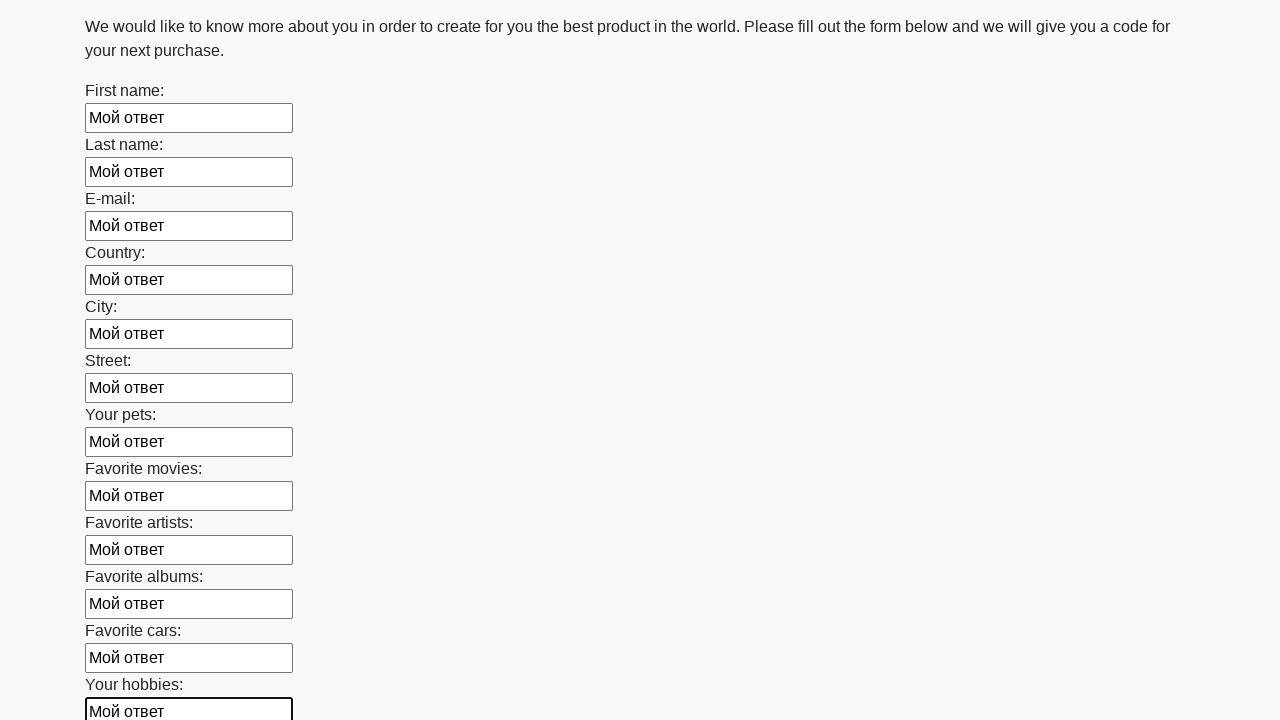

Filled input field with 'Мой ответ' on input >> nth=12
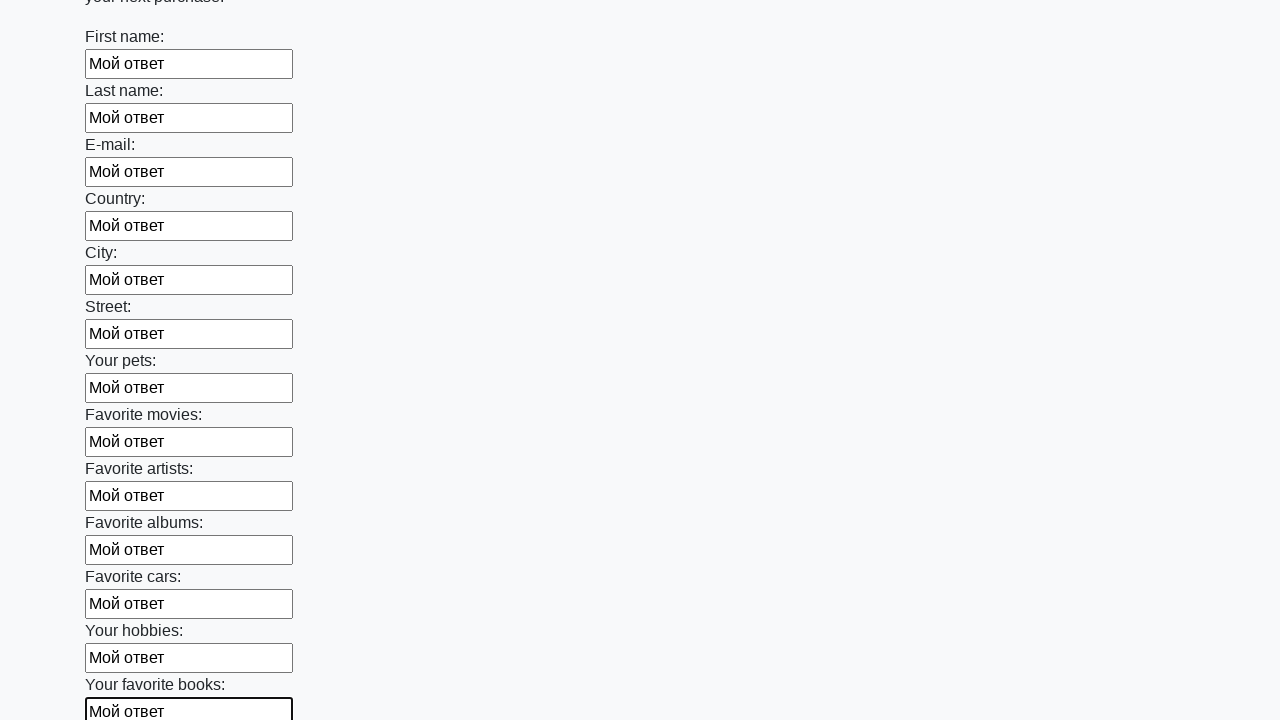

Filled input field with 'Мой ответ' on input >> nth=13
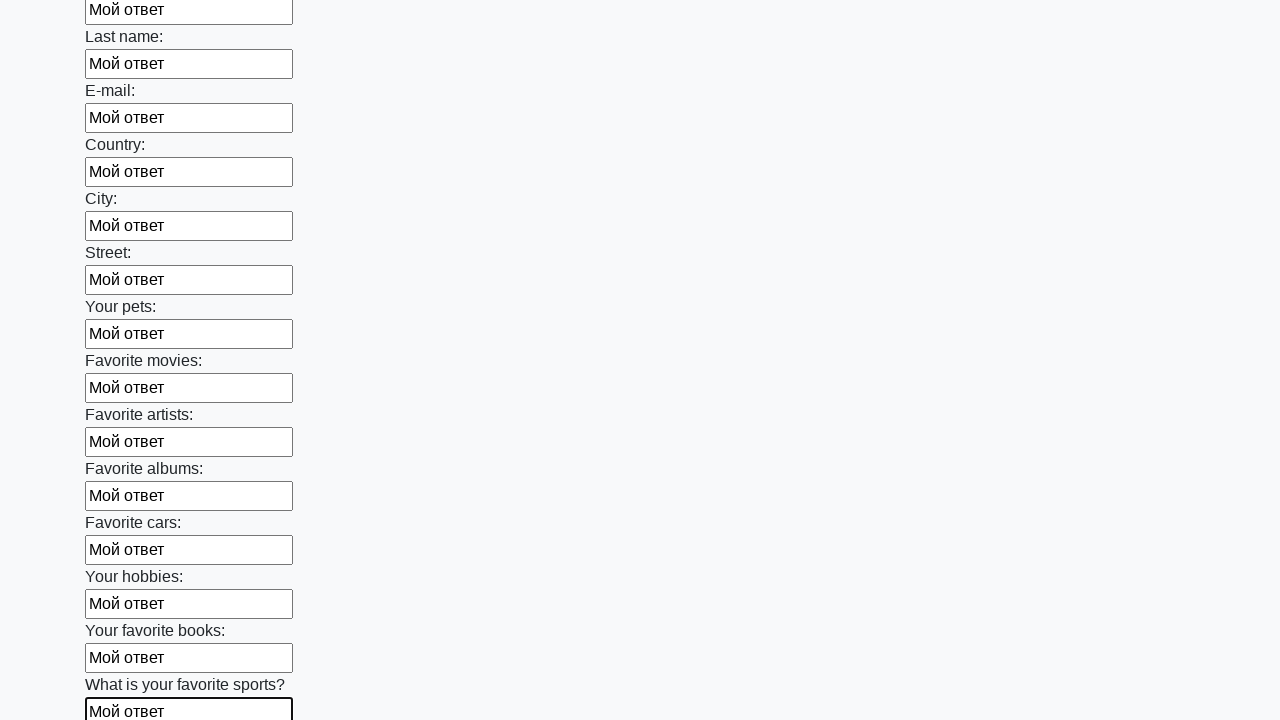

Filled input field with 'Мой ответ' on input >> nth=14
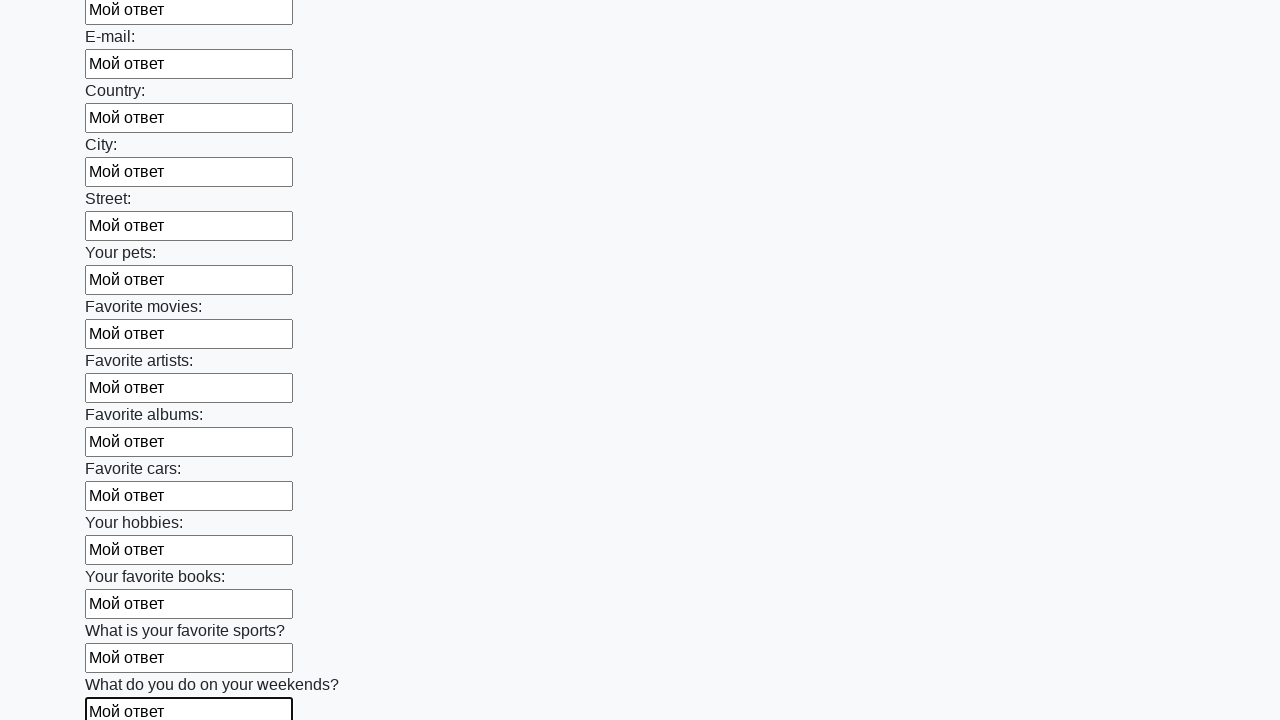

Filled input field with 'Мой ответ' on input >> nth=15
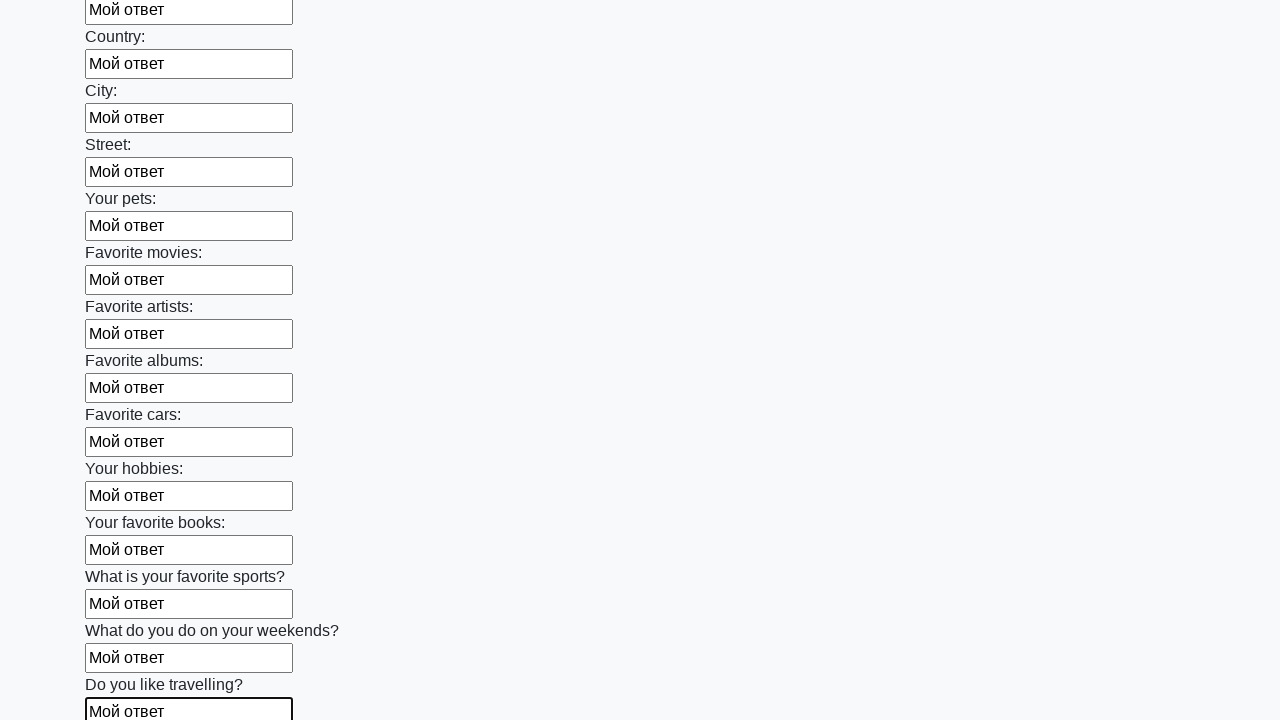

Filled input field with 'Мой ответ' on input >> nth=16
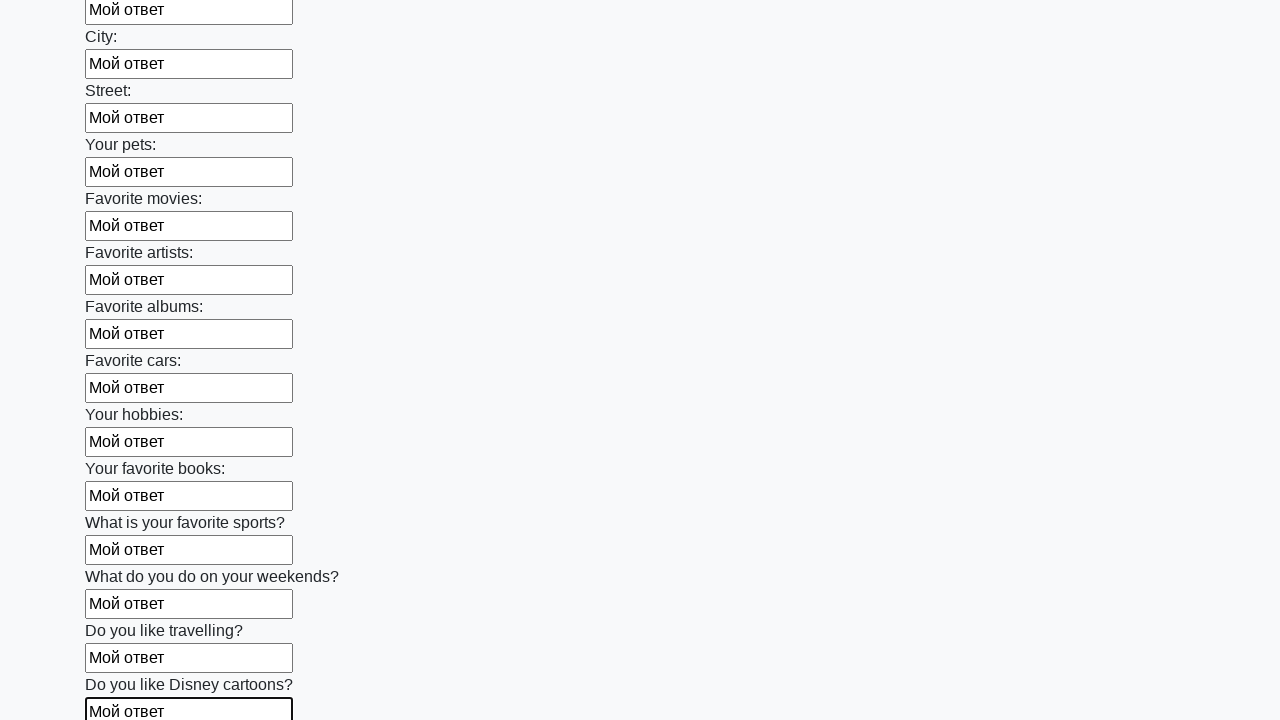

Filled input field with 'Мой ответ' on input >> nth=17
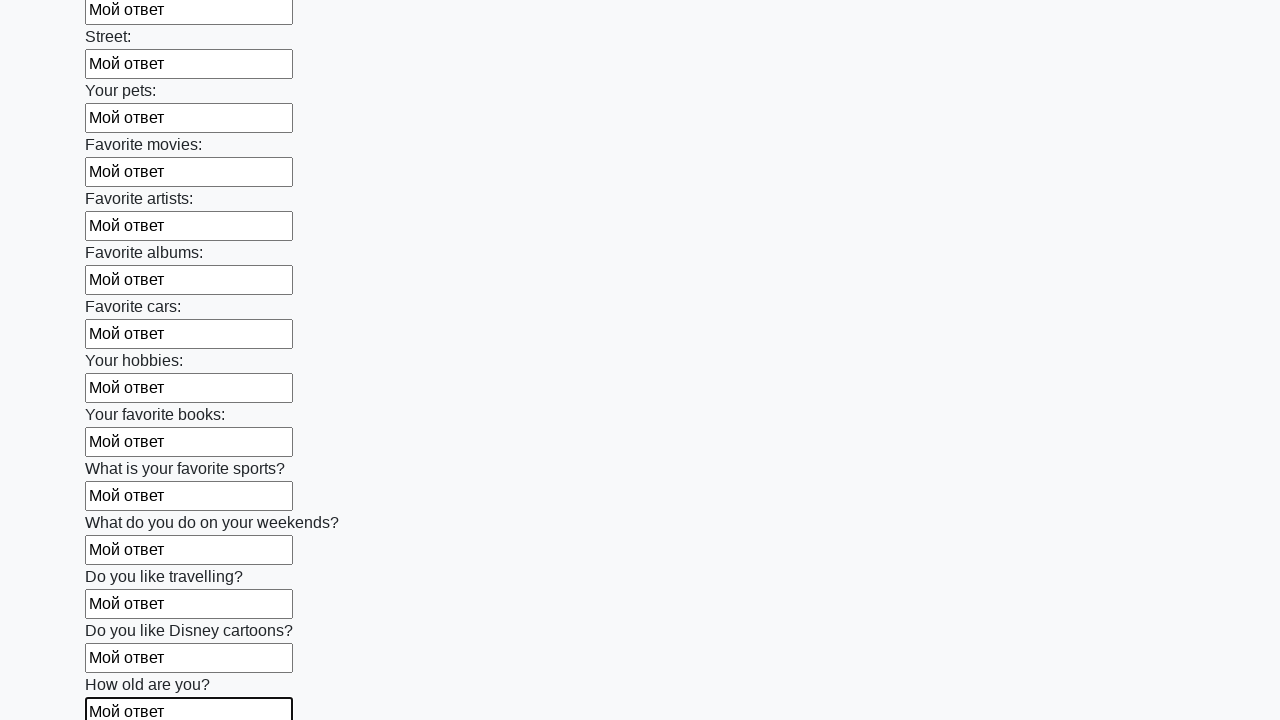

Filled input field with 'Мой ответ' on input >> nth=18
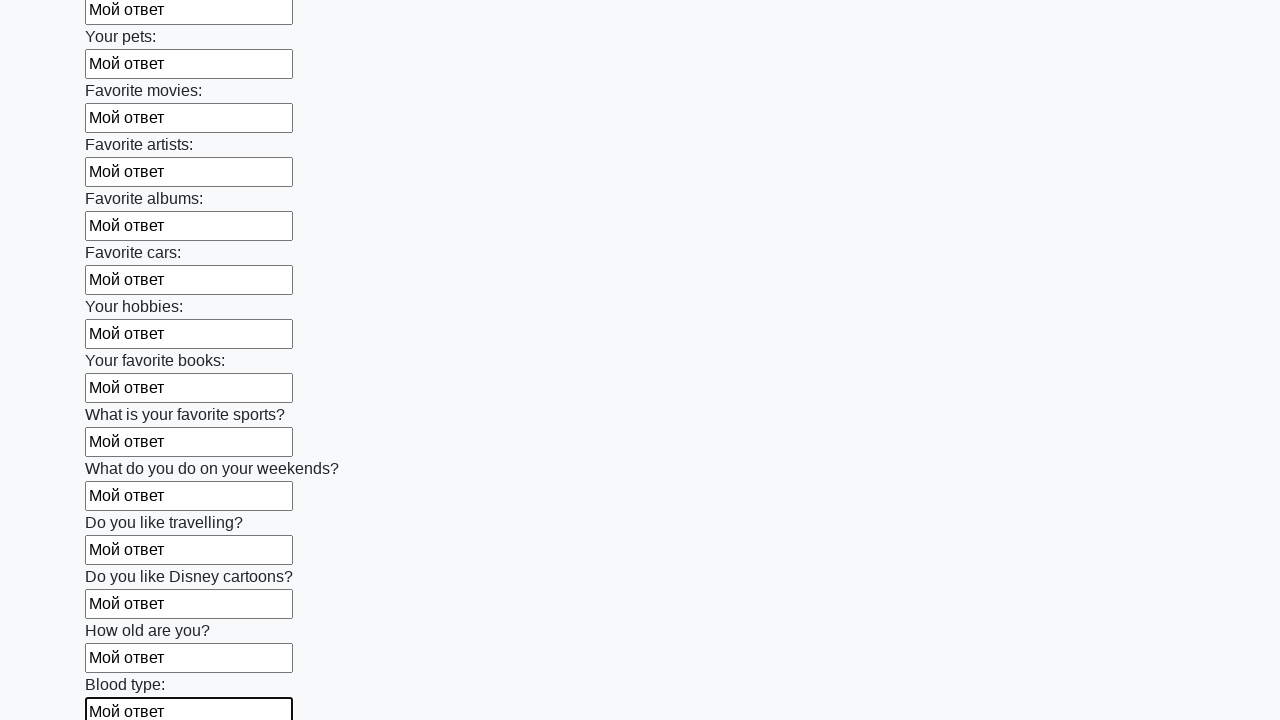

Filled input field with 'Мой ответ' on input >> nth=19
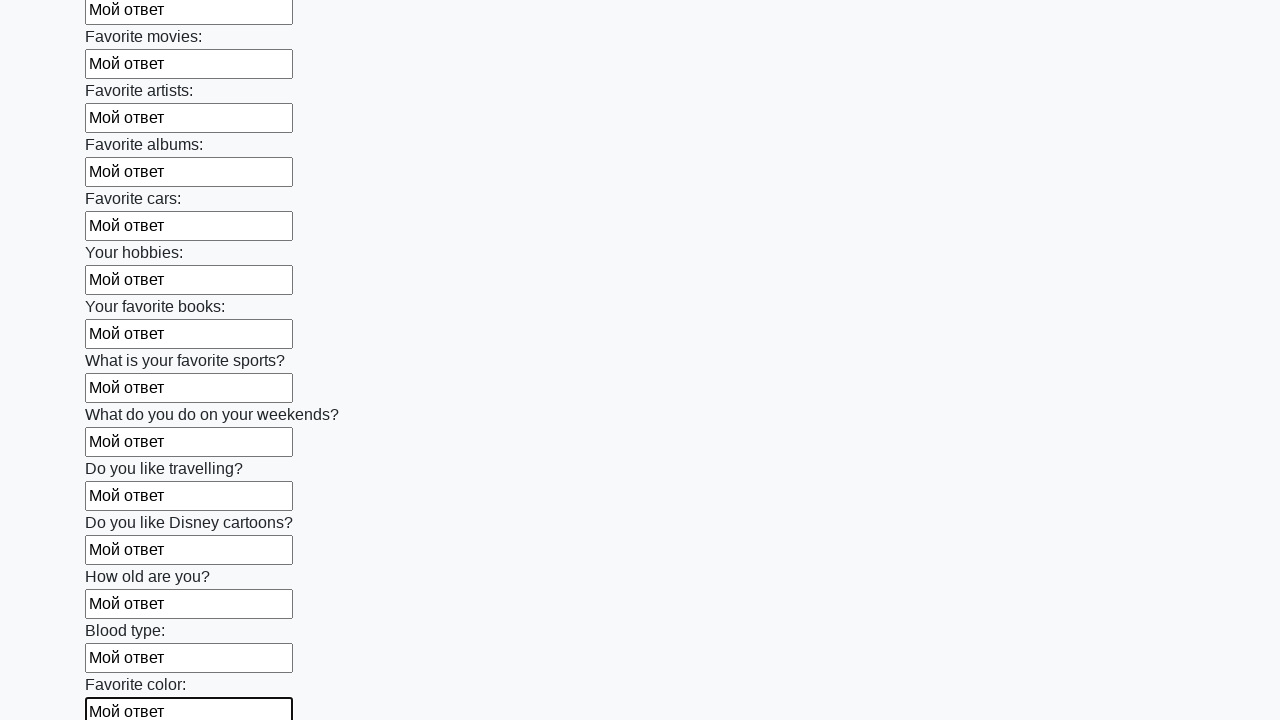

Filled input field with 'Мой ответ' on input >> nth=20
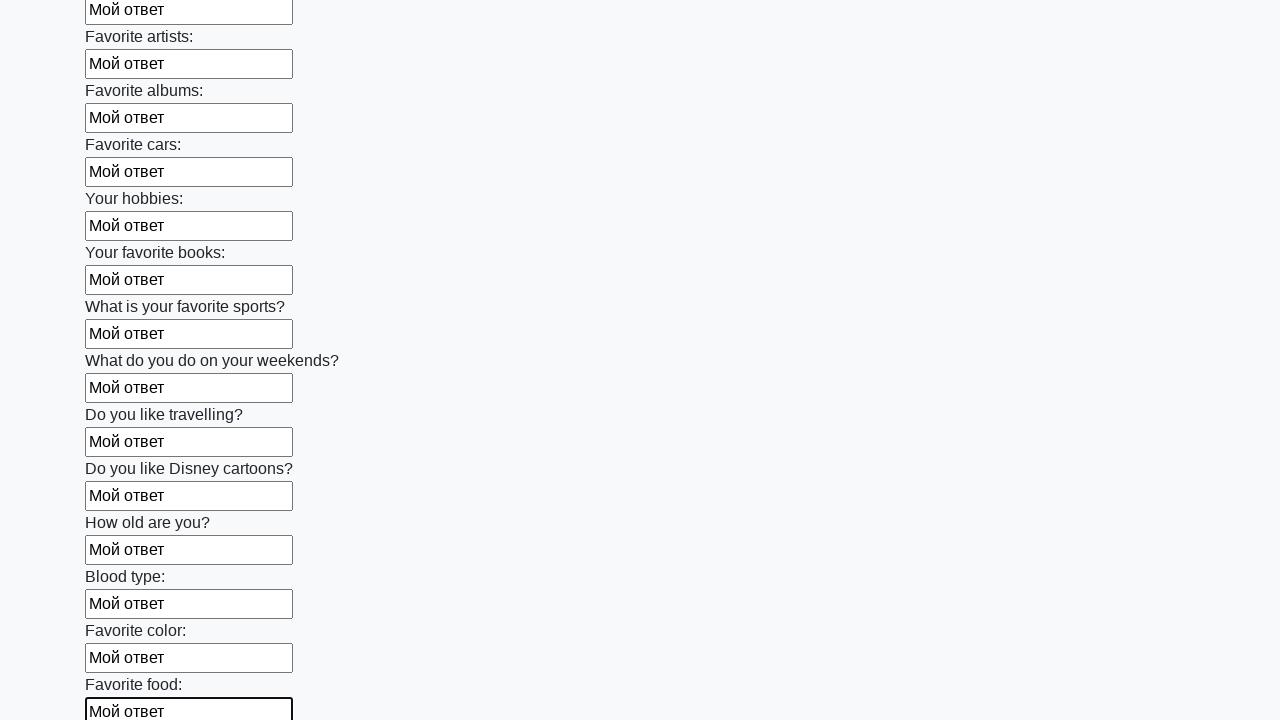

Filled input field with 'Мой ответ' on input >> nth=21
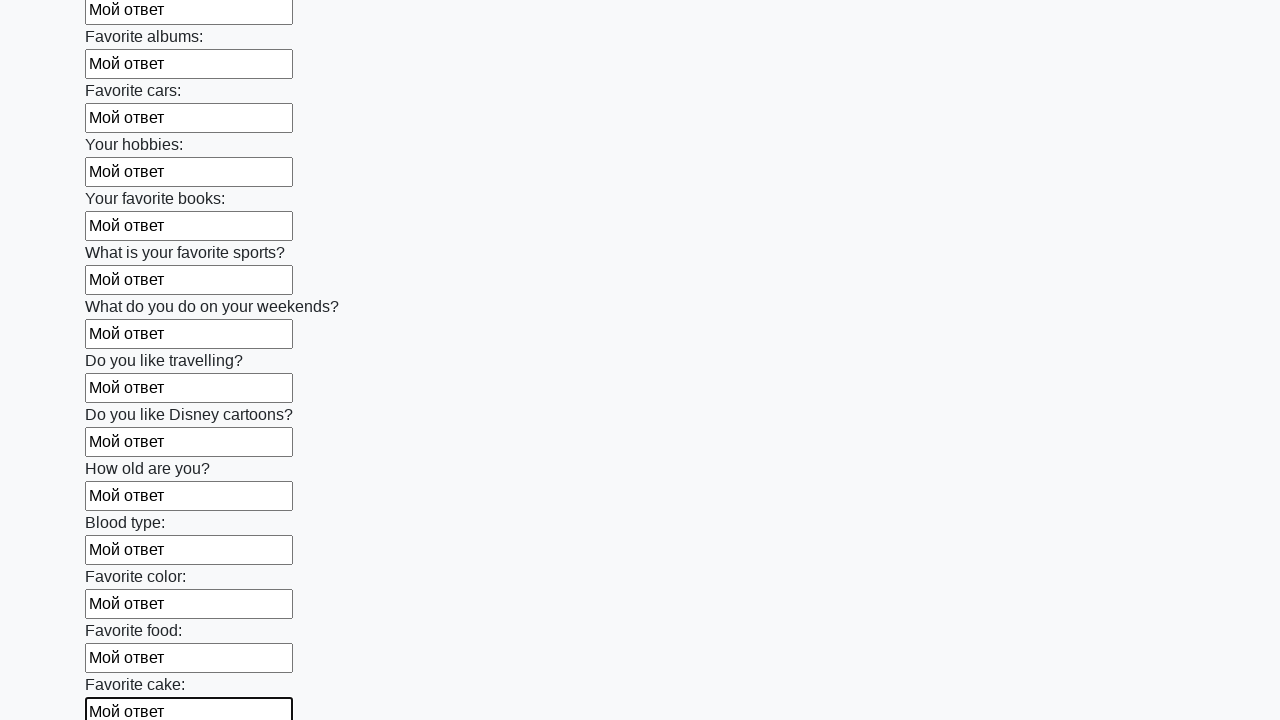

Filled input field with 'Мой ответ' on input >> nth=22
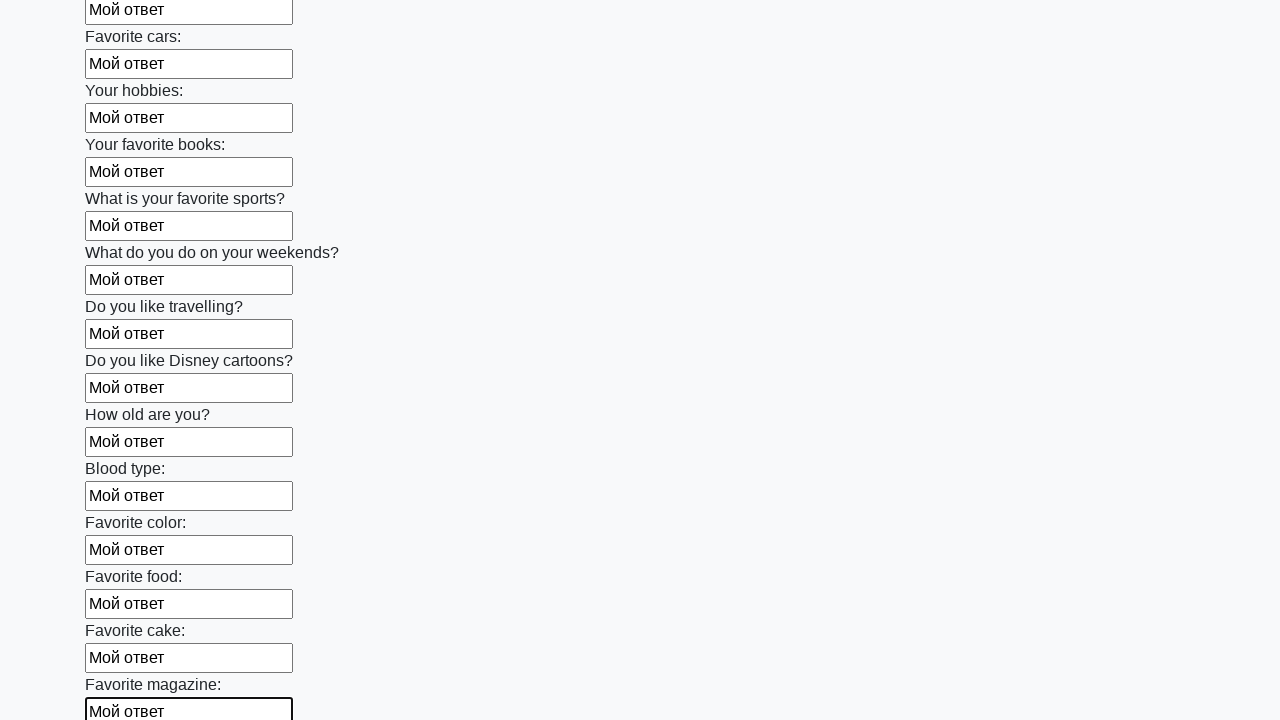

Filled input field with 'Мой ответ' on input >> nth=23
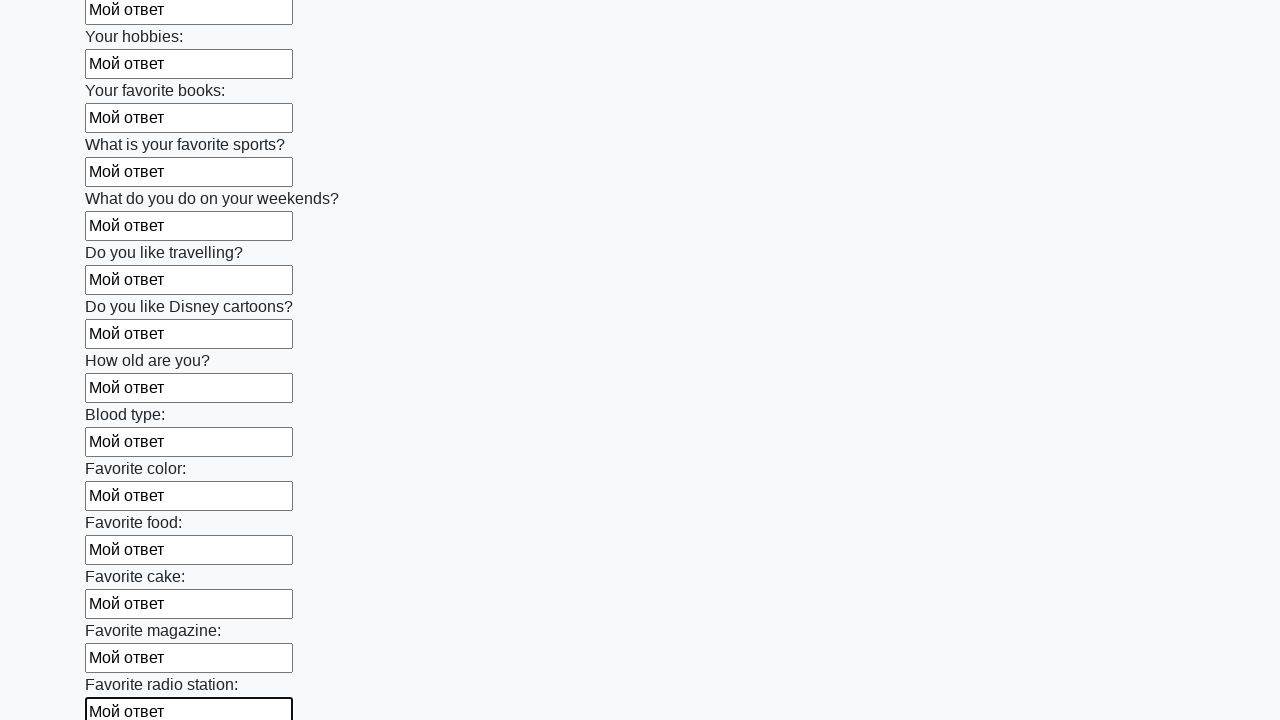

Filled input field with 'Мой ответ' on input >> nth=24
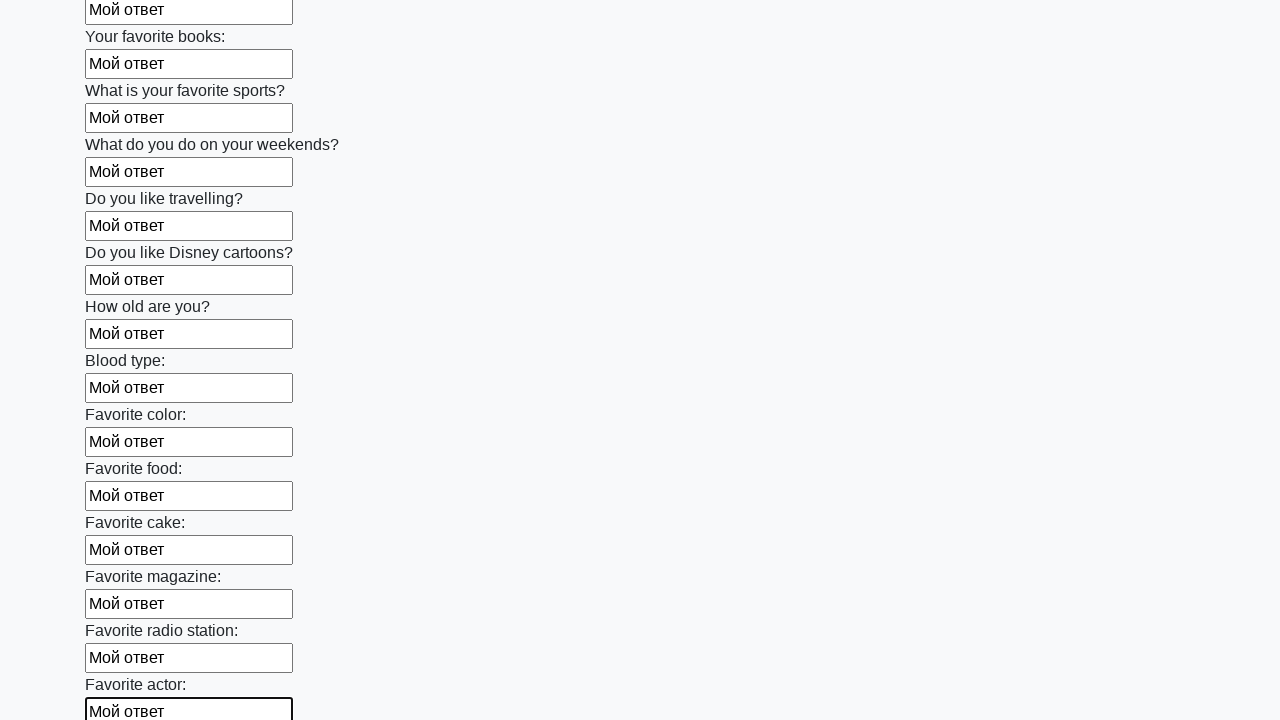

Filled input field with 'Мой ответ' on input >> nth=25
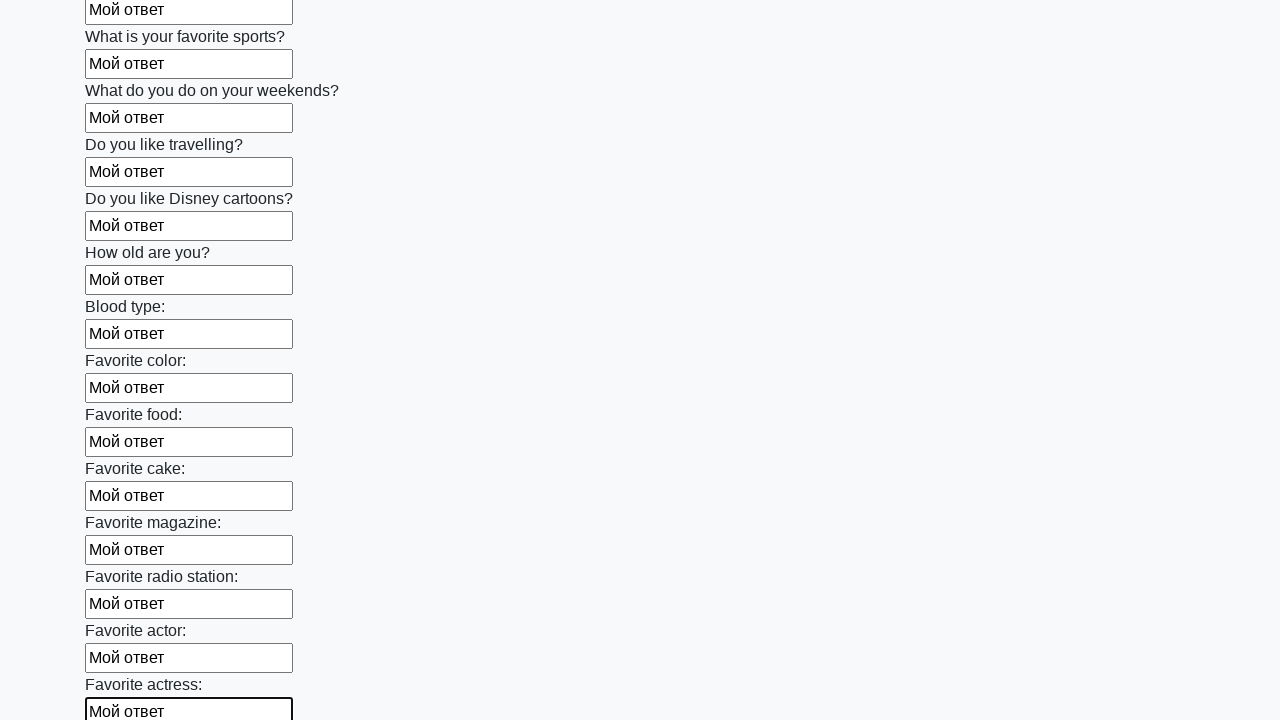

Filled input field with 'Мой ответ' on input >> nth=26
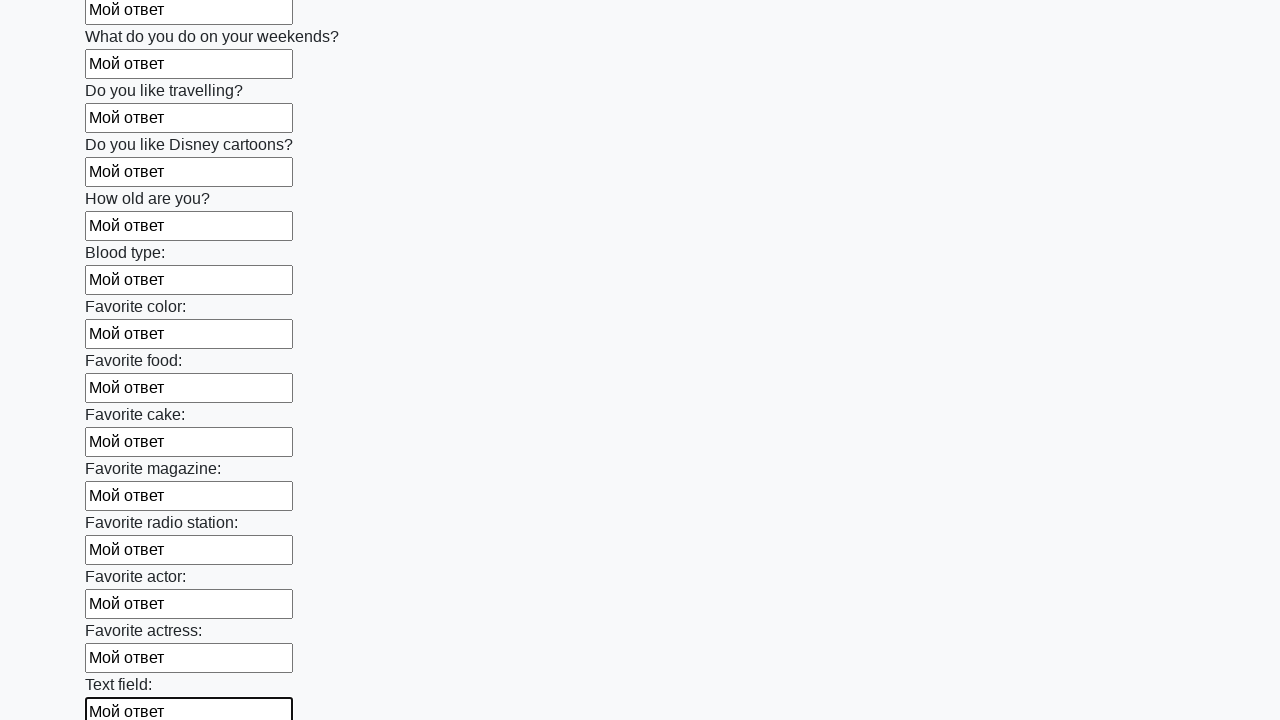

Filled input field with 'Мой ответ' on input >> nth=27
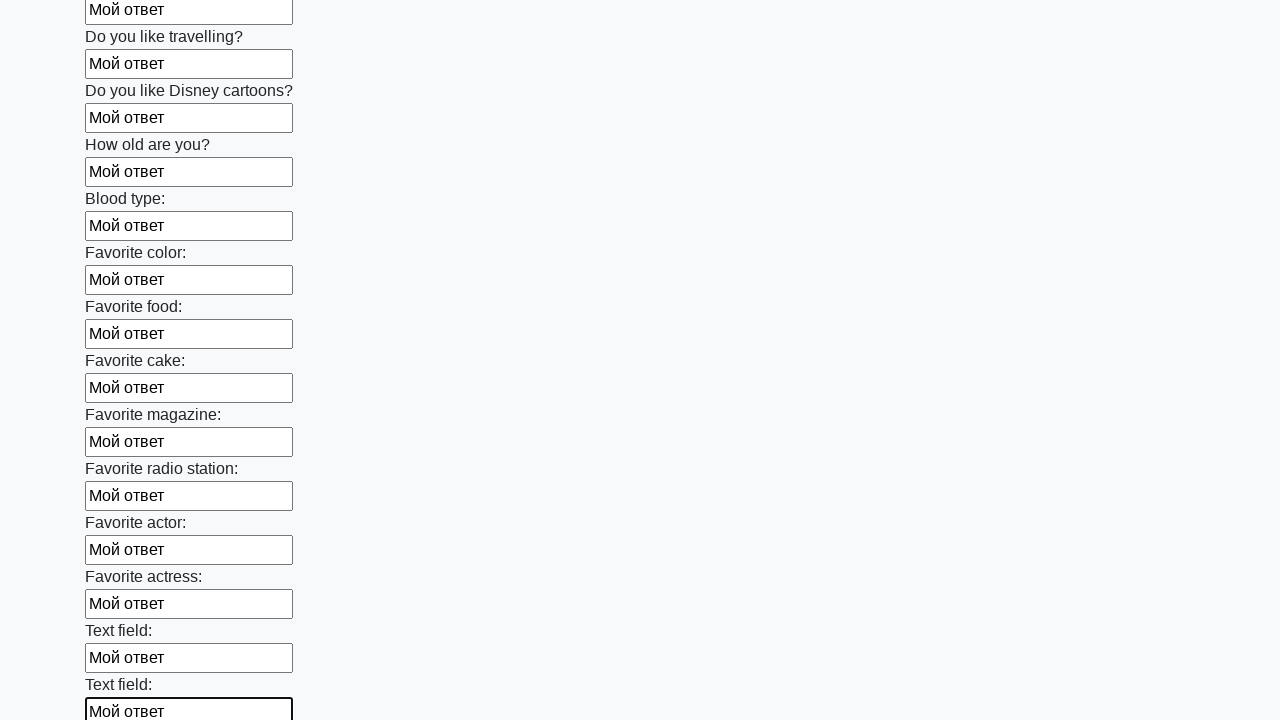

Filled input field with 'Мой ответ' on input >> nth=28
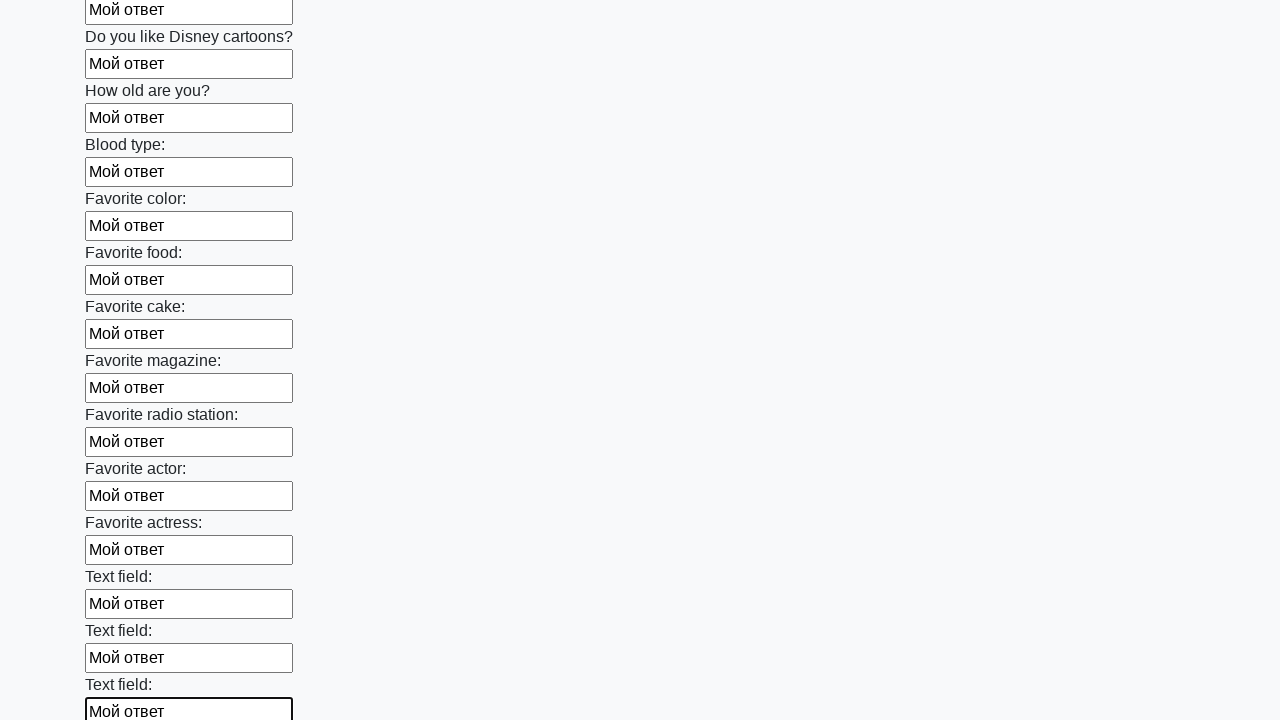

Filled input field with 'Мой ответ' on input >> nth=29
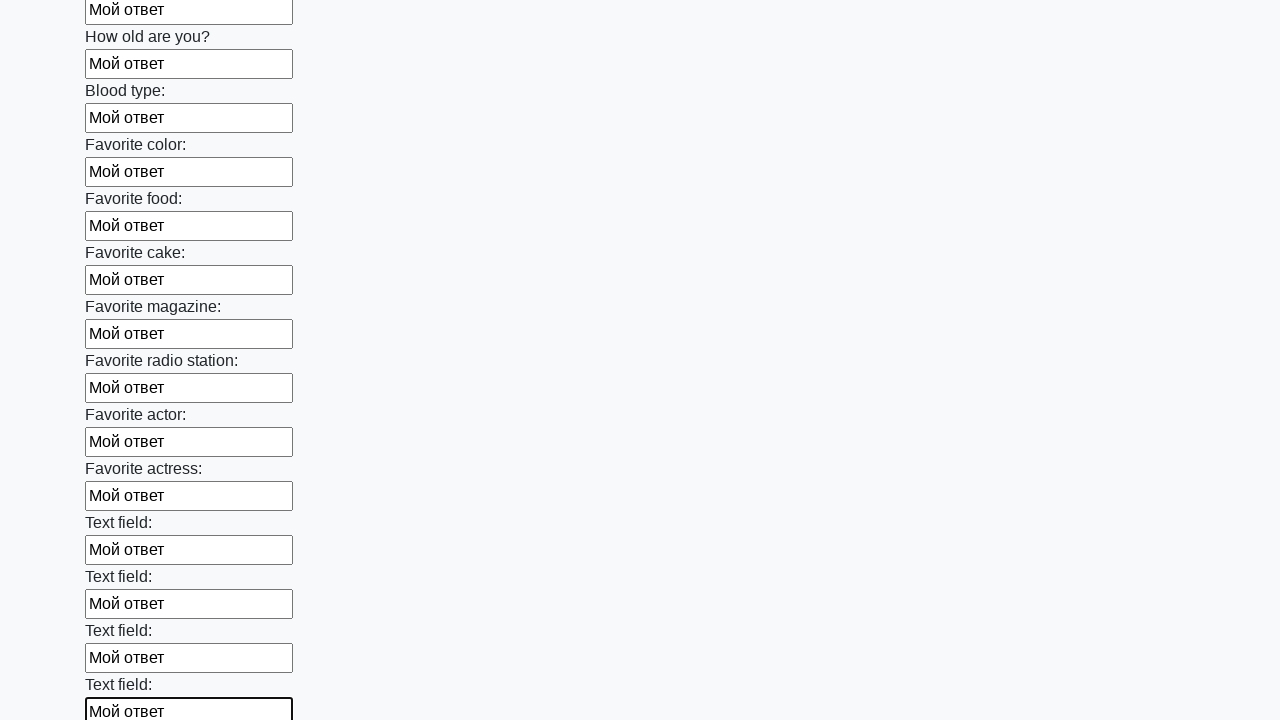

Filled input field with 'Мой ответ' on input >> nth=30
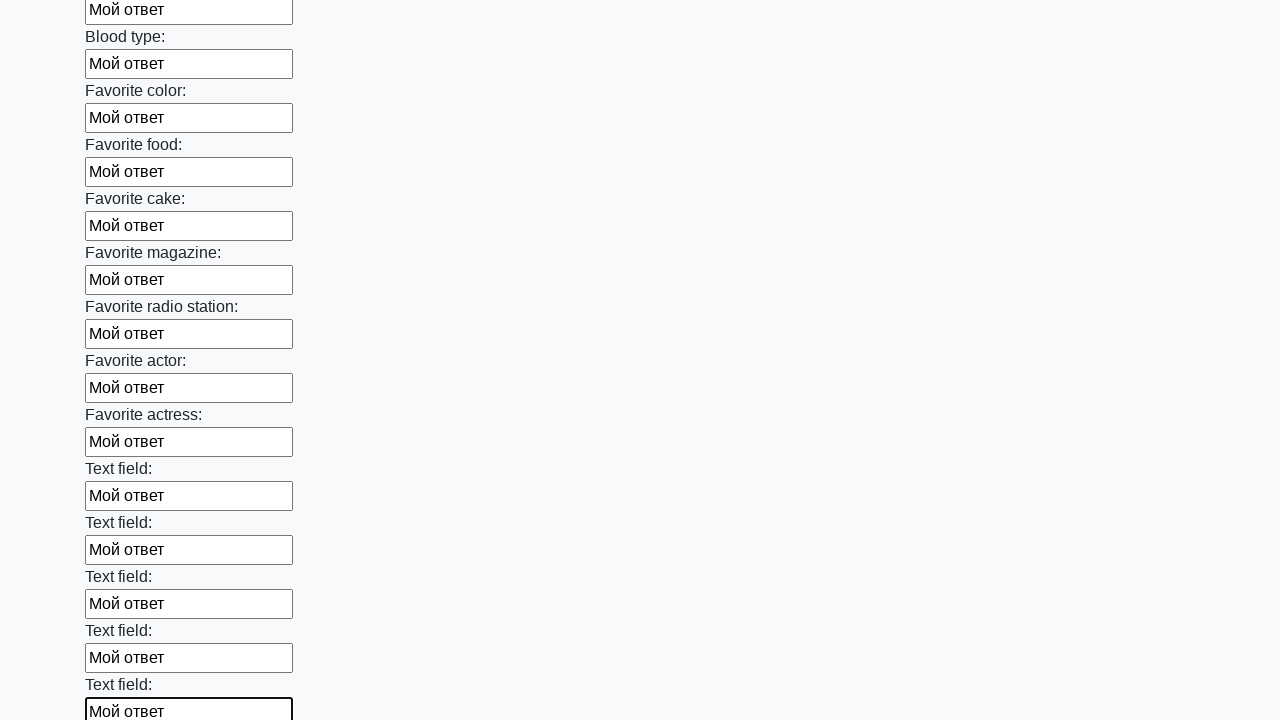

Filled input field with 'Мой ответ' on input >> nth=31
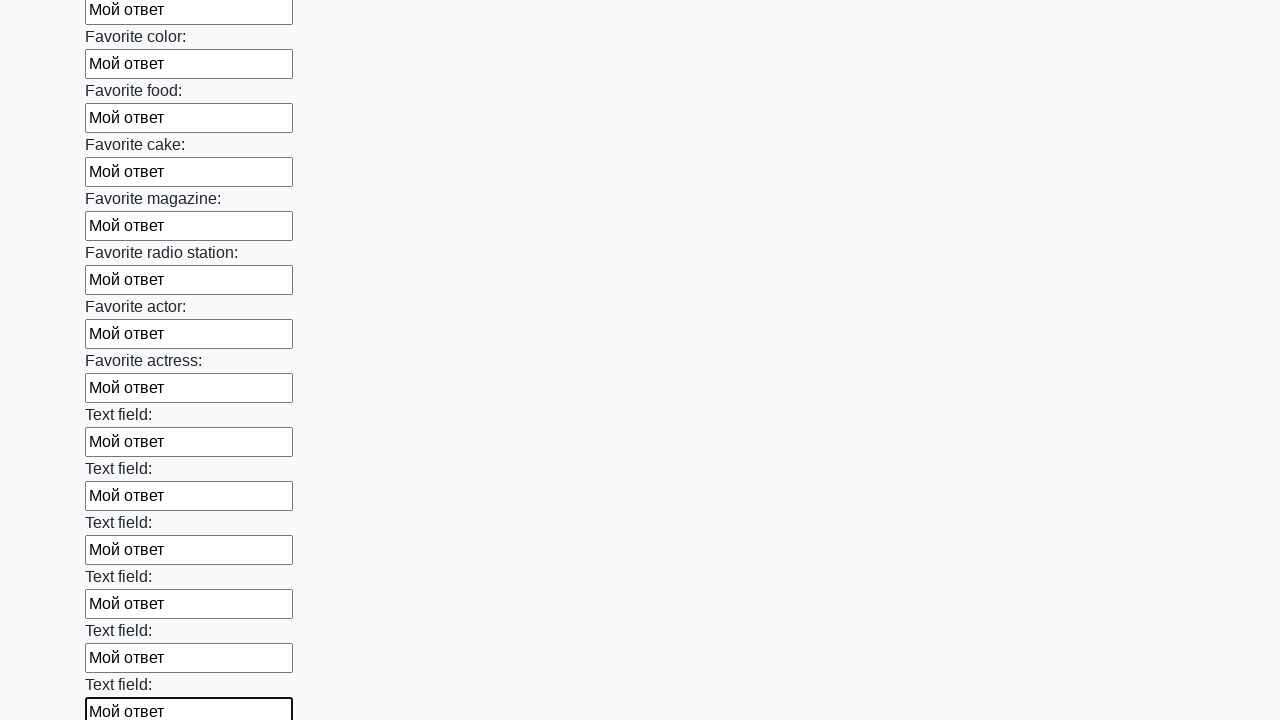

Filled input field with 'Мой ответ' on input >> nth=32
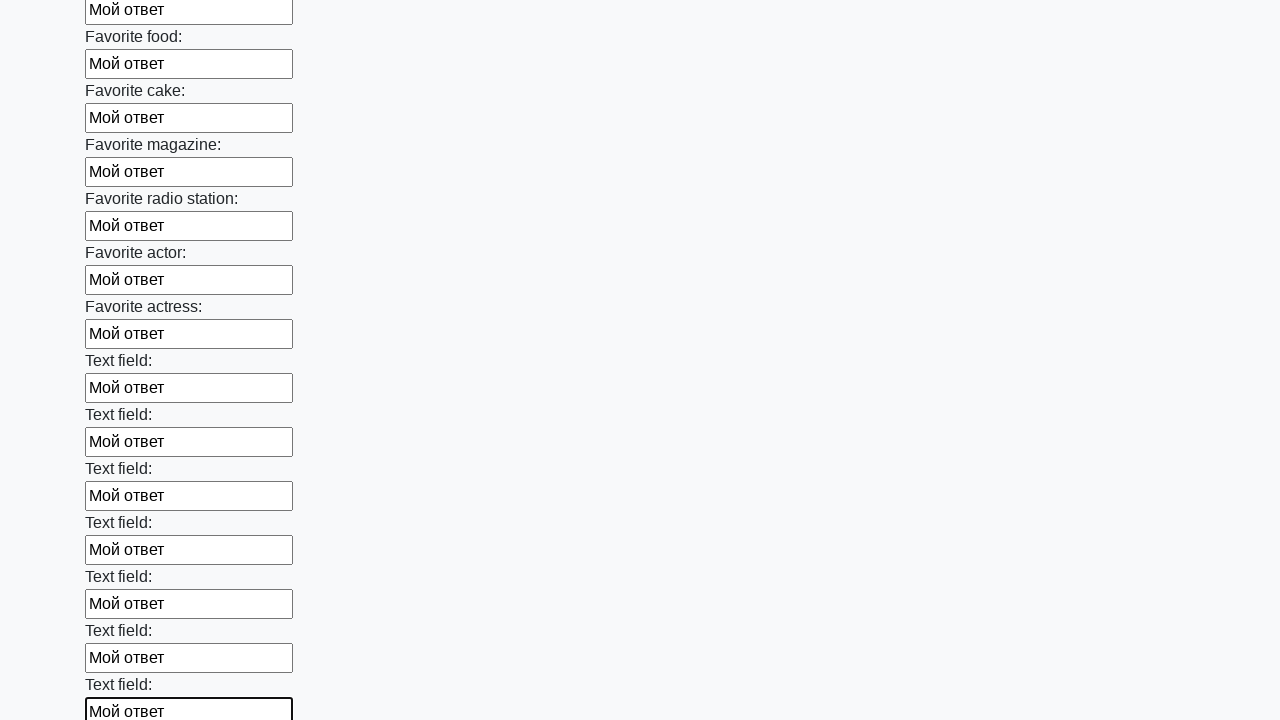

Filled input field with 'Мой ответ' on input >> nth=33
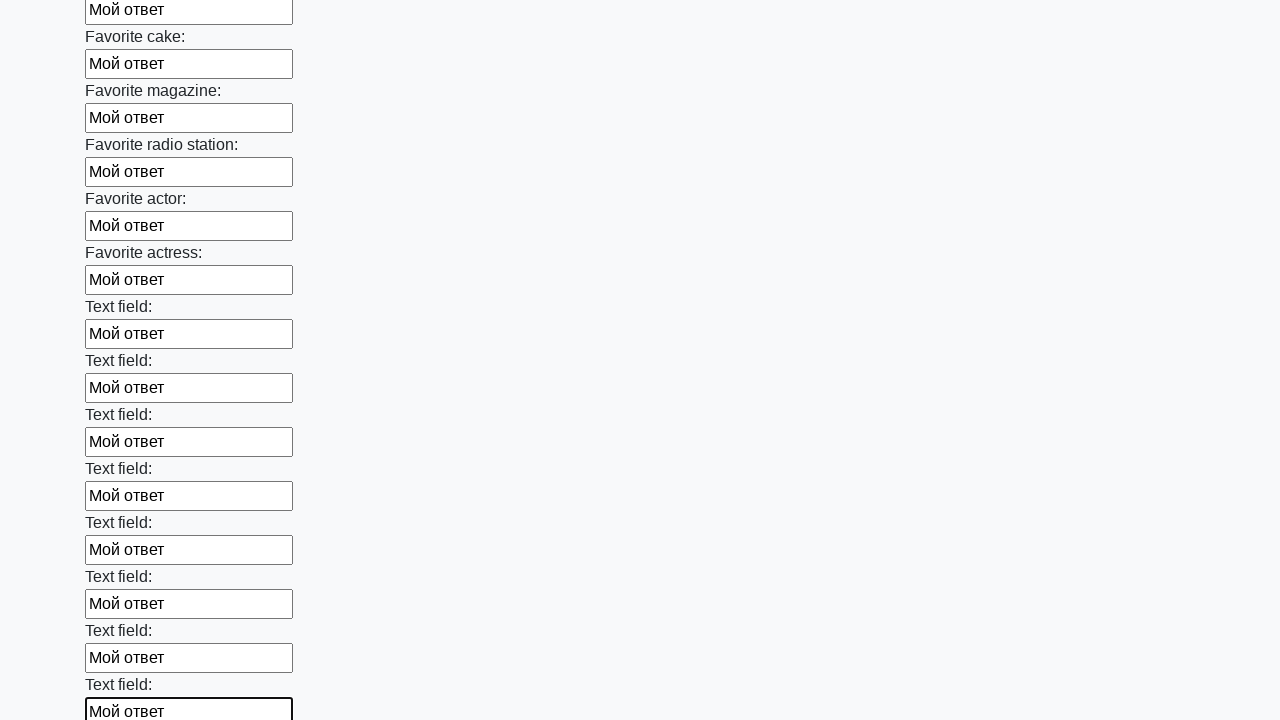

Filled input field with 'Мой ответ' on input >> nth=34
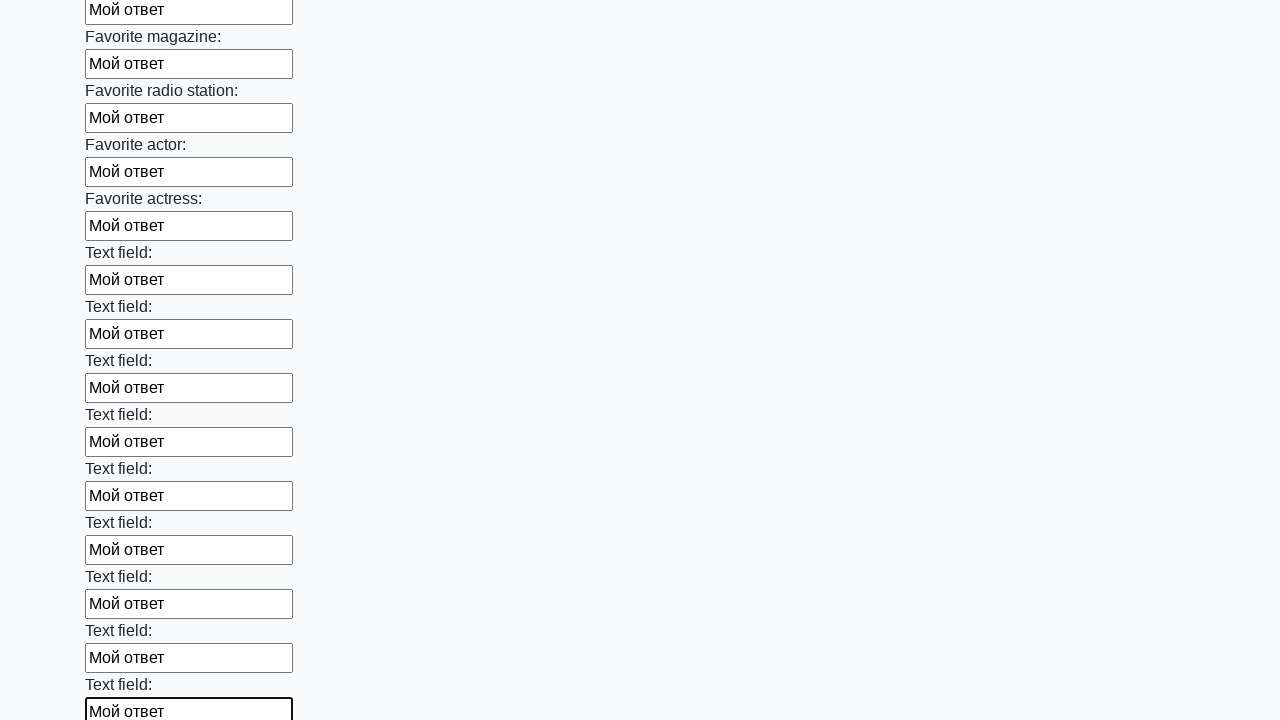

Filled input field with 'Мой ответ' on input >> nth=35
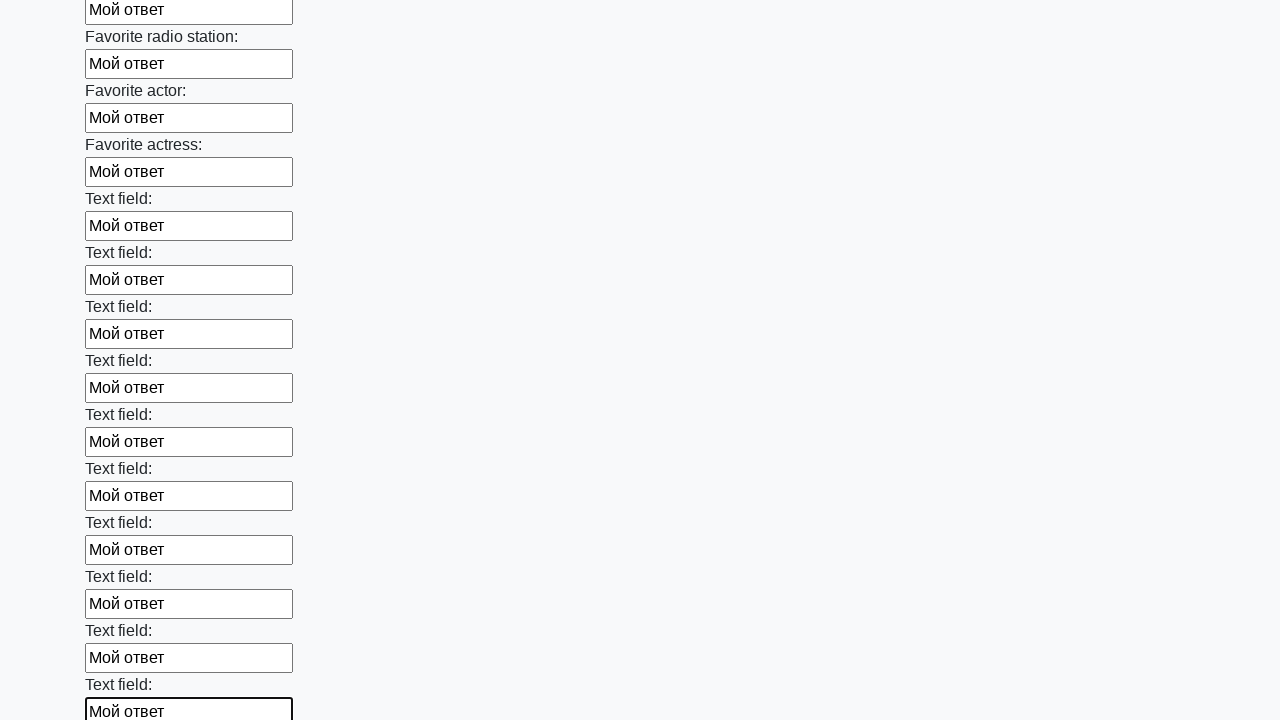

Filled input field with 'Мой ответ' on input >> nth=36
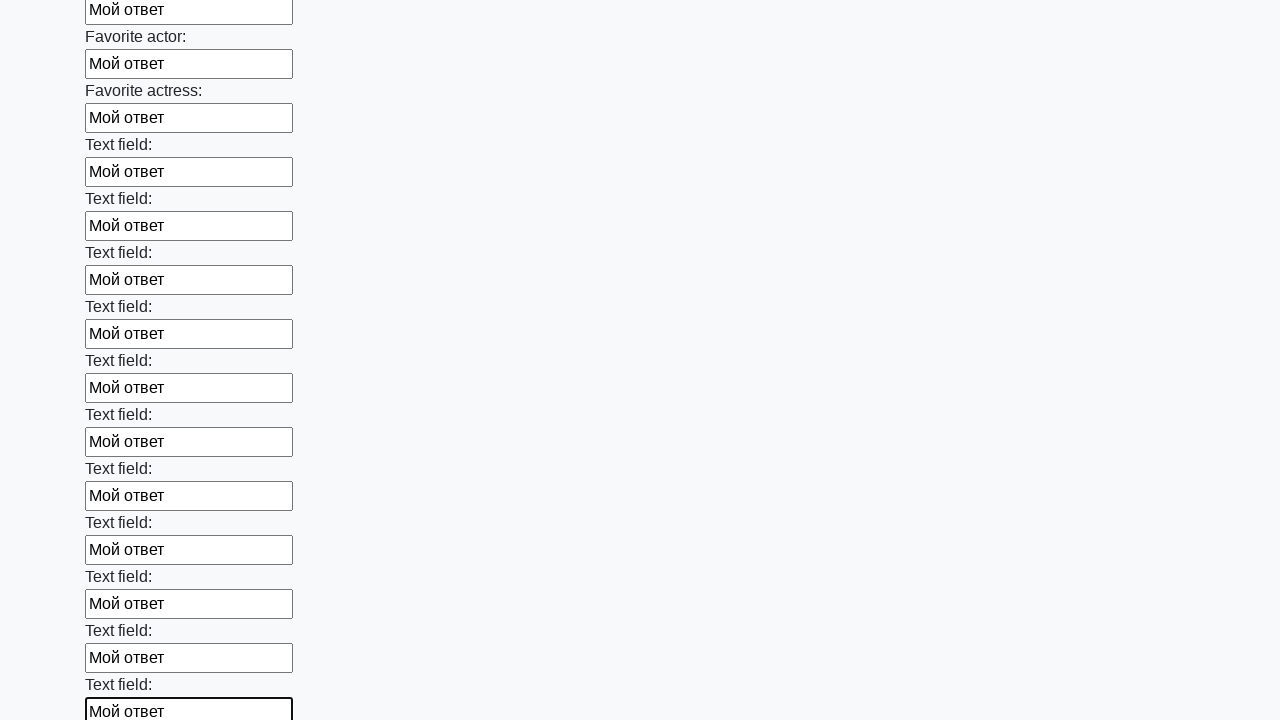

Filled input field with 'Мой ответ' on input >> nth=37
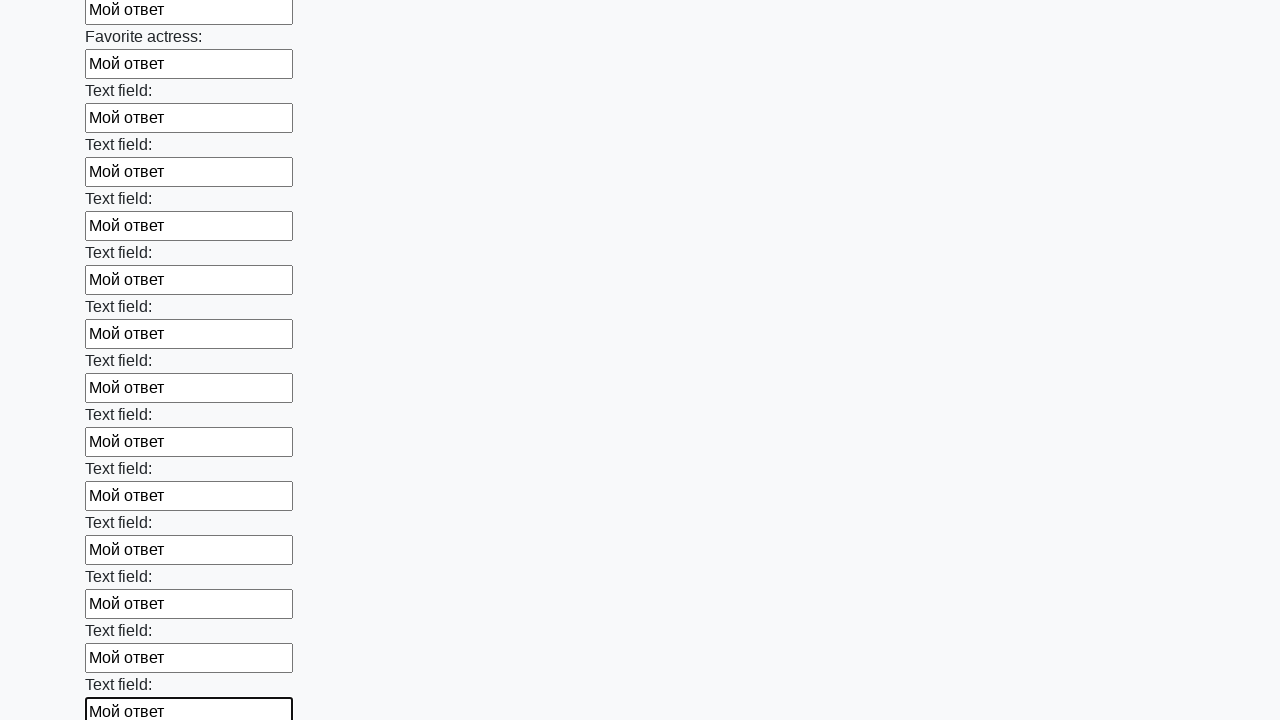

Filled input field with 'Мой ответ' on input >> nth=38
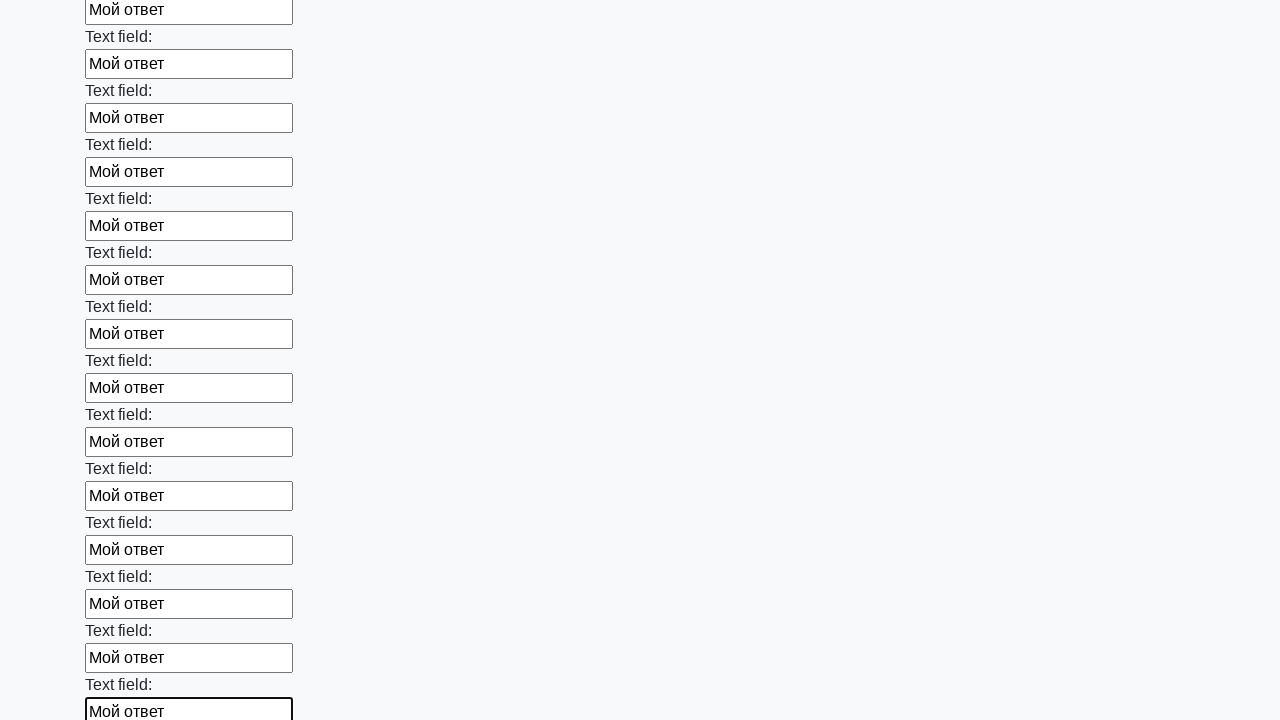

Filled input field with 'Мой ответ' on input >> nth=39
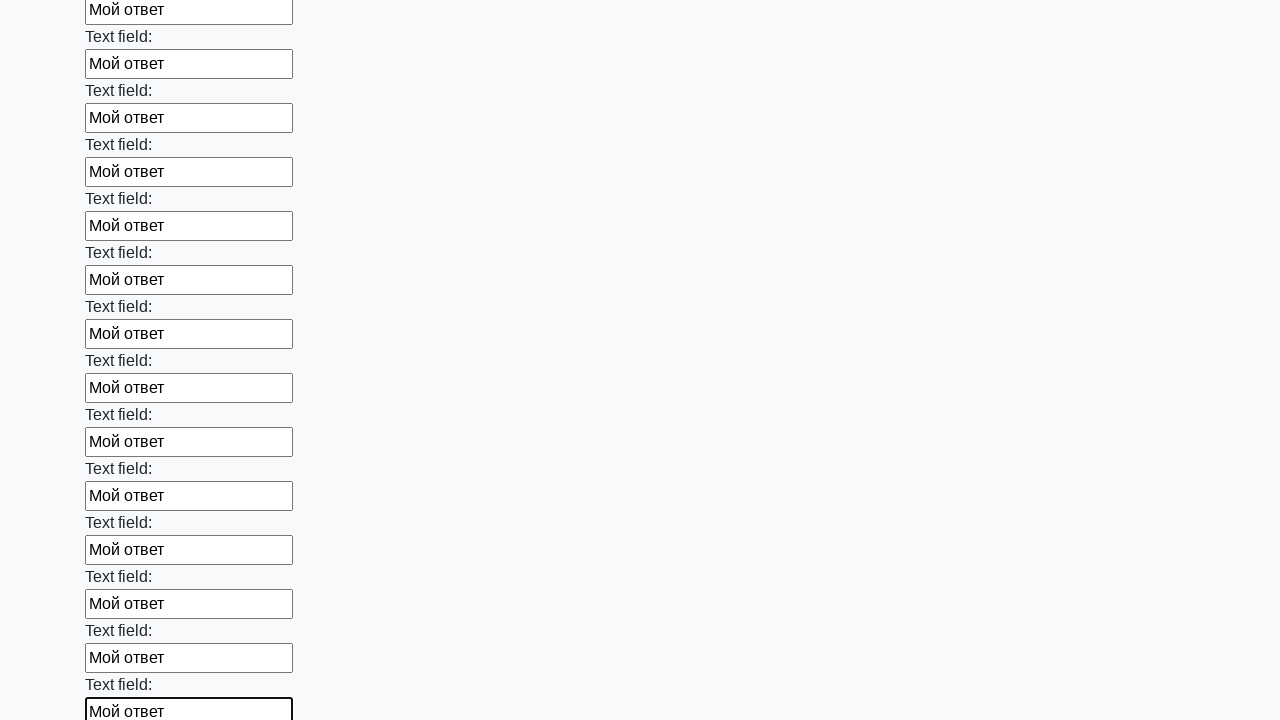

Filled input field with 'Мой ответ' on input >> nth=40
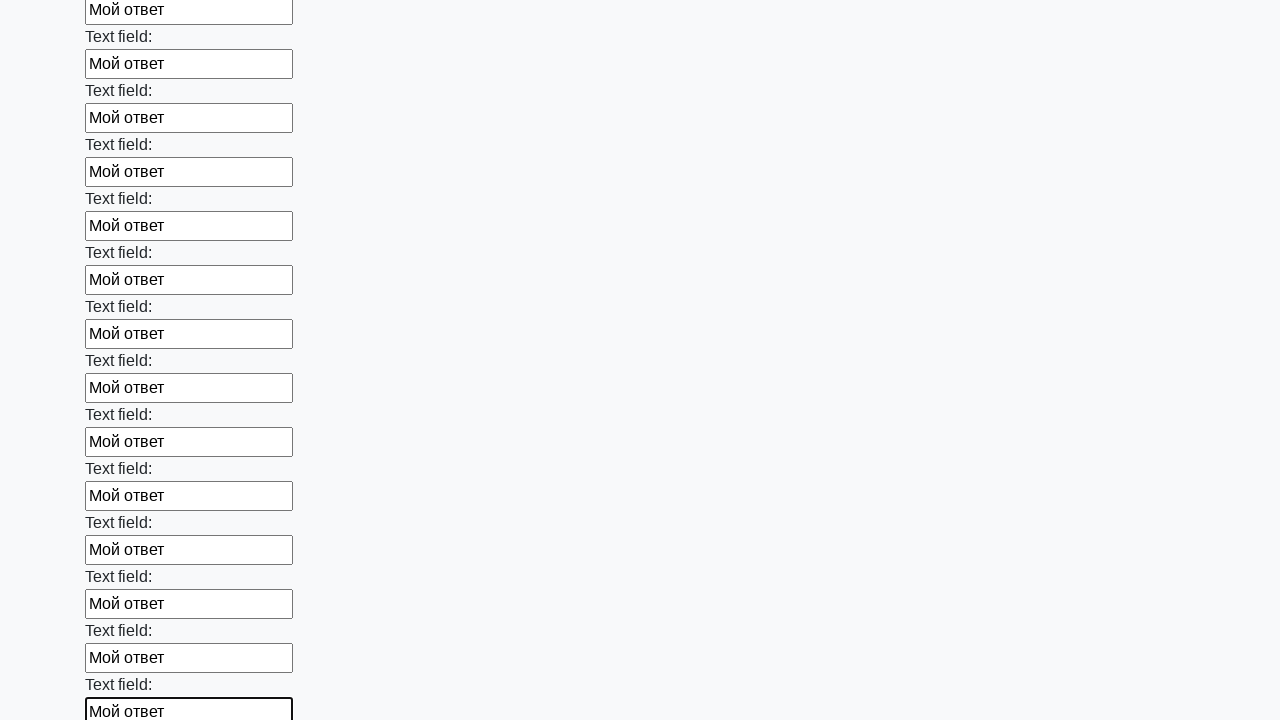

Filled input field with 'Мой ответ' on input >> nth=41
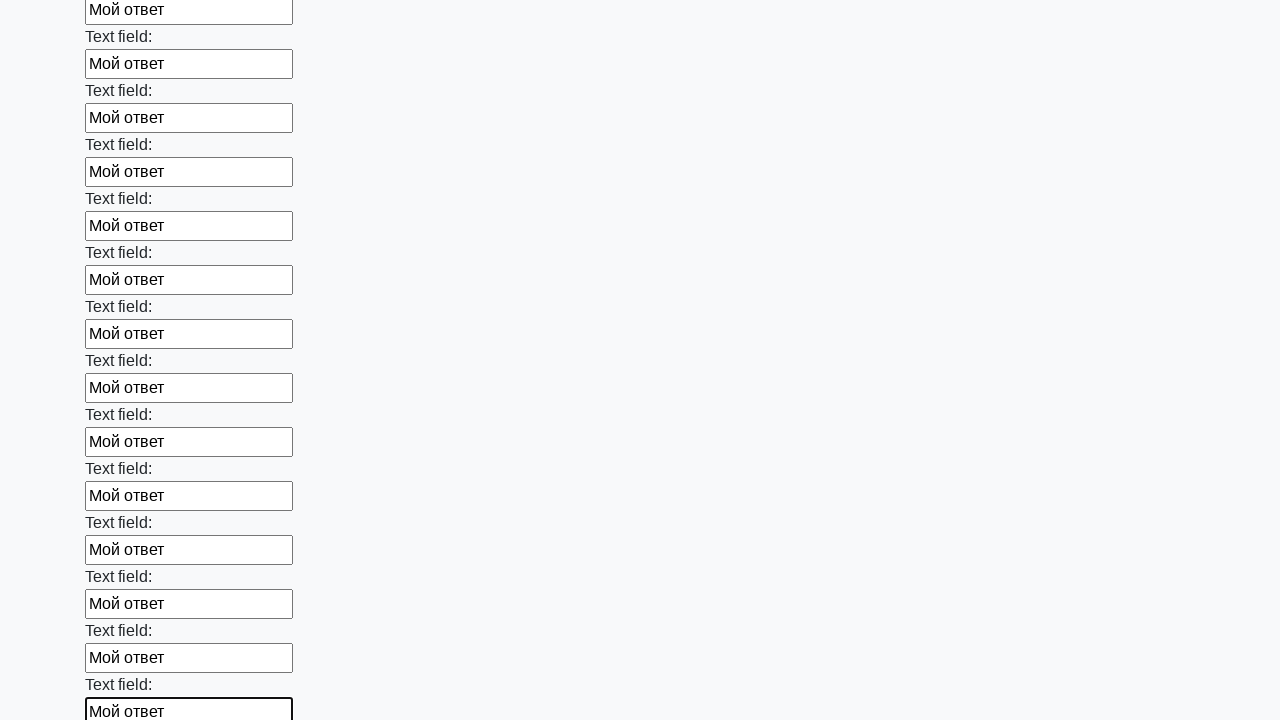

Filled input field with 'Мой ответ' on input >> nth=42
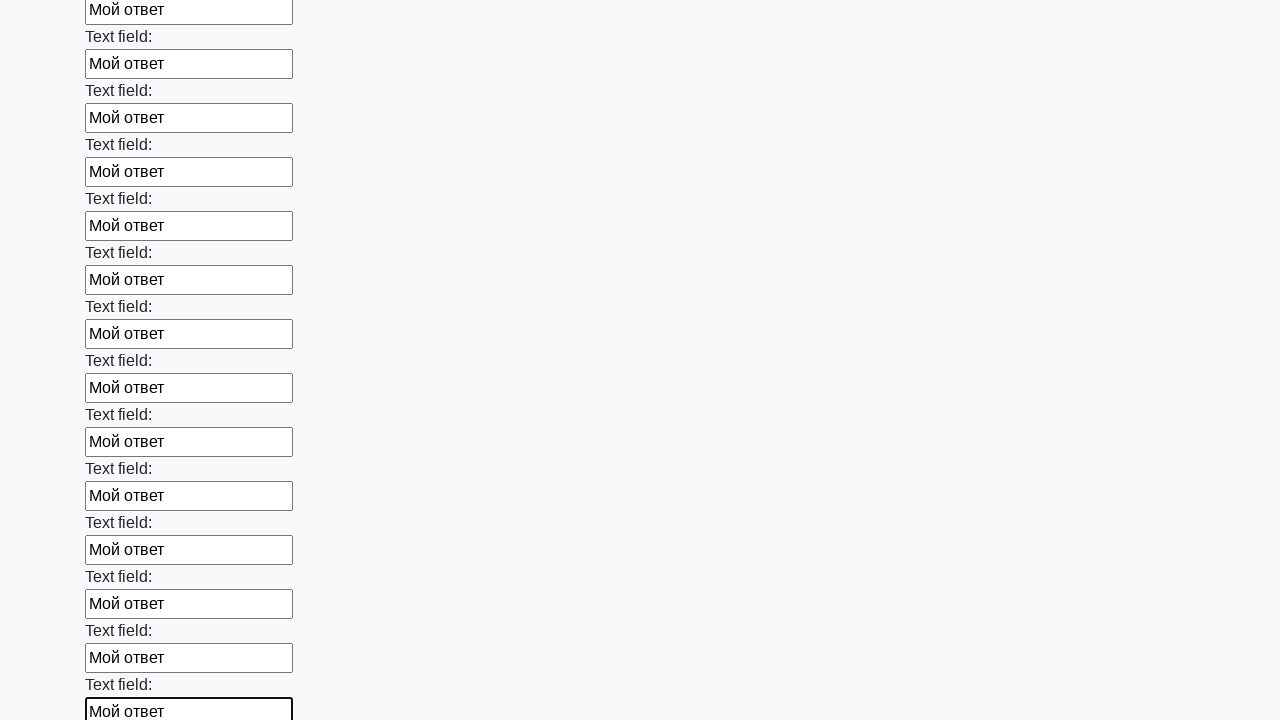

Filled input field with 'Мой ответ' on input >> nth=43
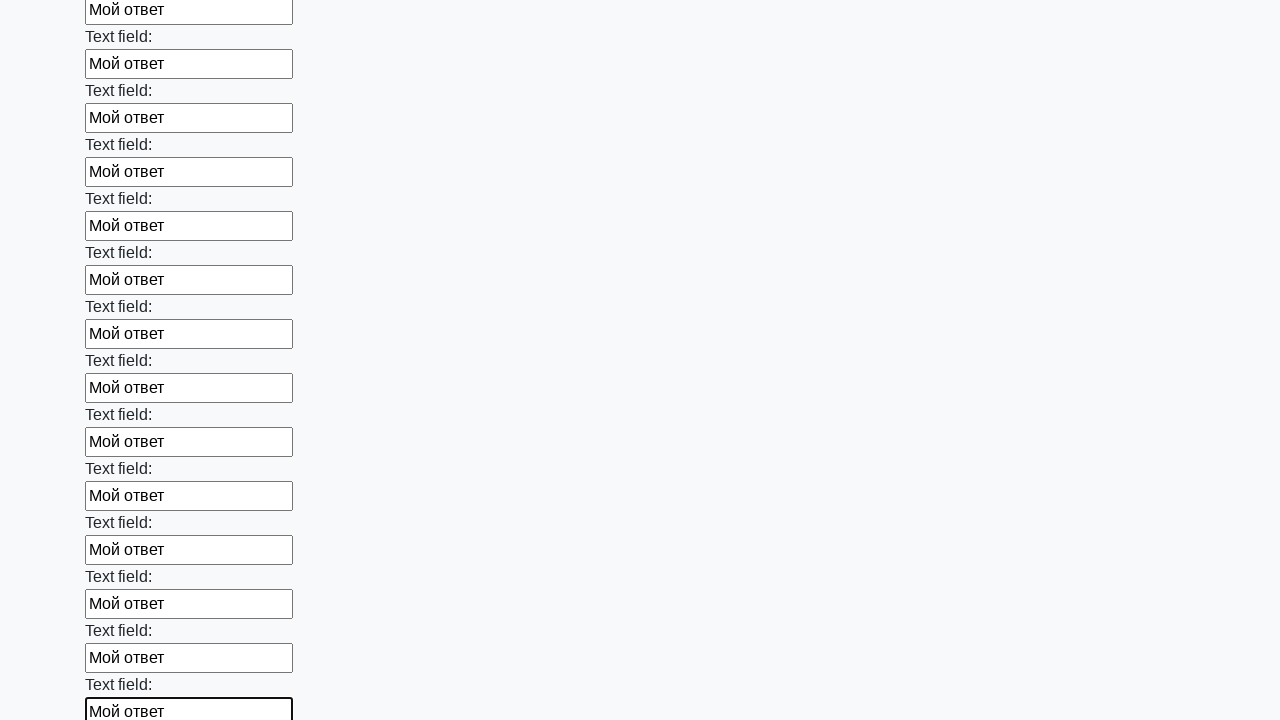

Filled input field with 'Мой ответ' on input >> nth=44
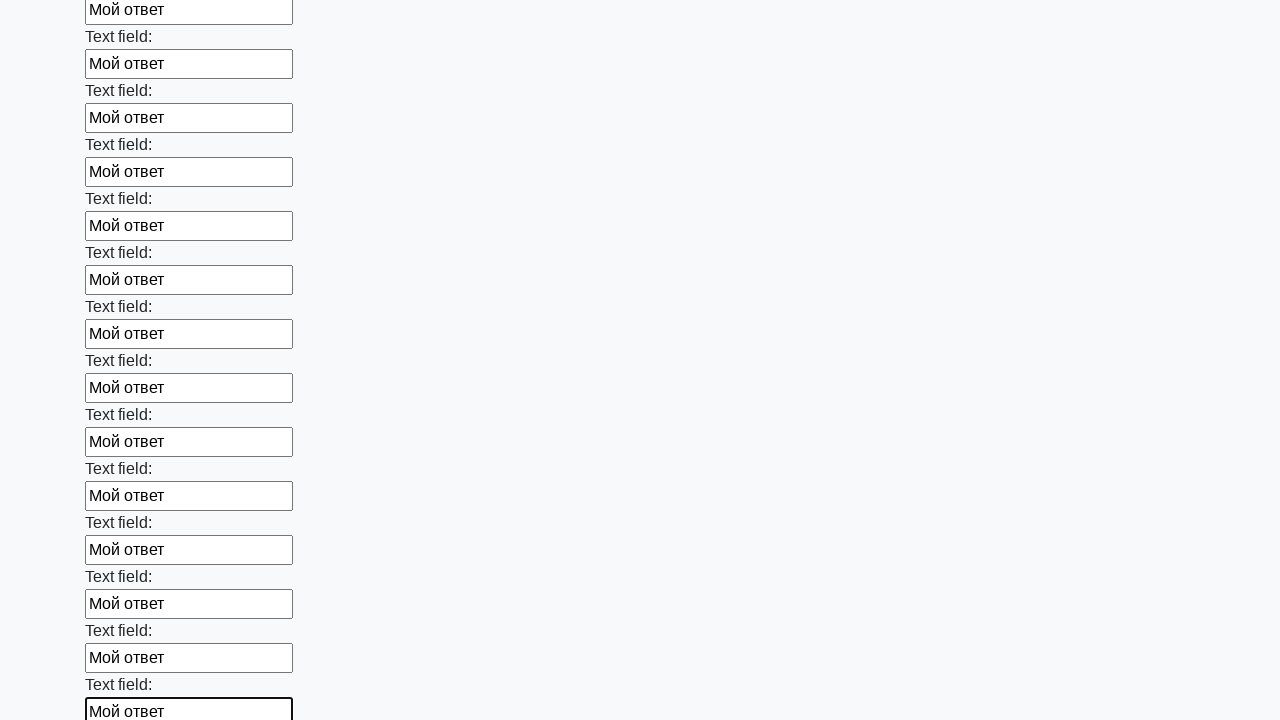

Filled input field with 'Мой ответ' on input >> nth=45
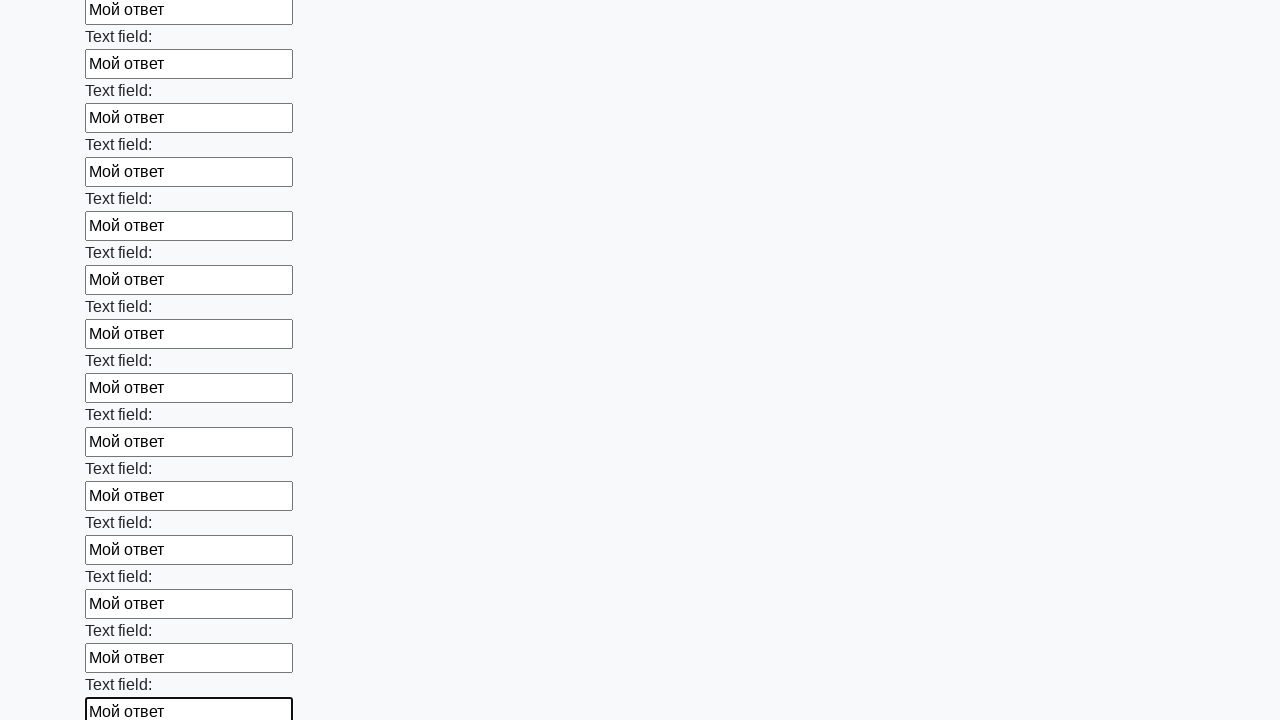

Filled input field with 'Мой ответ' on input >> nth=46
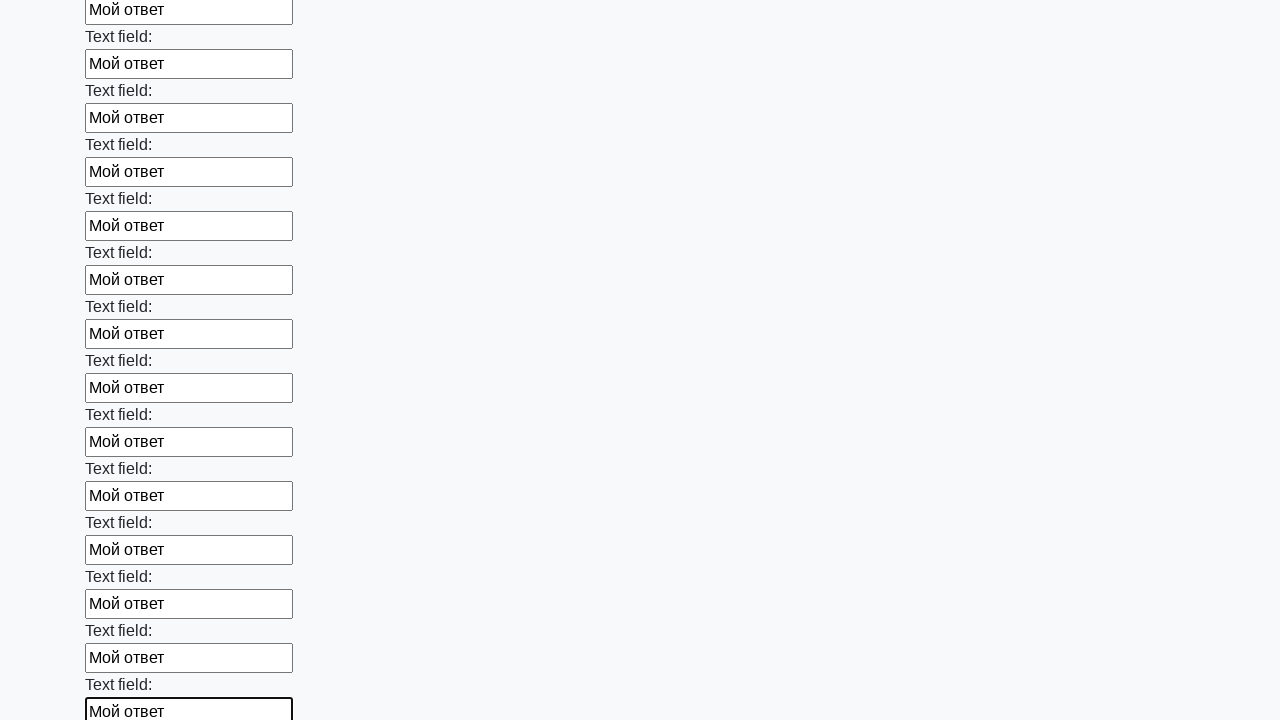

Filled input field with 'Мой ответ' on input >> nth=47
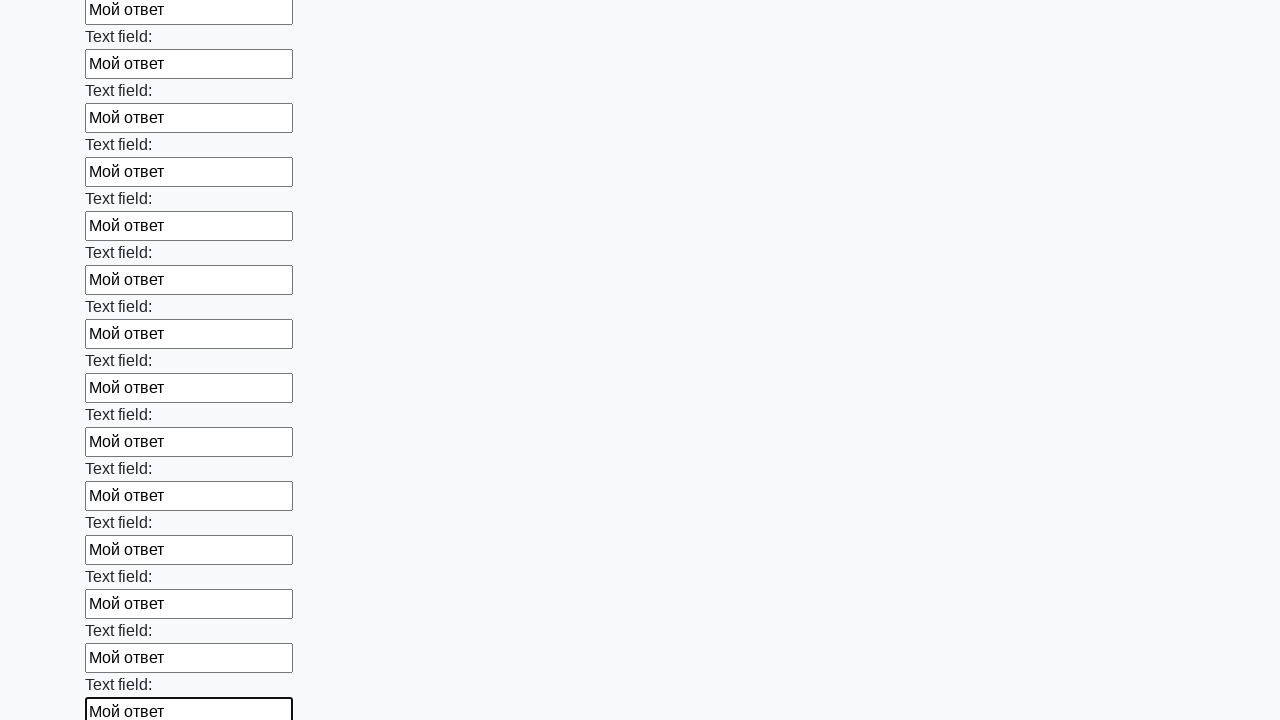

Filled input field with 'Мой ответ' on input >> nth=48
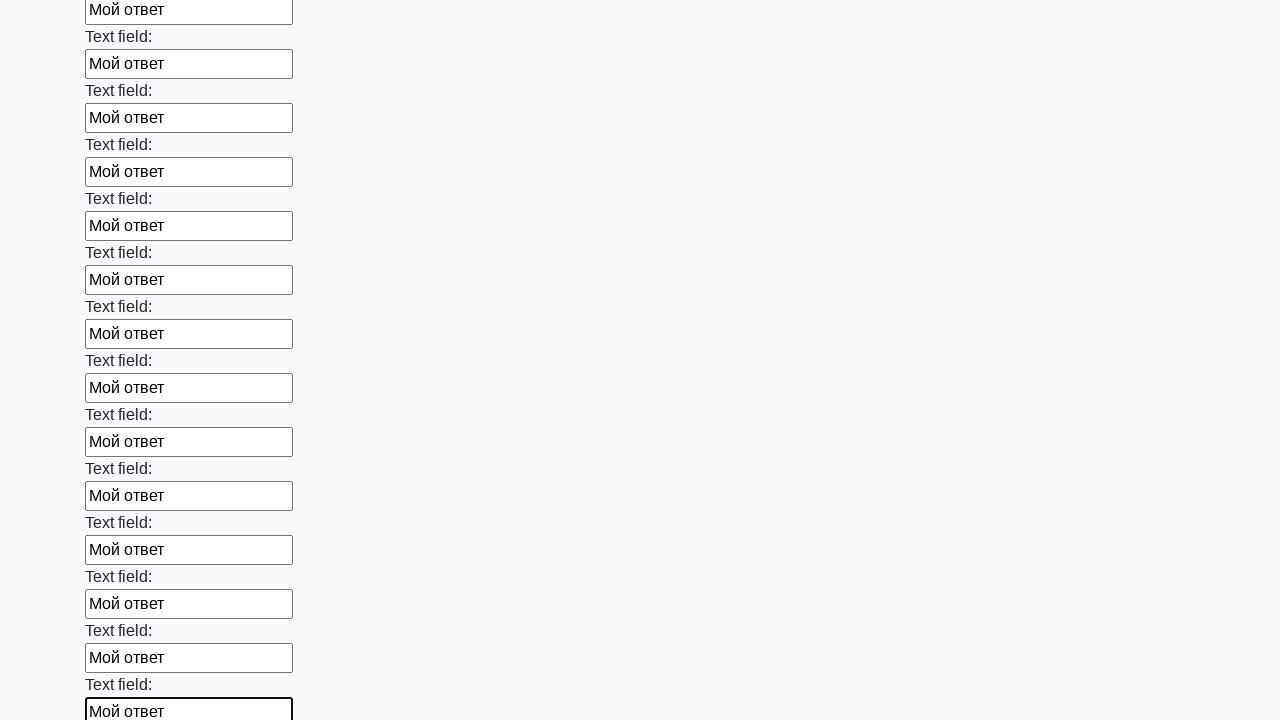

Filled input field with 'Мой ответ' on input >> nth=49
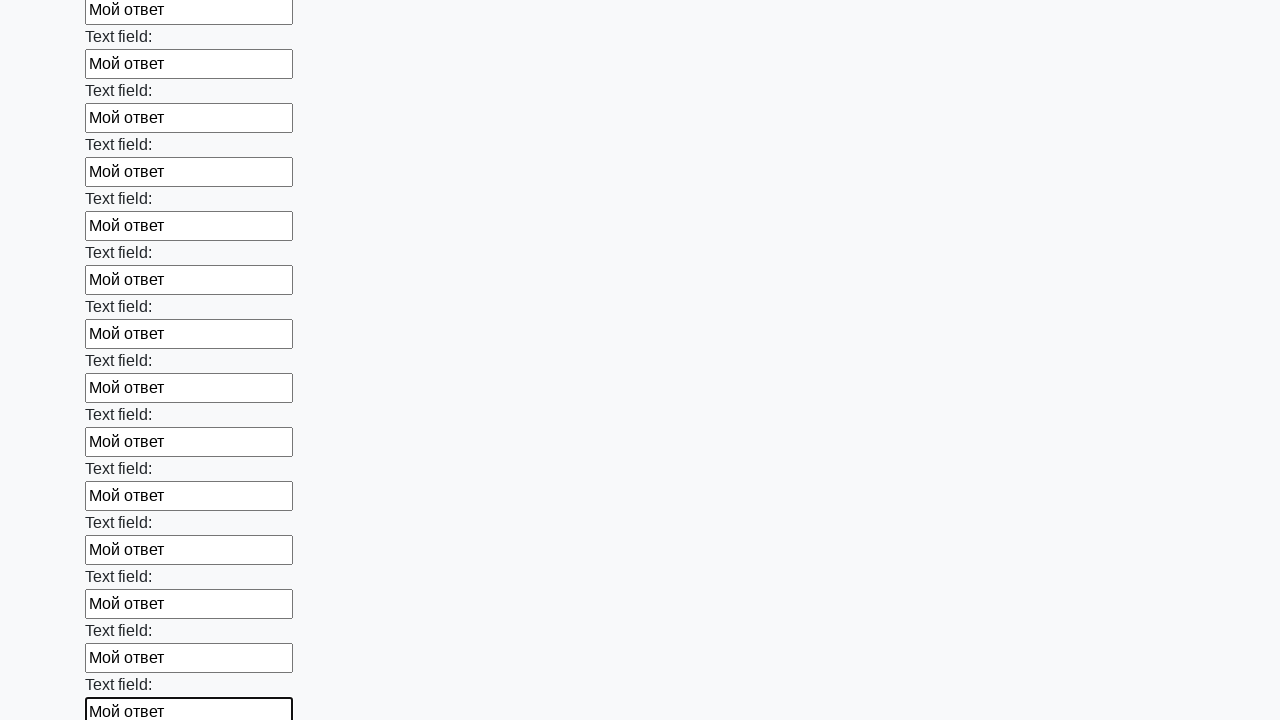

Filled input field with 'Мой ответ' on input >> nth=50
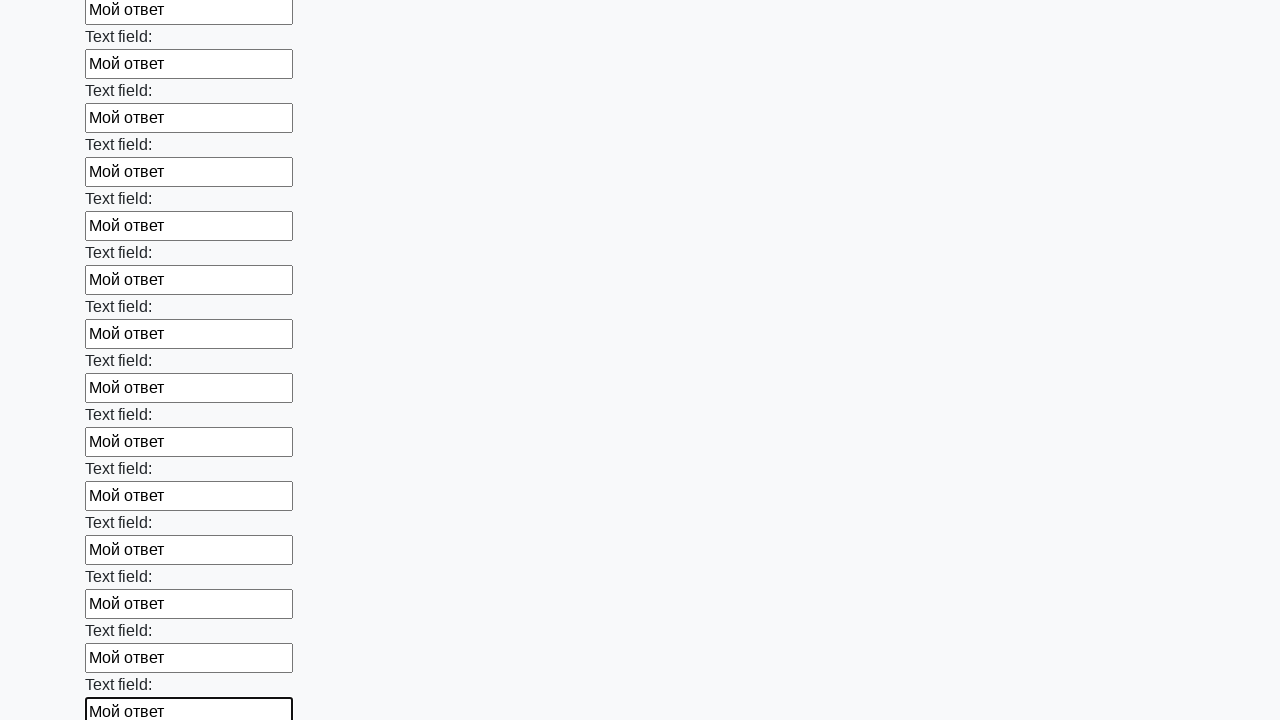

Filled input field with 'Мой ответ' on input >> nth=51
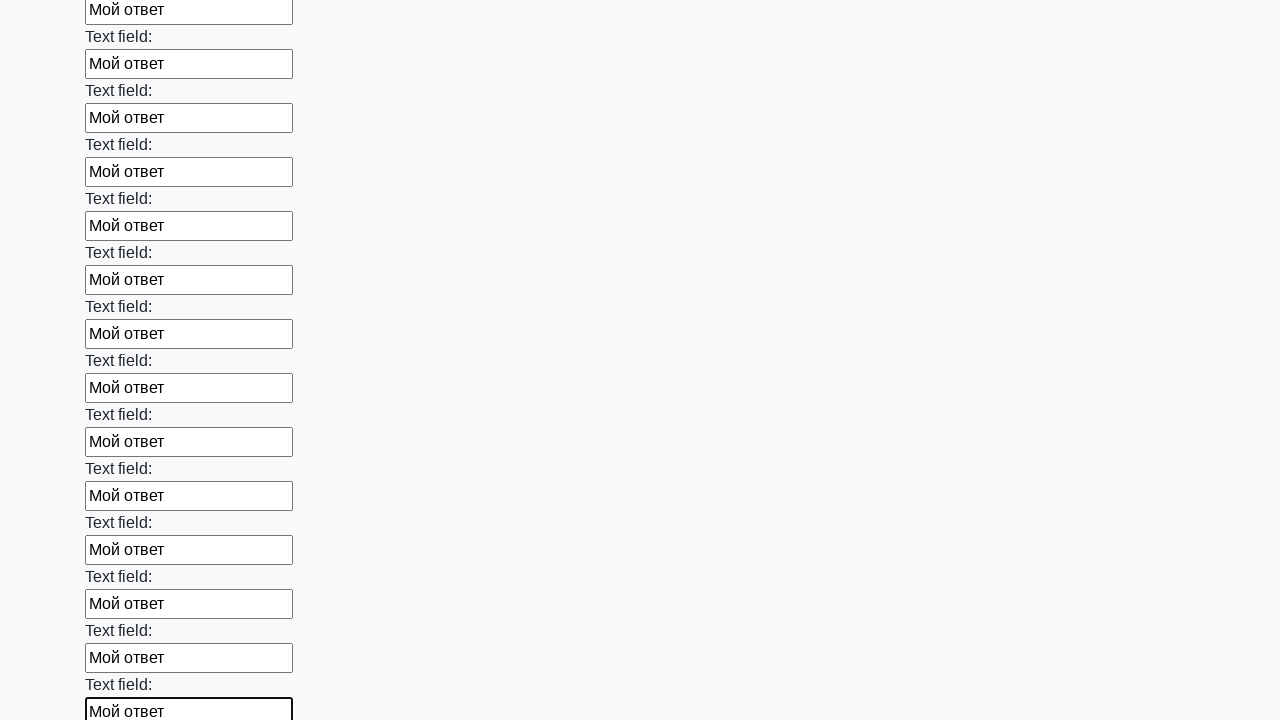

Filled input field with 'Мой ответ' on input >> nth=52
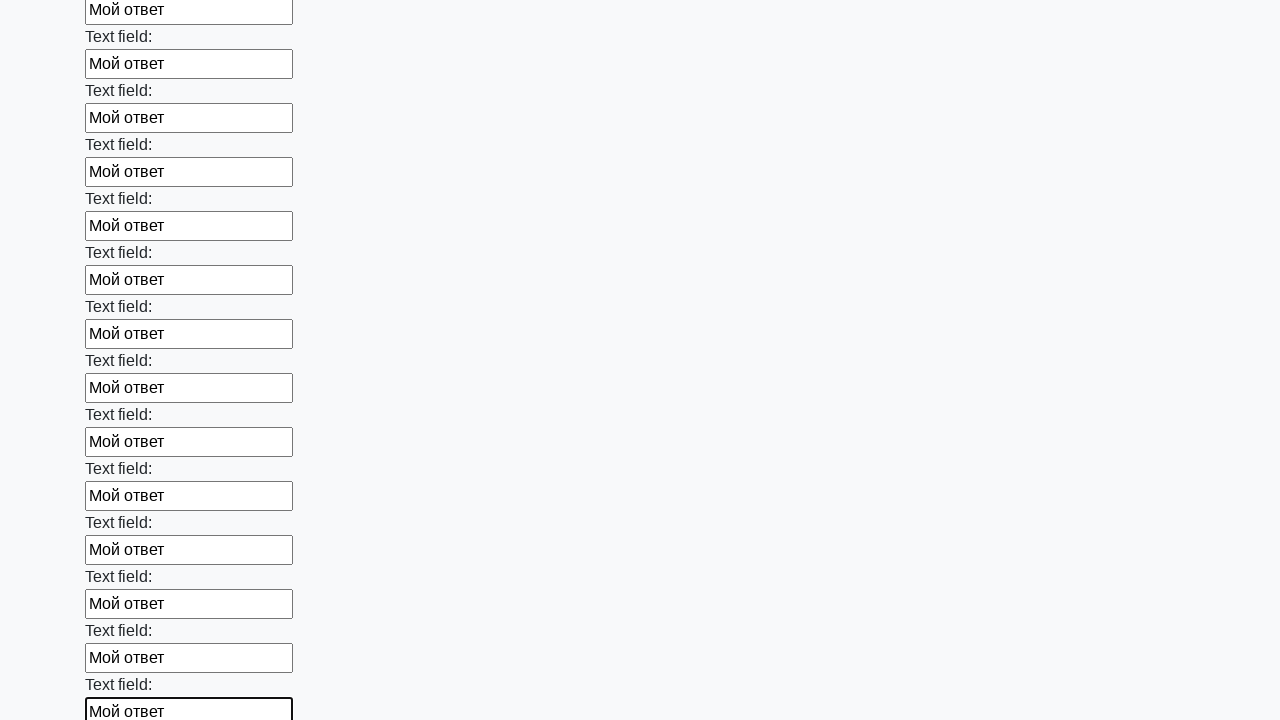

Filled input field with 'Мой ответ' on input >> nth=53
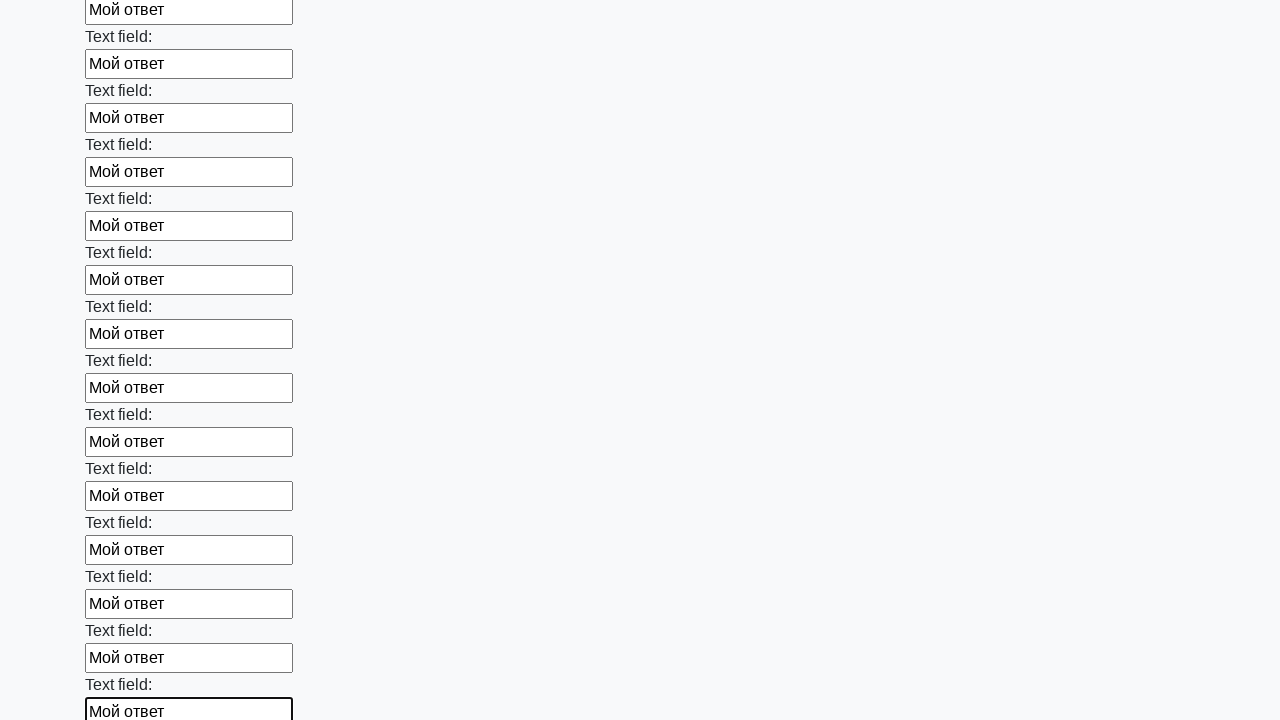

Filled input field with 'Мой ответ' on input >> nth=54
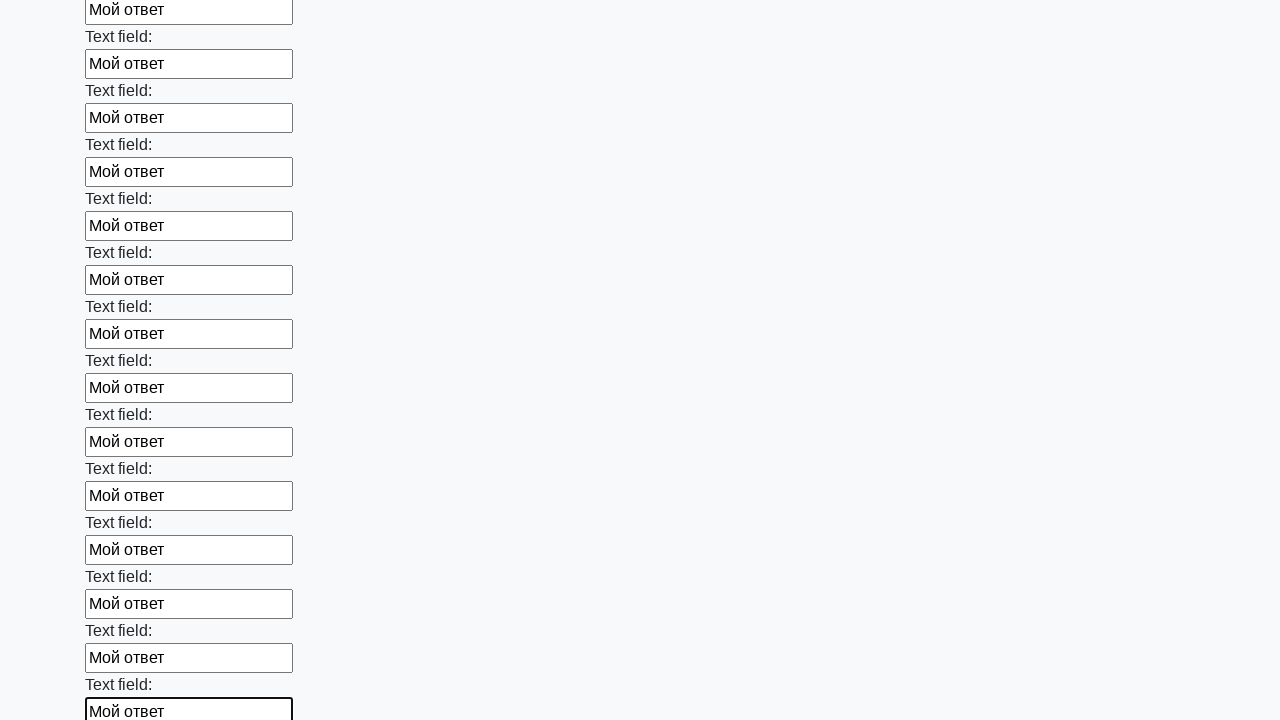

Filled input field with 'Мой ответ' on input >> nth=55
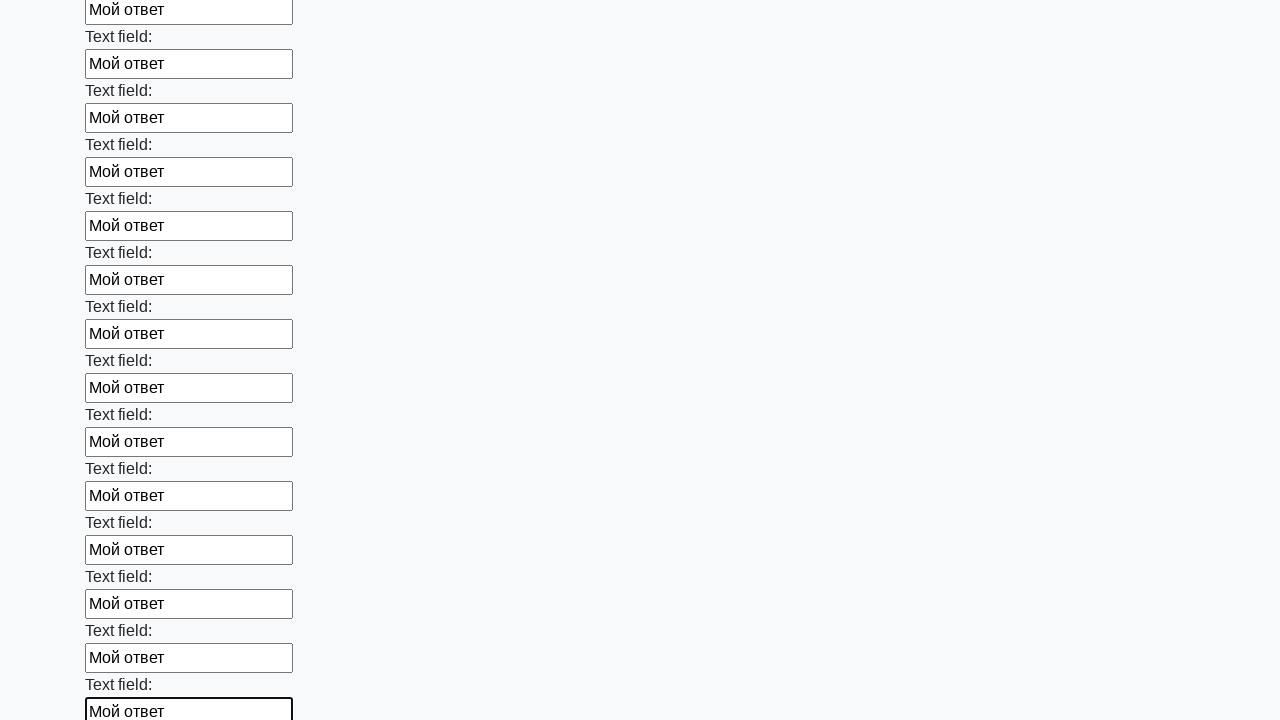

Filled input field with 'Мой ответ' on input >> nth=56
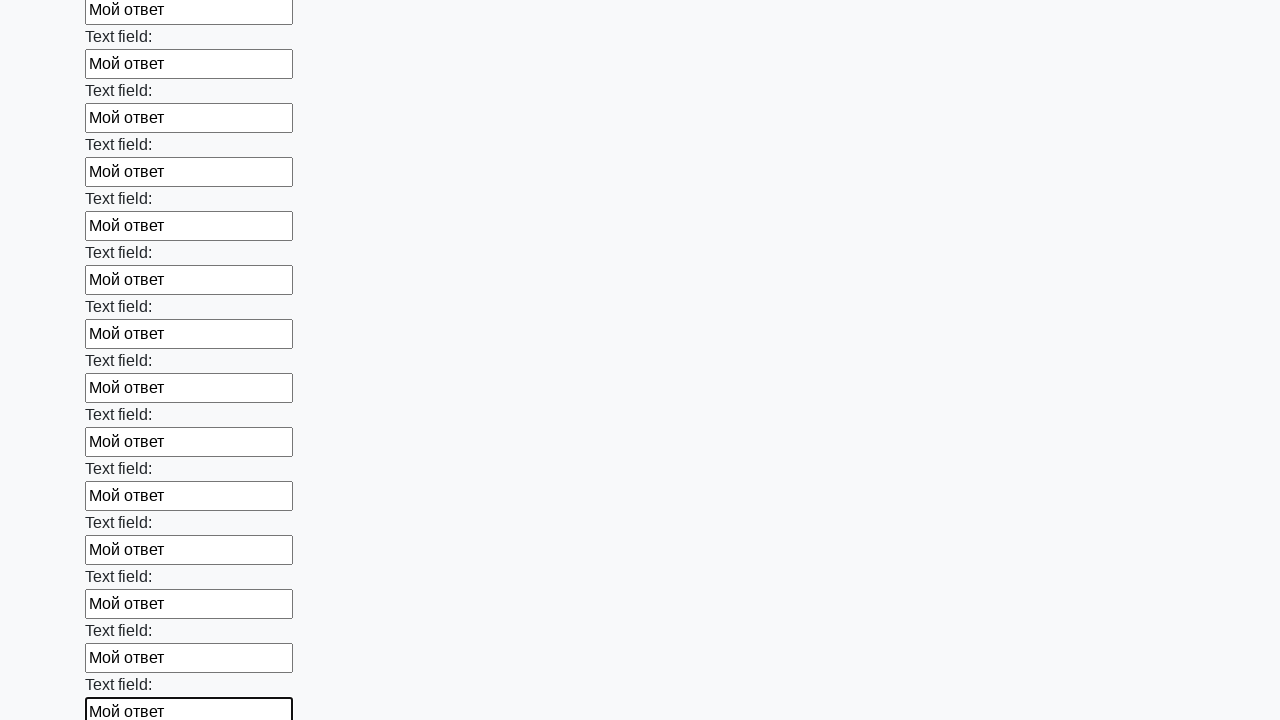

Filled input field with 'Мой ответ' on input >> nth=57
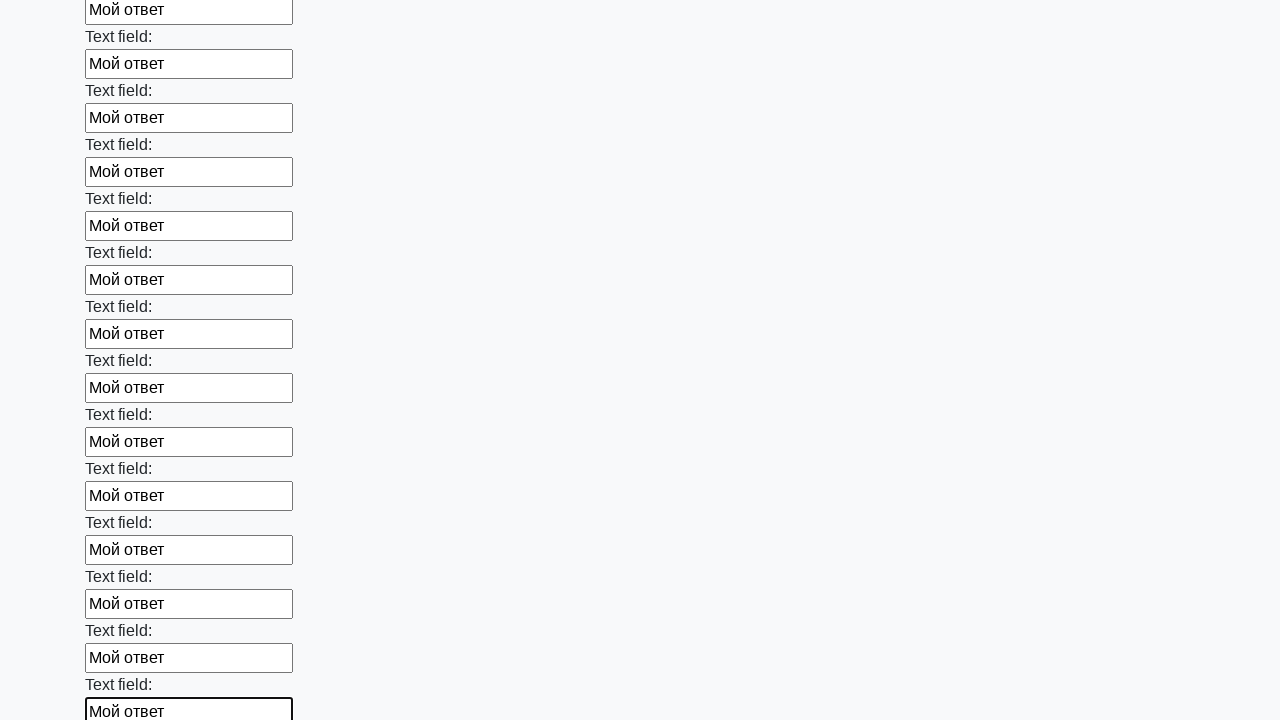

Filled input field with 'Мой ответ' on input >> nth=58
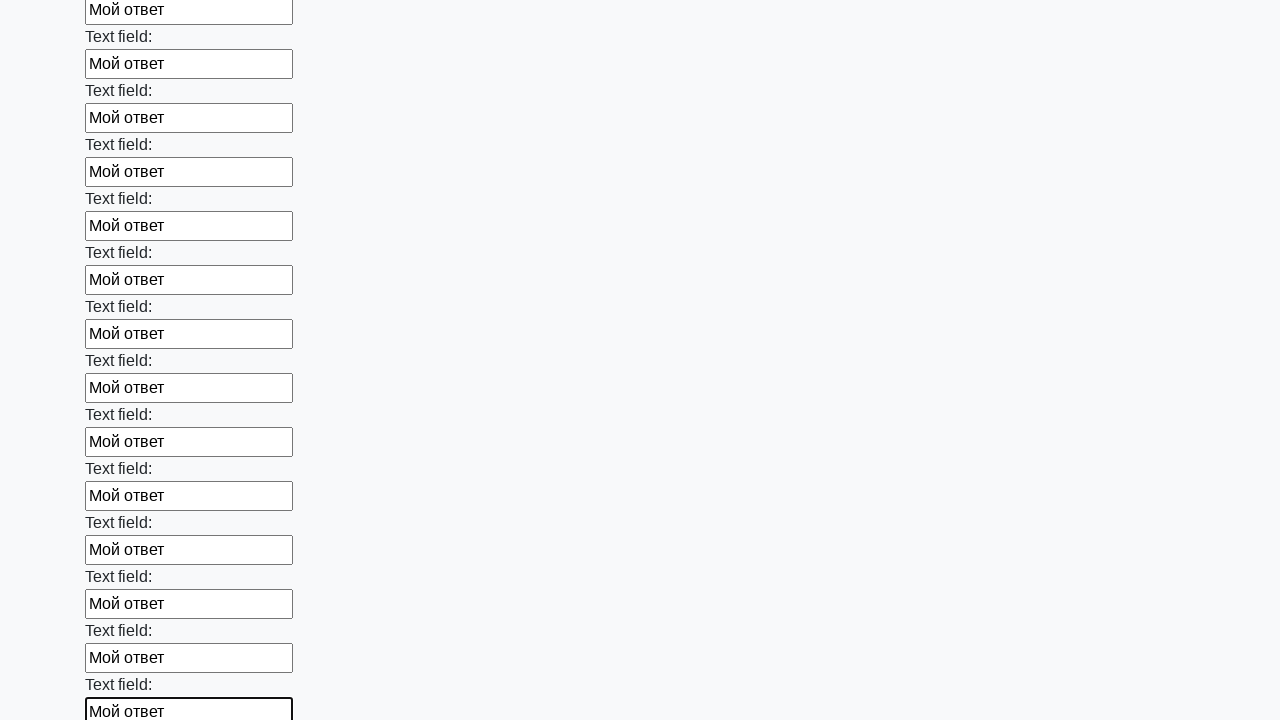

Filled input field with 'Мой ответ' on input >> nth=59
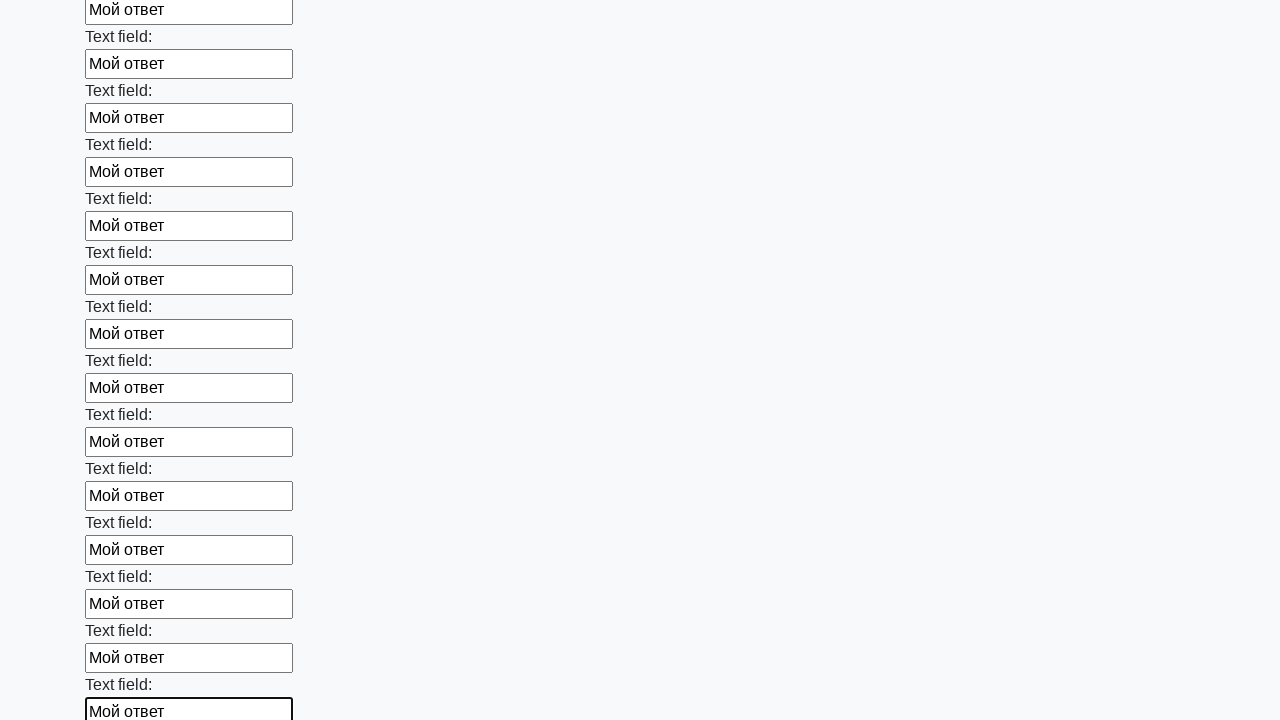

Filled input field with 'Мой ответ' on input >> nth=60
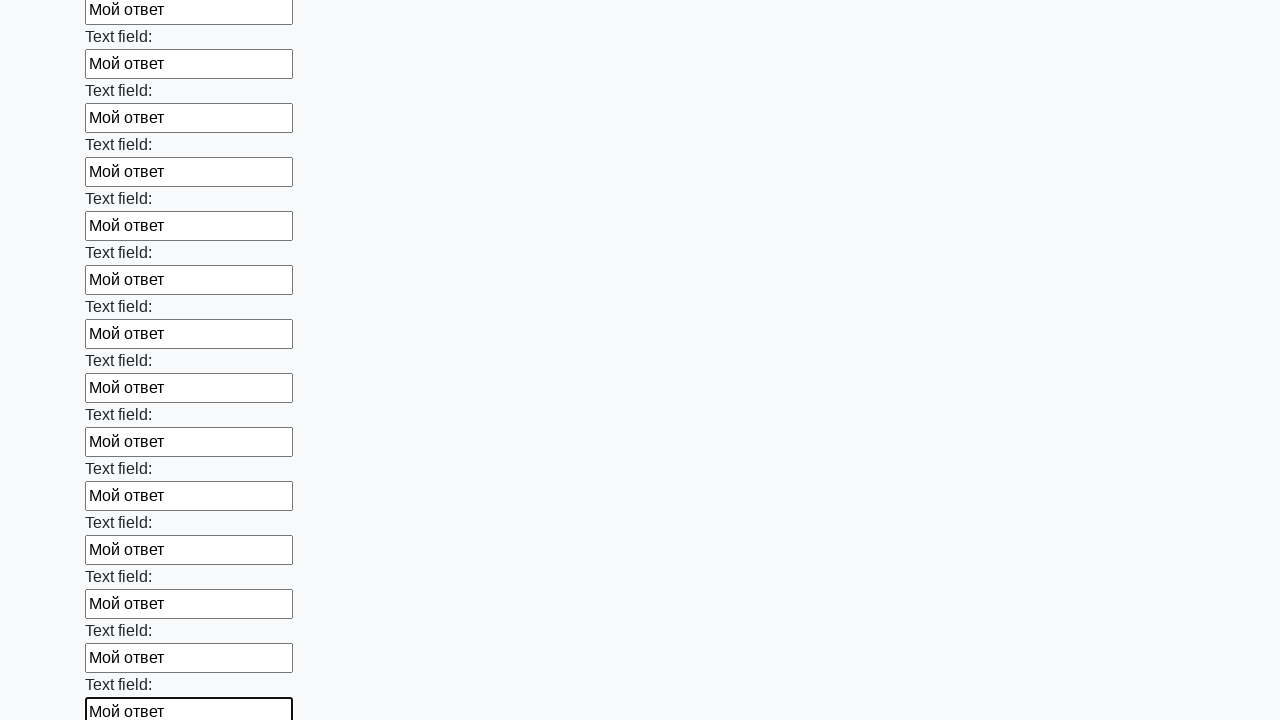

Filled input field with 'Мой ответ' on input >> nth=61
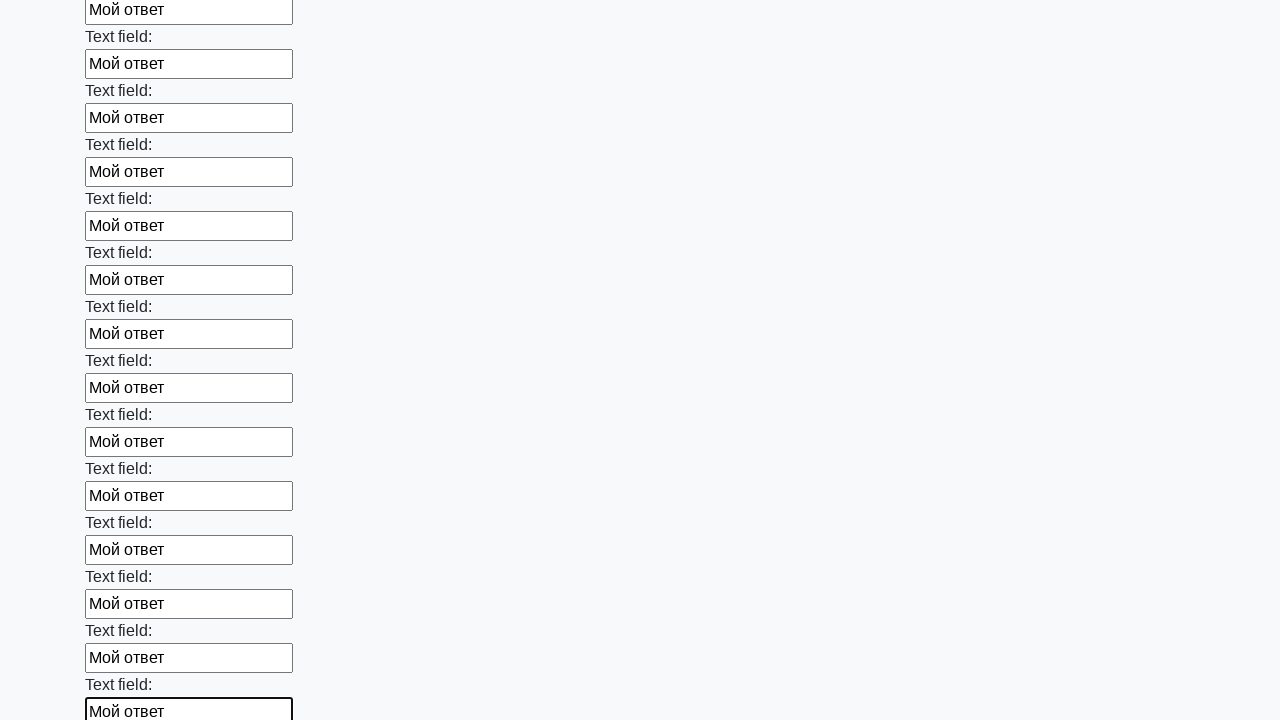

Filled input field with 'Мой ответ' on input >> nth=62
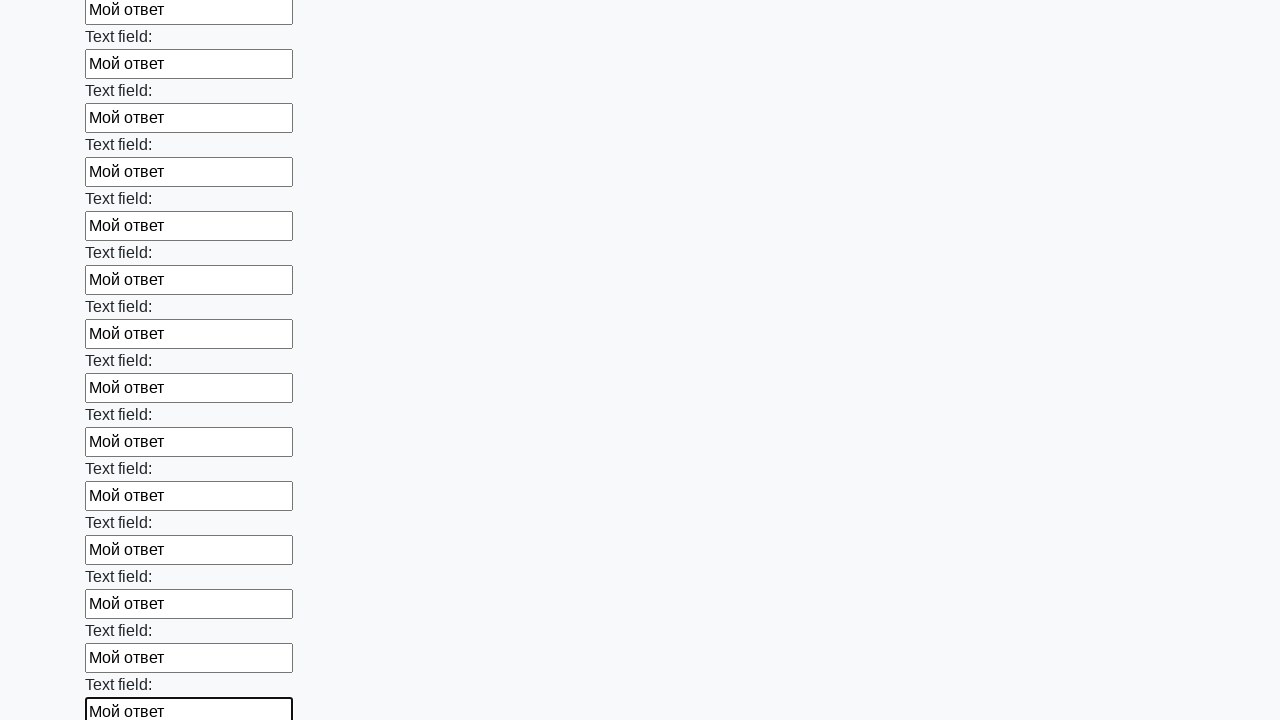

Filled input field with 'Мой ответ' on input >> nth=63
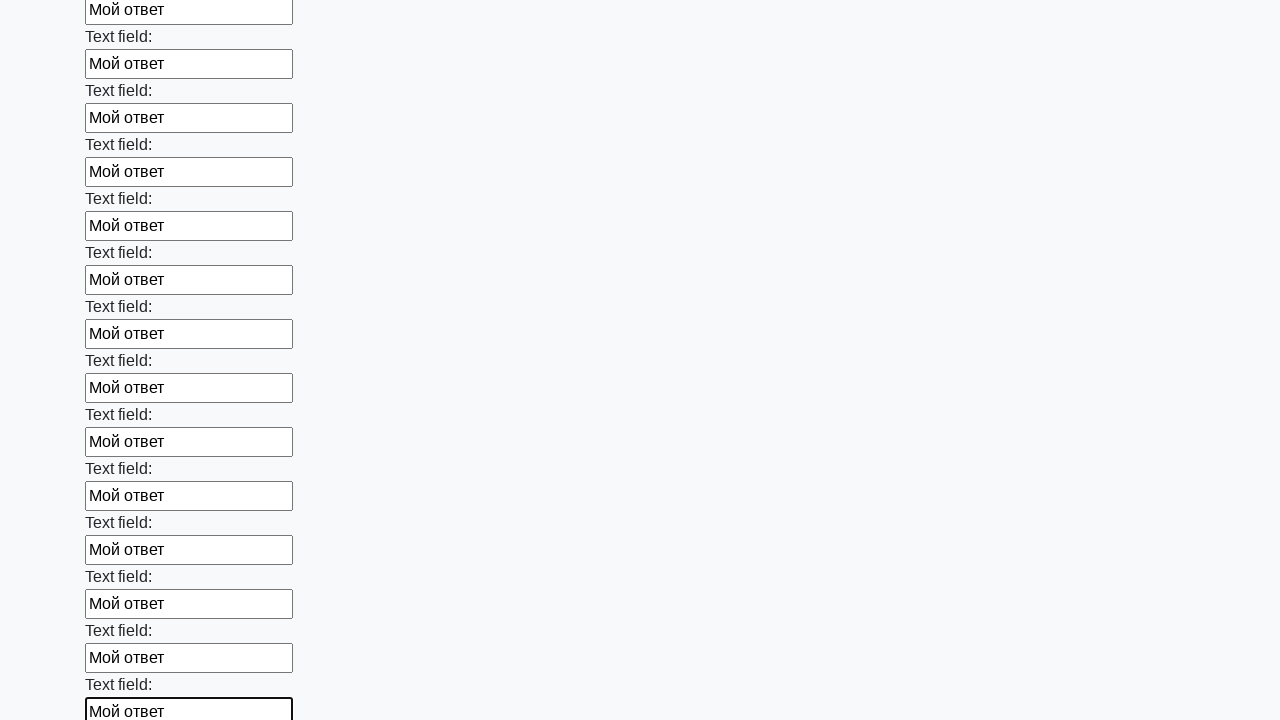

Filled input field with 'Мой ответ' on input >> nth=64
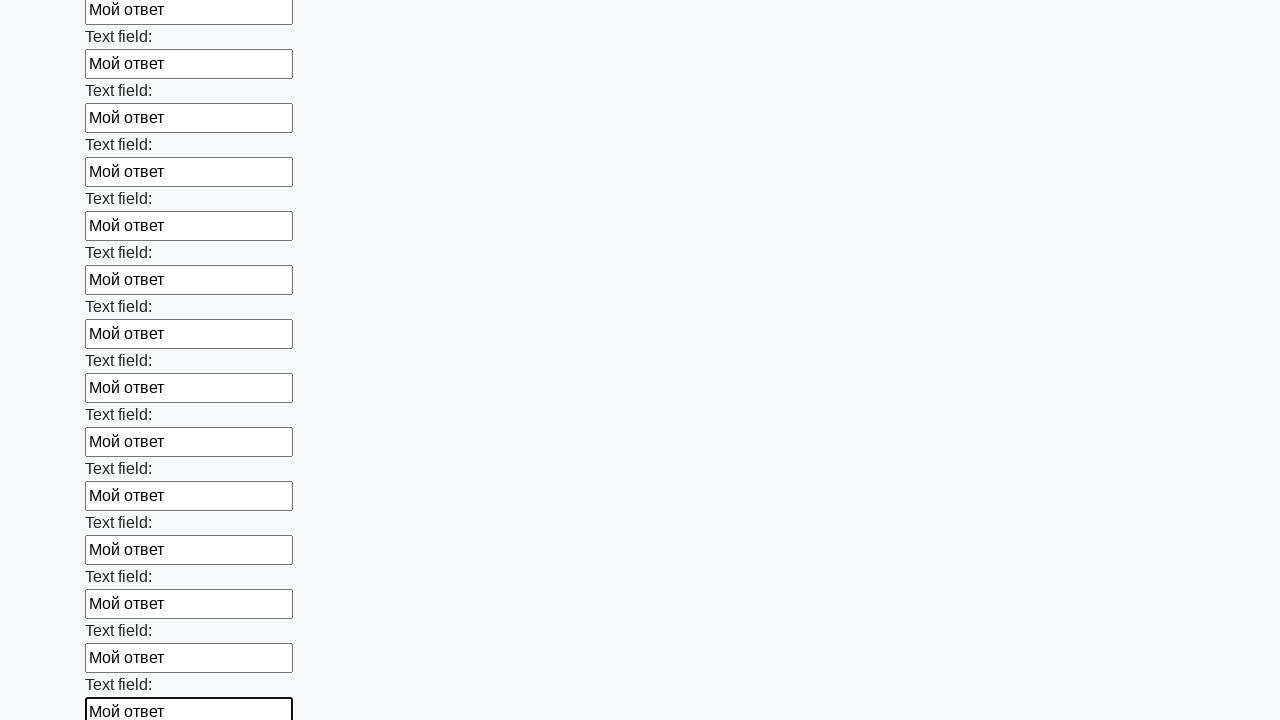

Filled input field with 'Мой ответ' on input >> nth=65
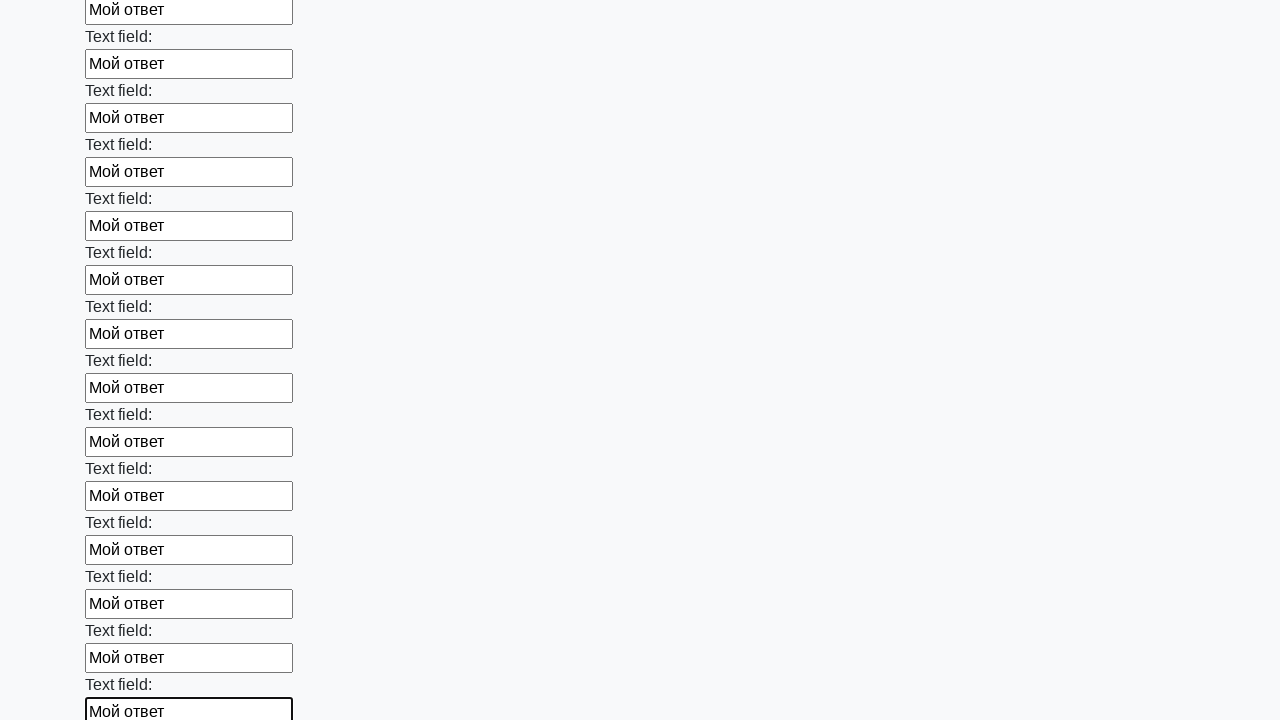

Filled input field with 'Мой ответ' on input >> nth=66
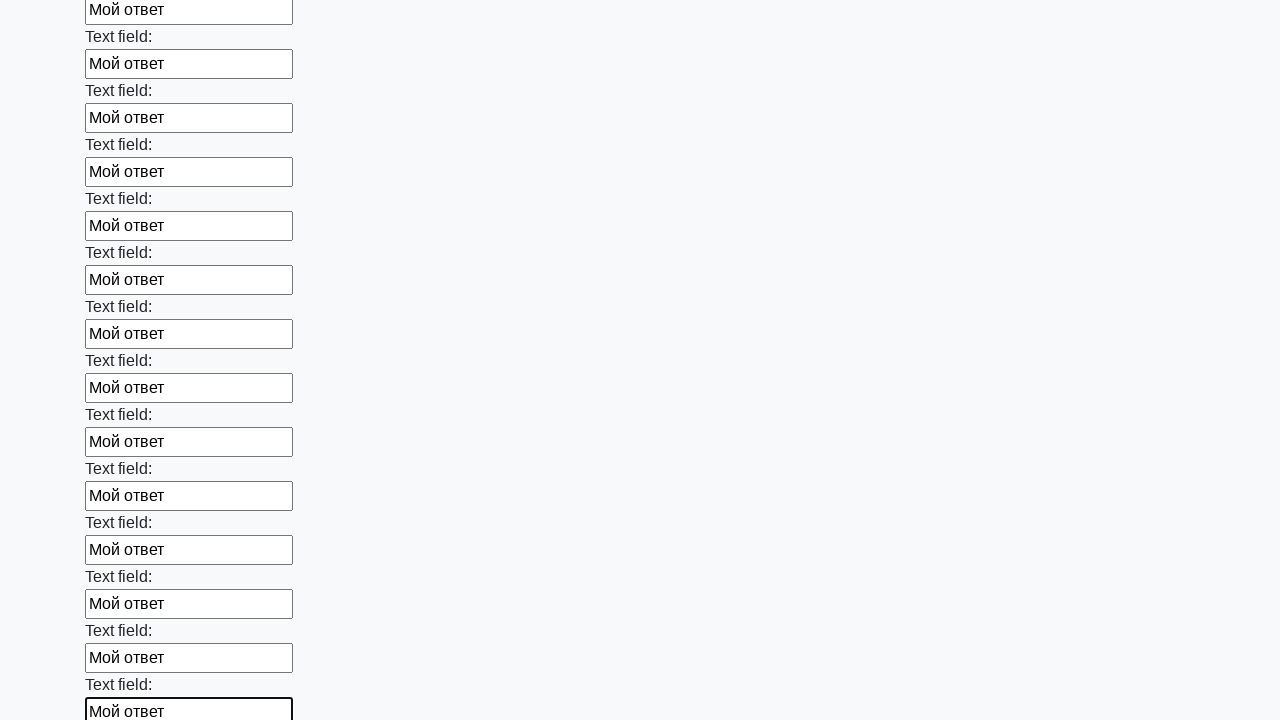

Filled input field with 'Мой ответ' on input >> nth=67
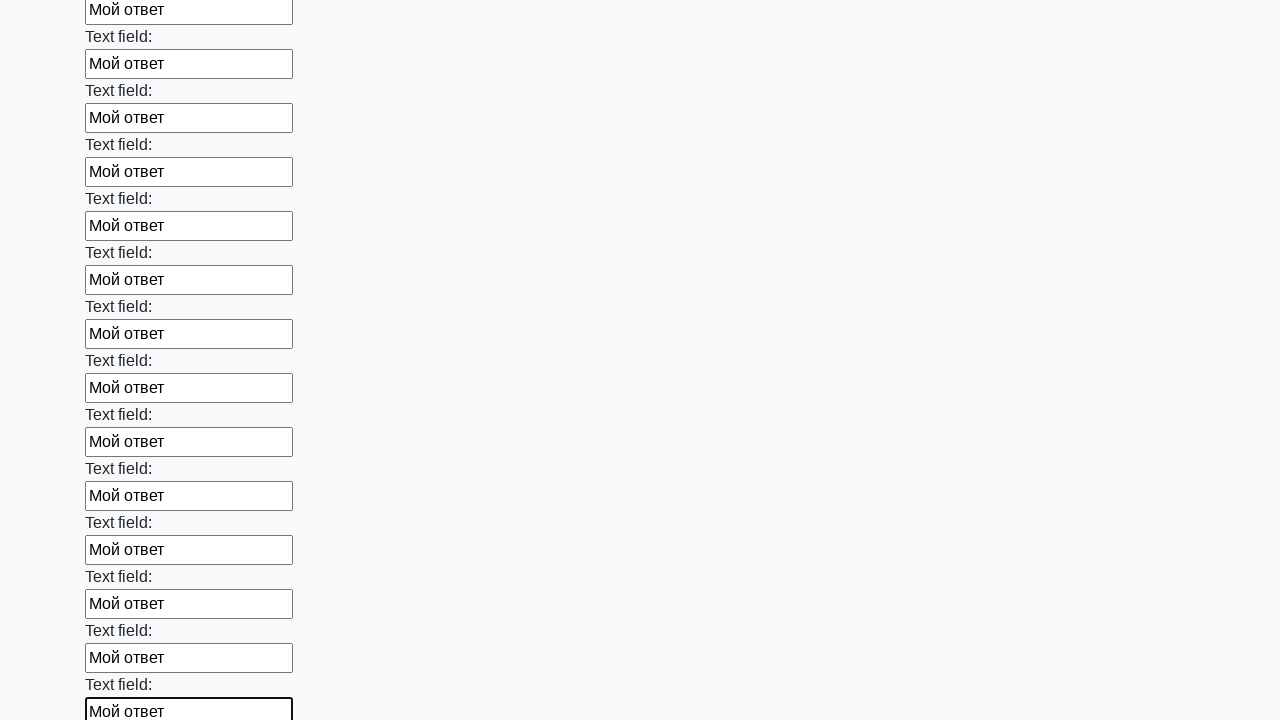

Filled input field with 'Мой ответ' on input >> nth=68
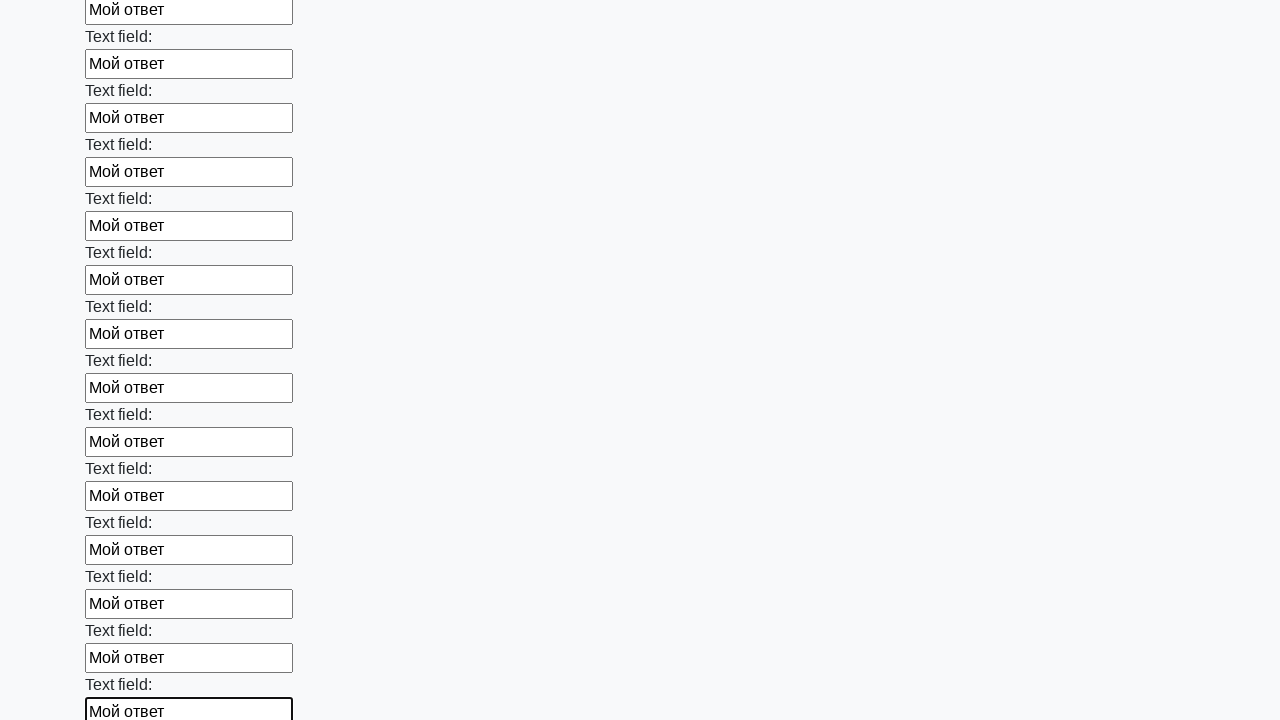

Filled input field with 'Мой ответ' on input >> nth=69
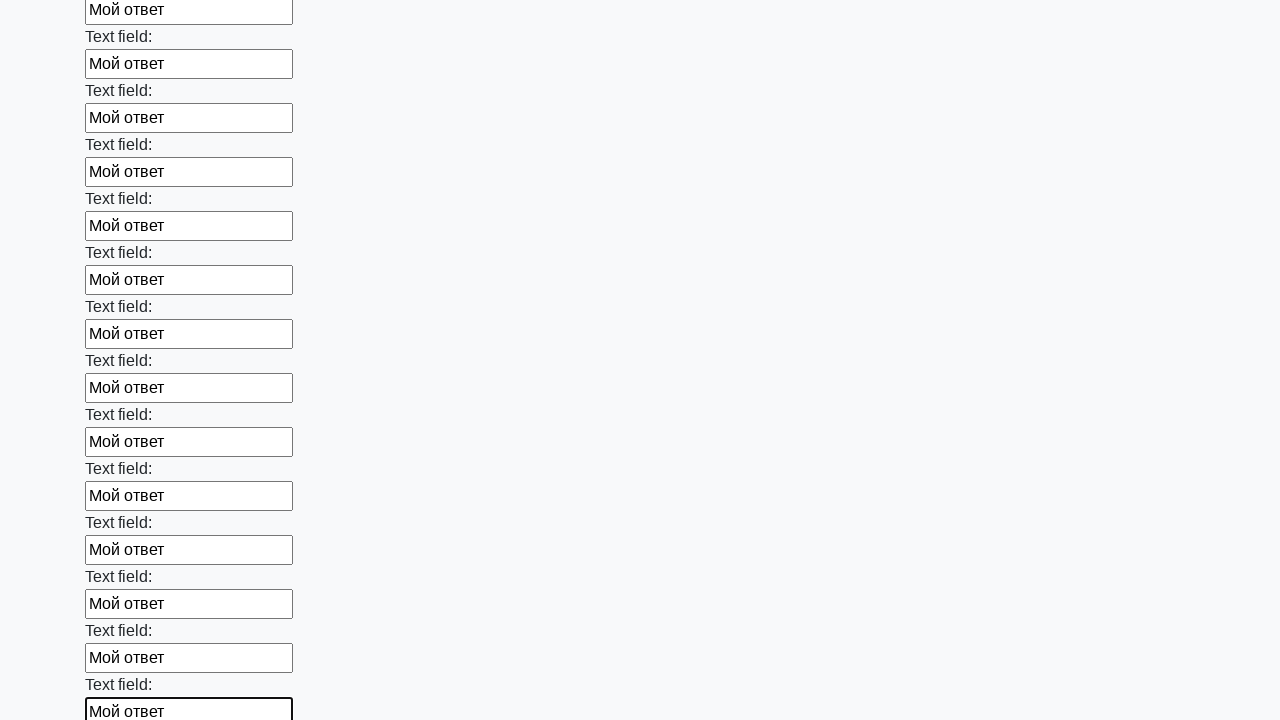

Filled input field with 'Мой ответ' on input >> nth=70
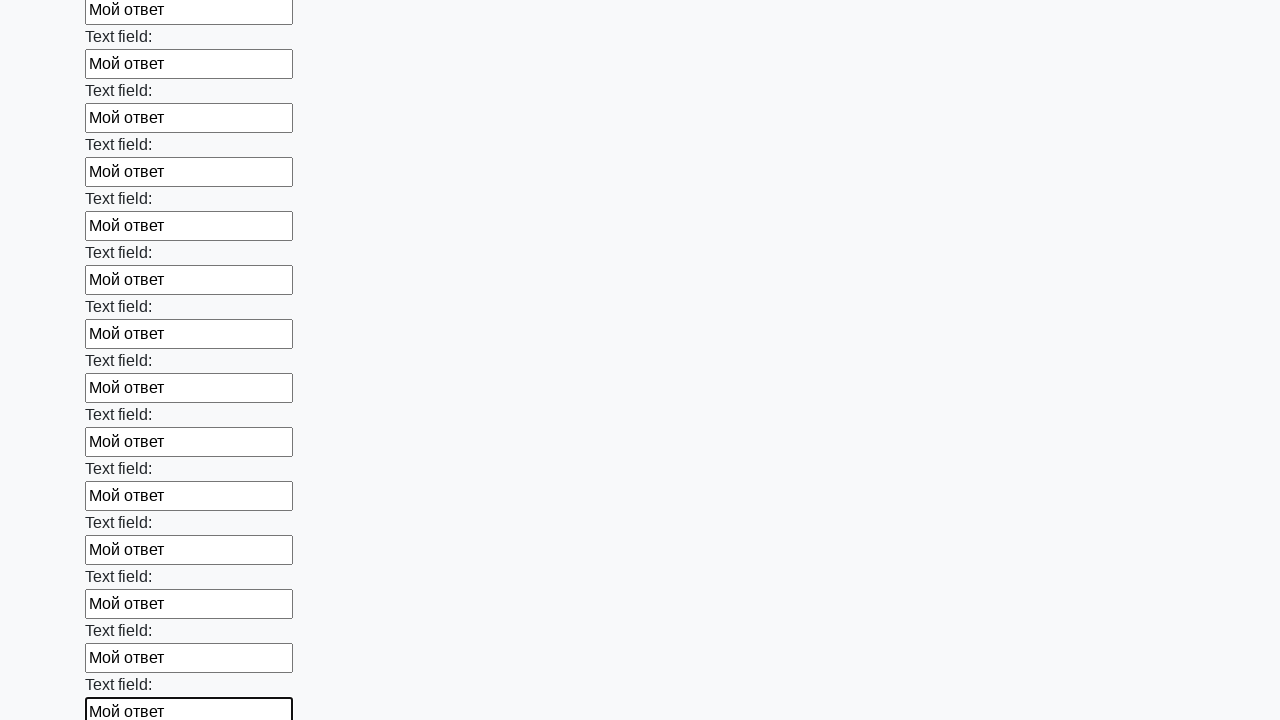

Filled input field with 'Мой ответ' on input >> nth=71
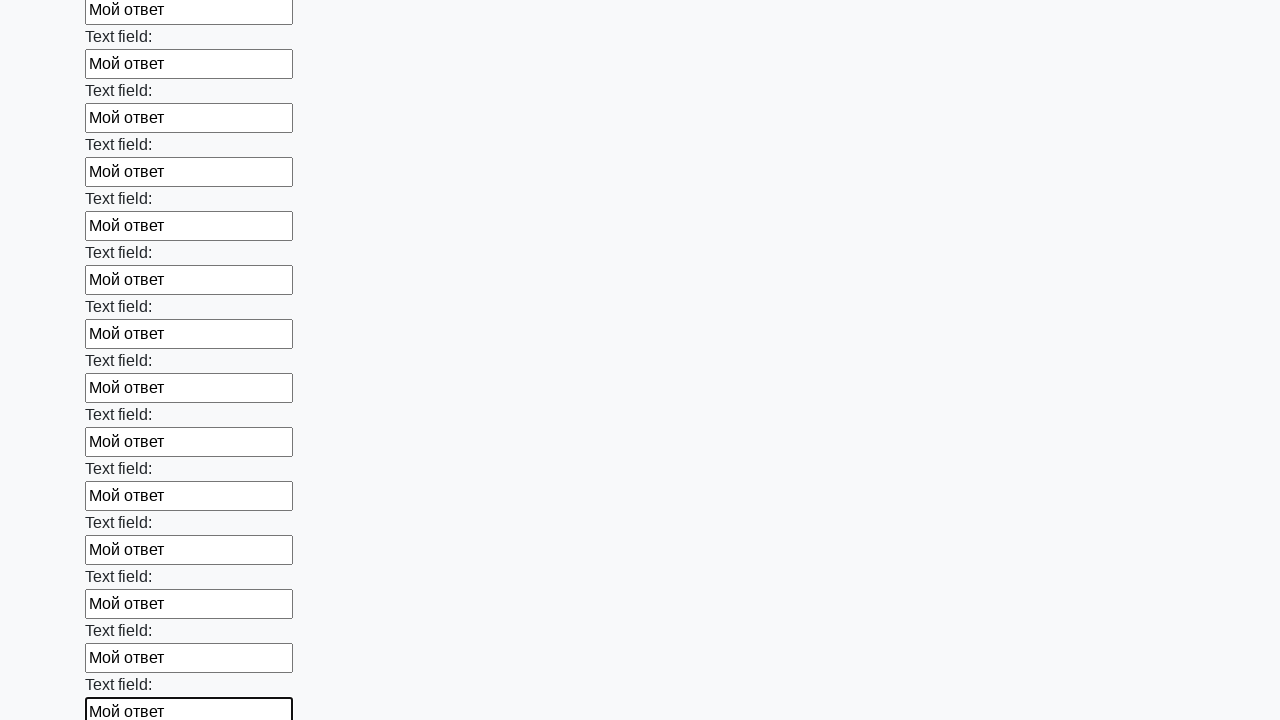

Filled input field with 'Мой ответ' on input >> nth=72
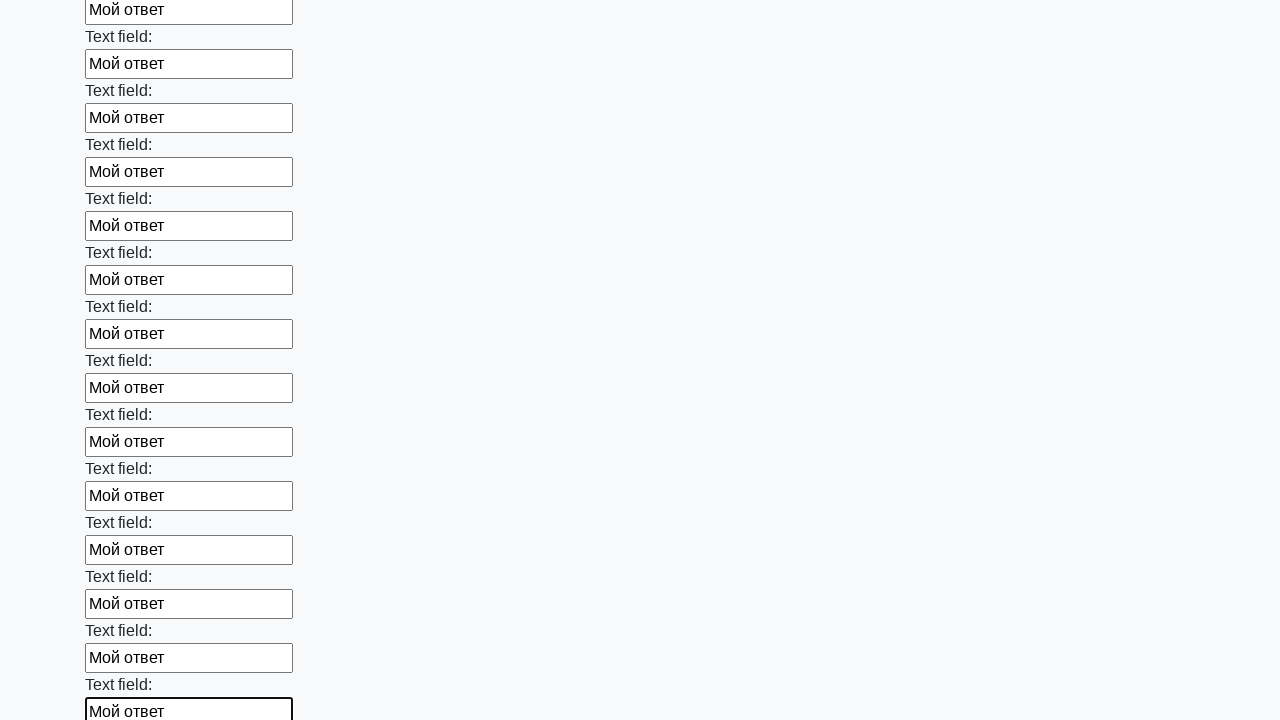

Filled input field with 'Мой ответ' on input >> nth=73
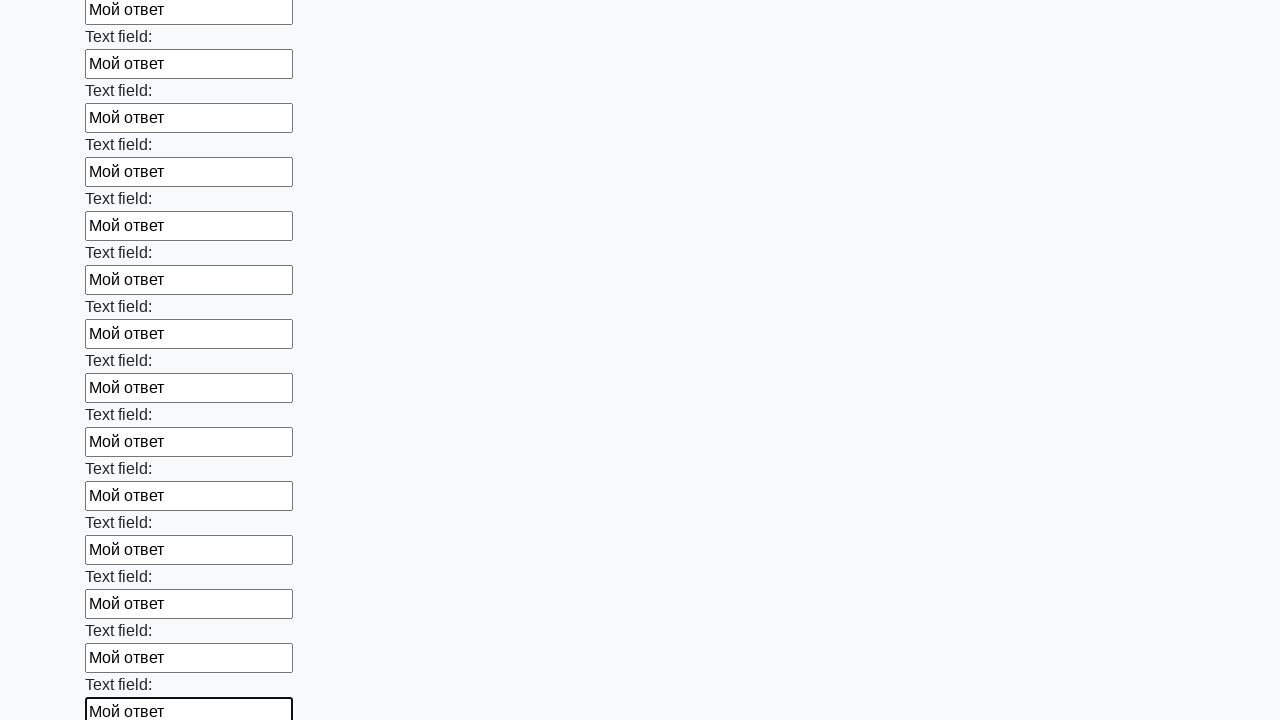

Filled input field with 'Мой ответ' on input >> nth=74
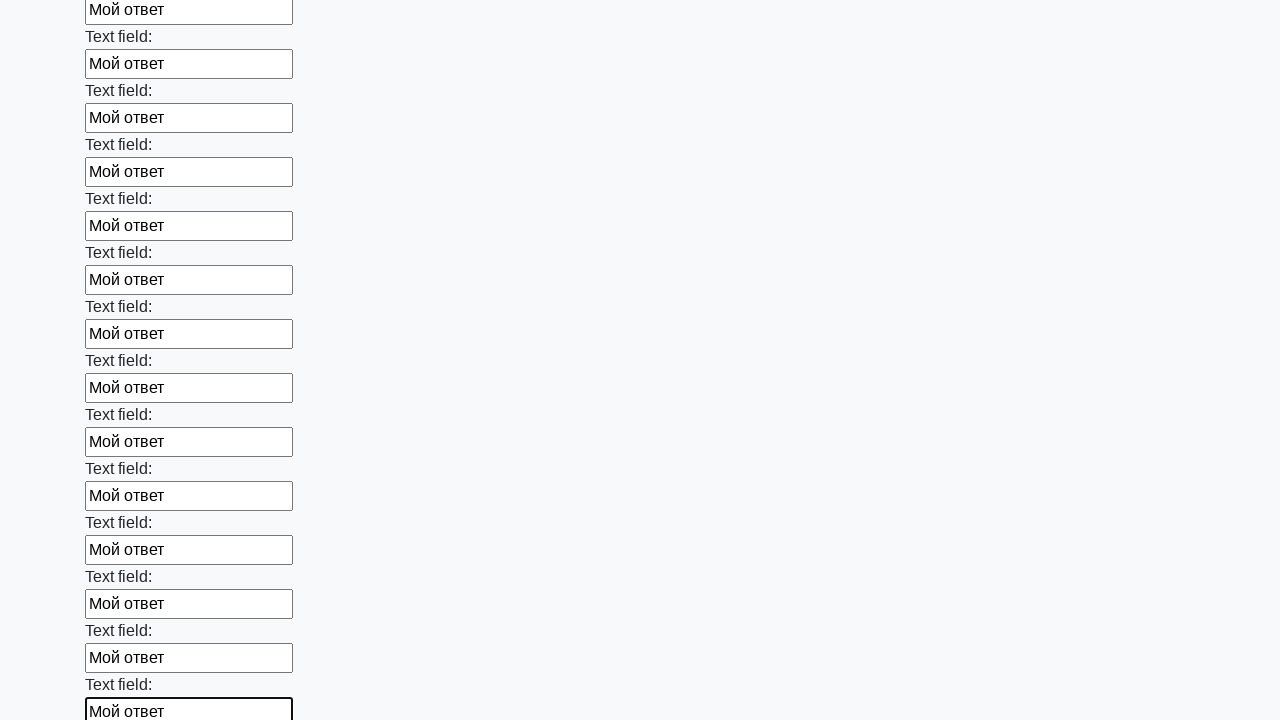

Filled input field with 'Мой ответ' on input >> nth=75
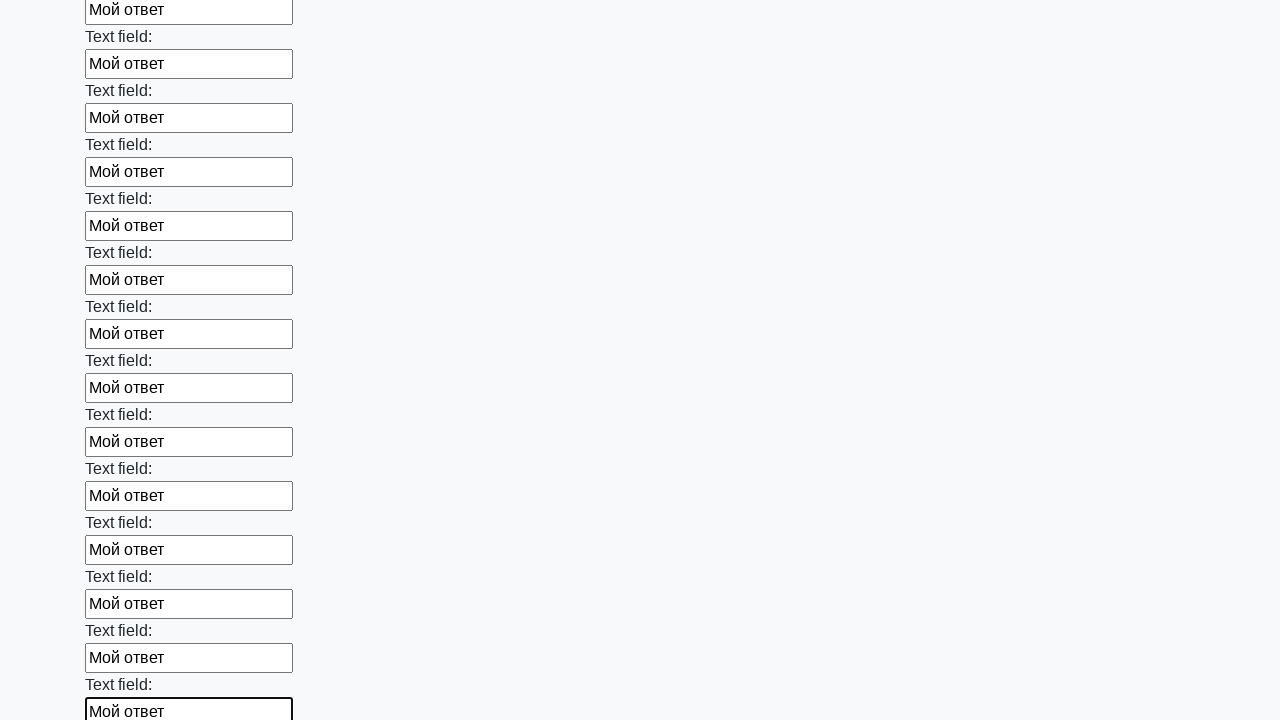

Filled input field with 'Мой ответ' on input >> nth=76
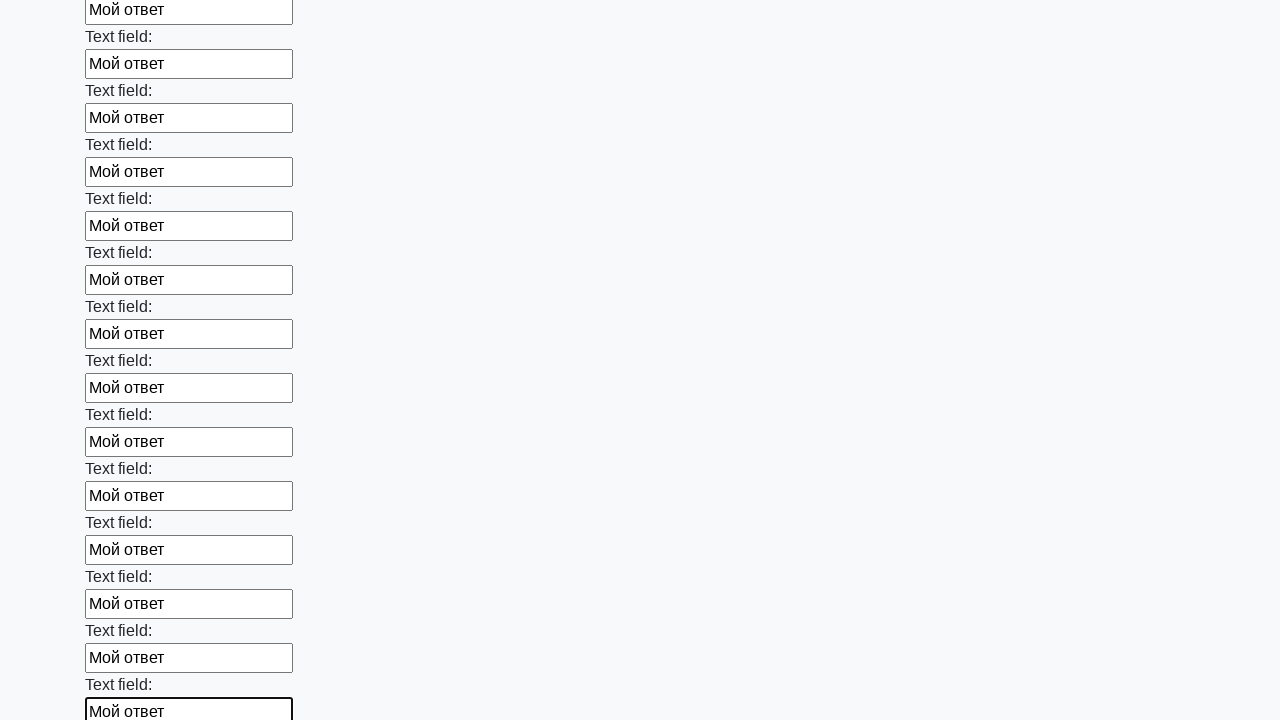

Filled input field with 'Мой ответ' on input >> nth=77
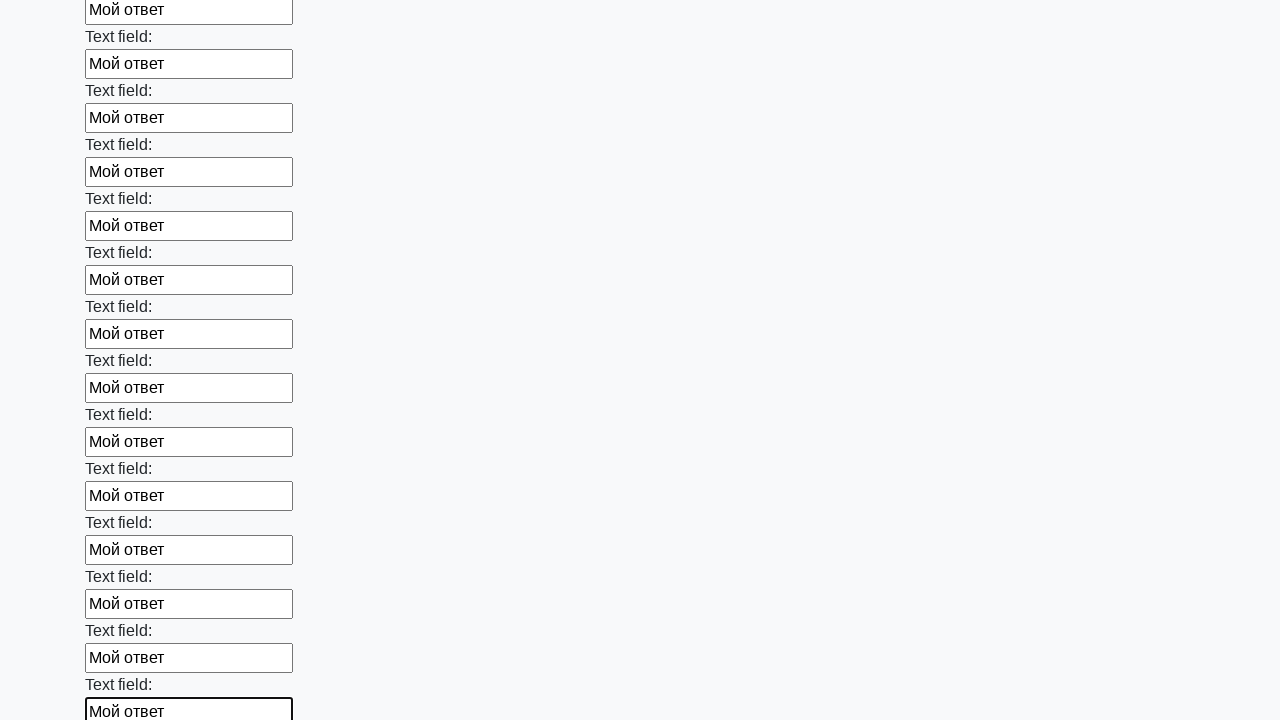

Filled input field with 'Мой ответ' on input >> nth=78
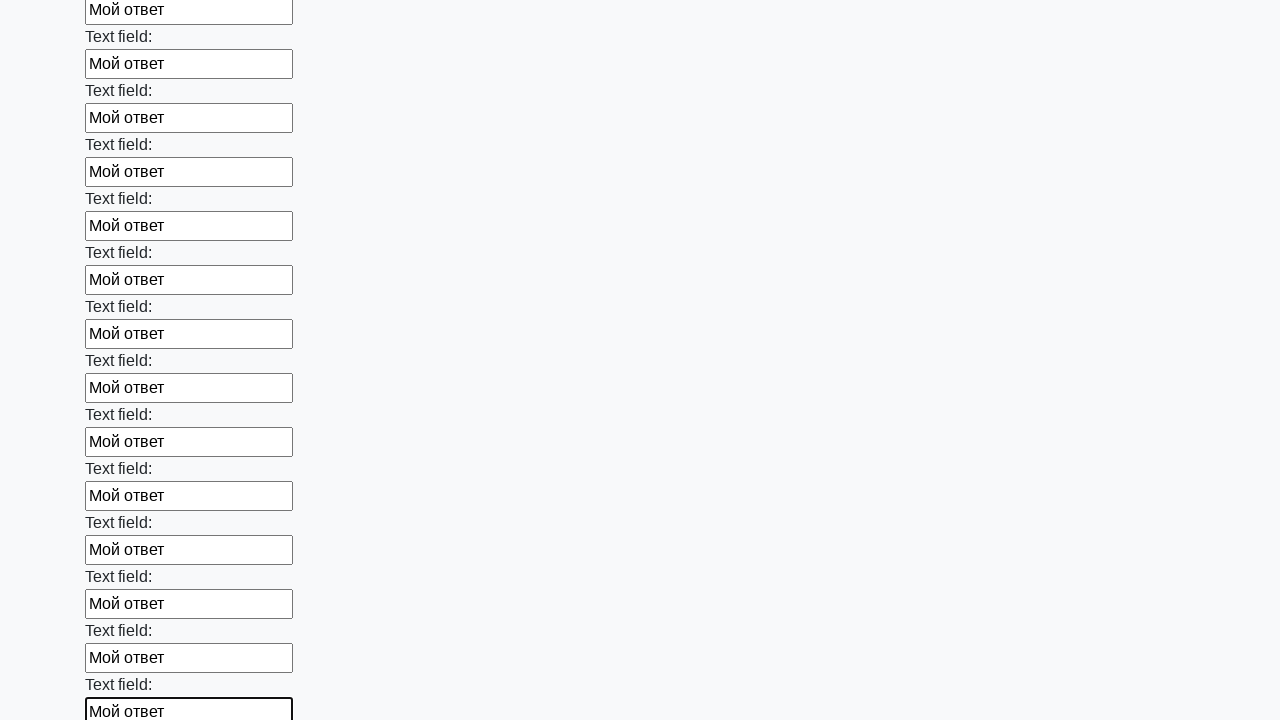

Filled input field with 'Мой ответ' on input >> nth=79
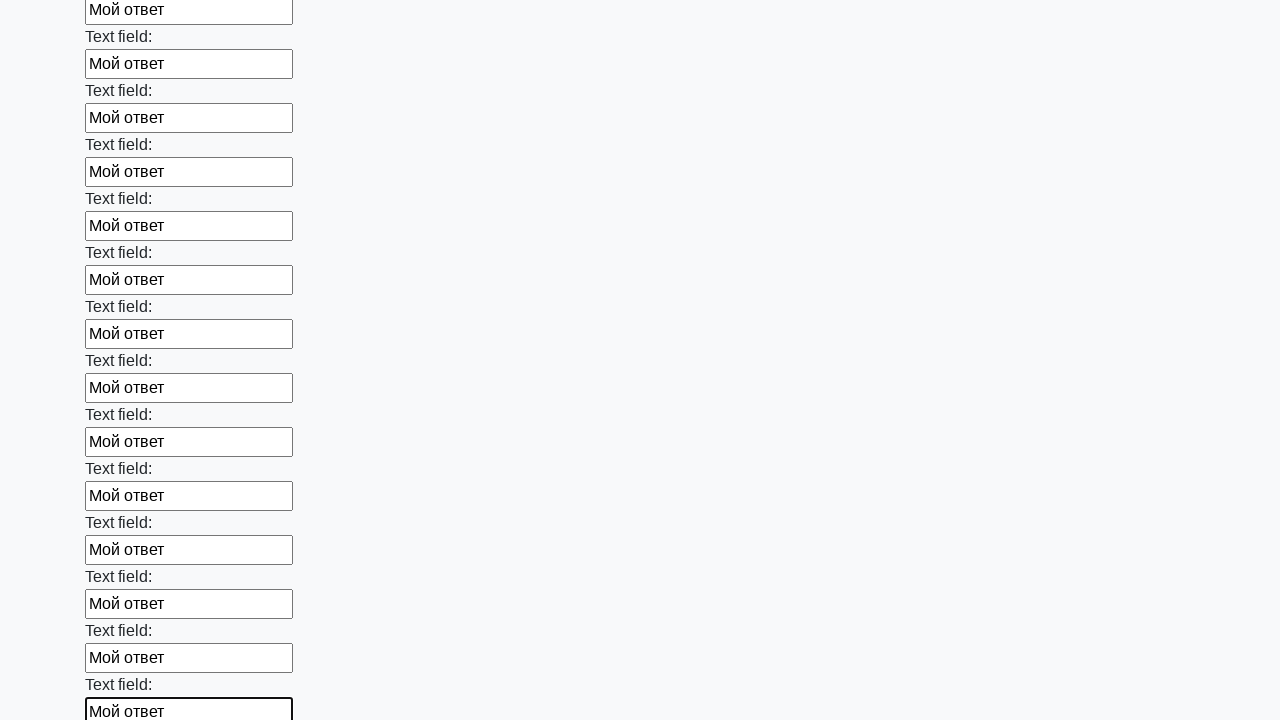

Filled input field with 'Мой ответ' on input >> nth=80
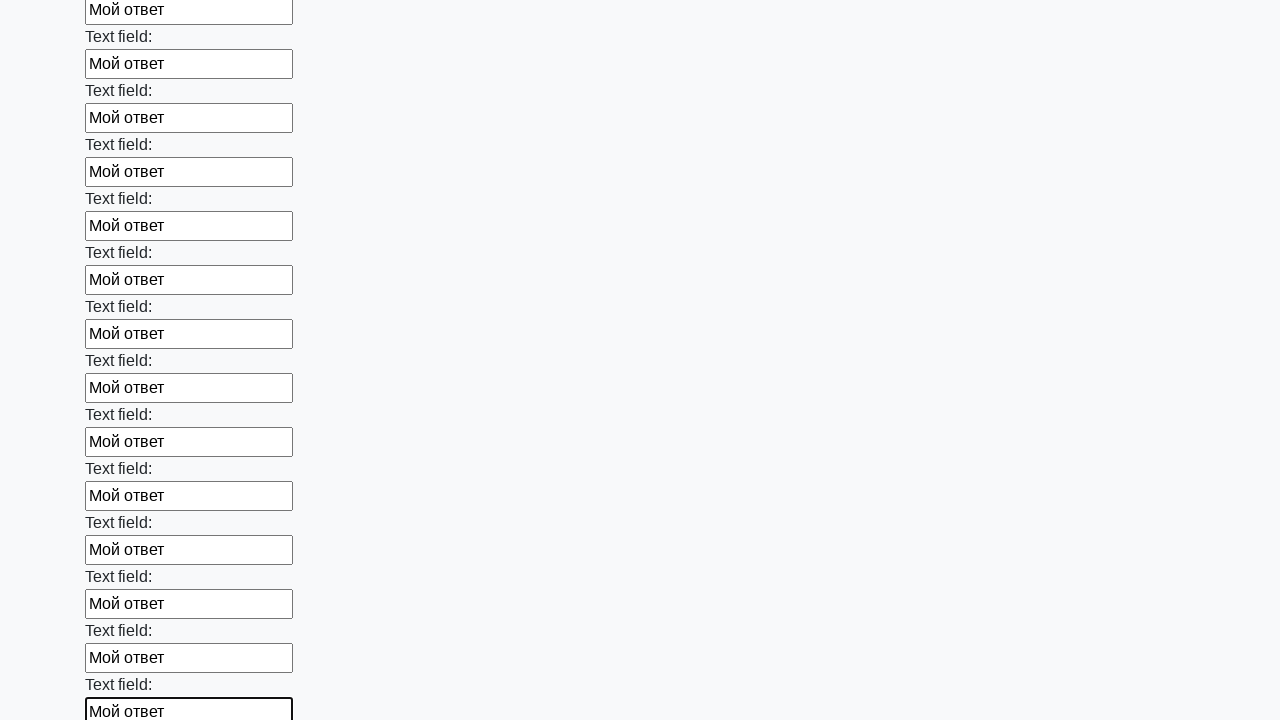

Filled input field with 'Мой ответ' on input >> nth=81
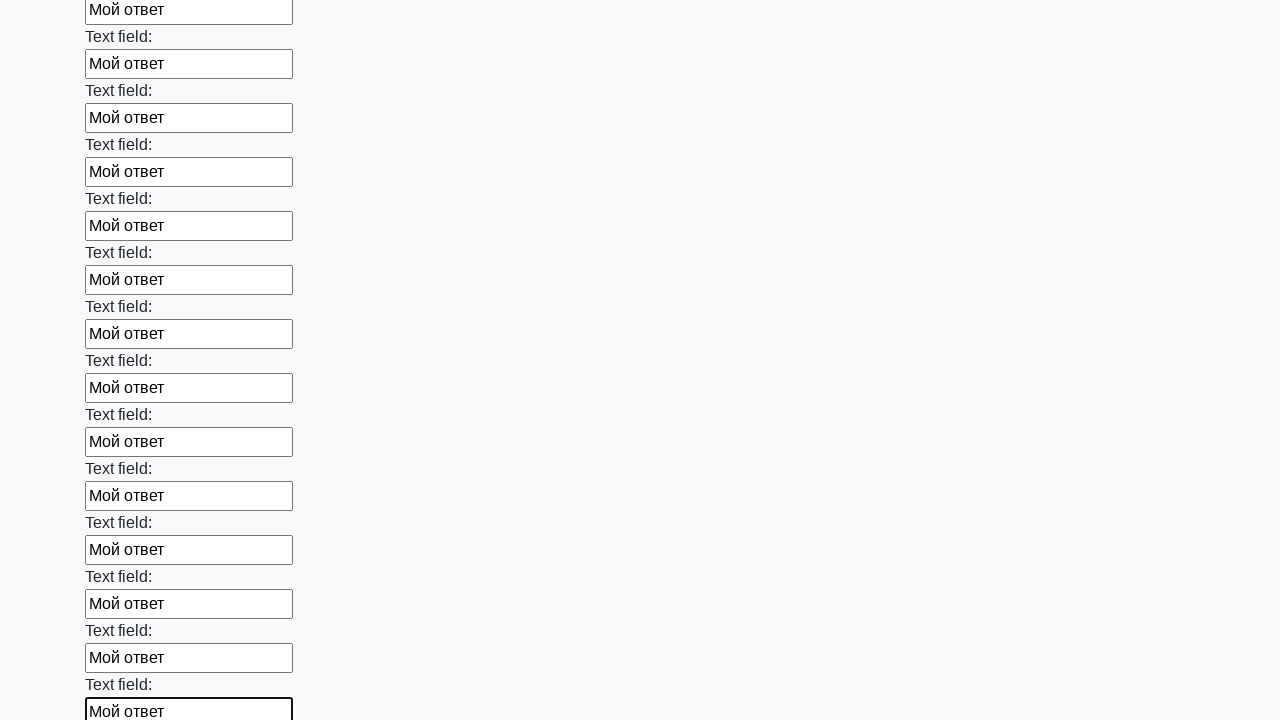

Filled input field with 'Мой ответ' on input >> nth=82
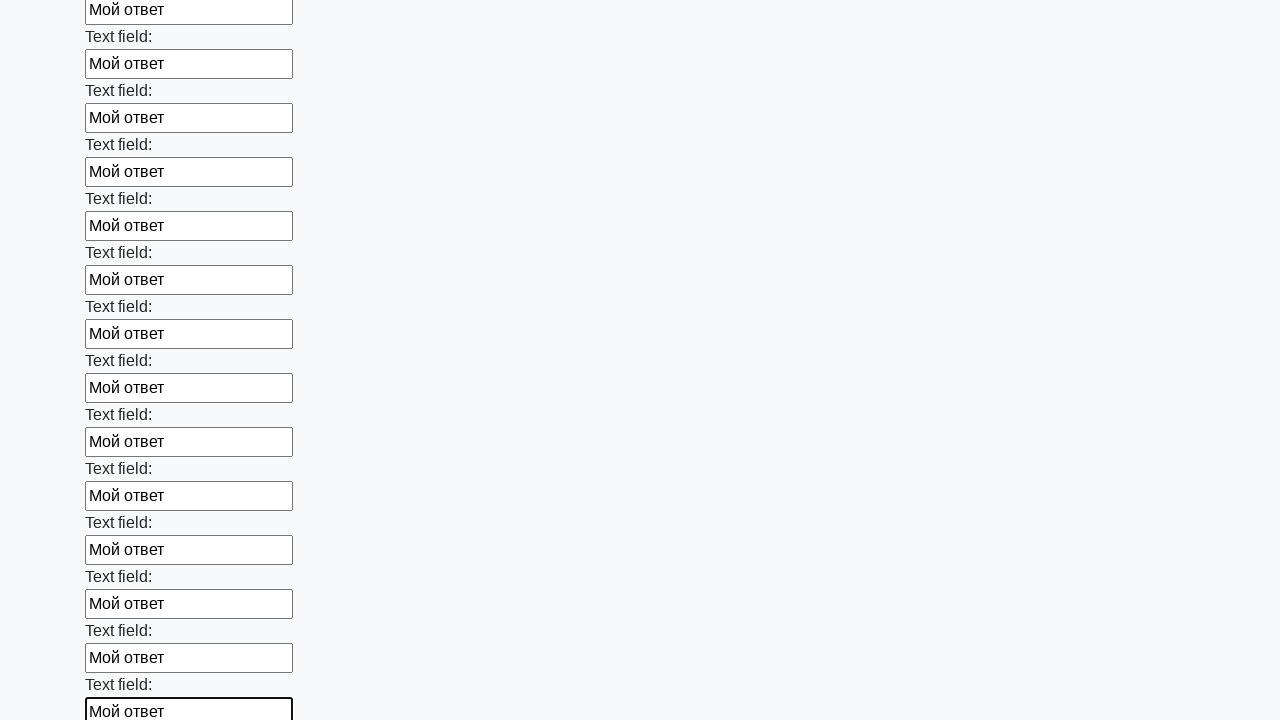

Filled input field with 'Мой ответ' on input >> nth=83
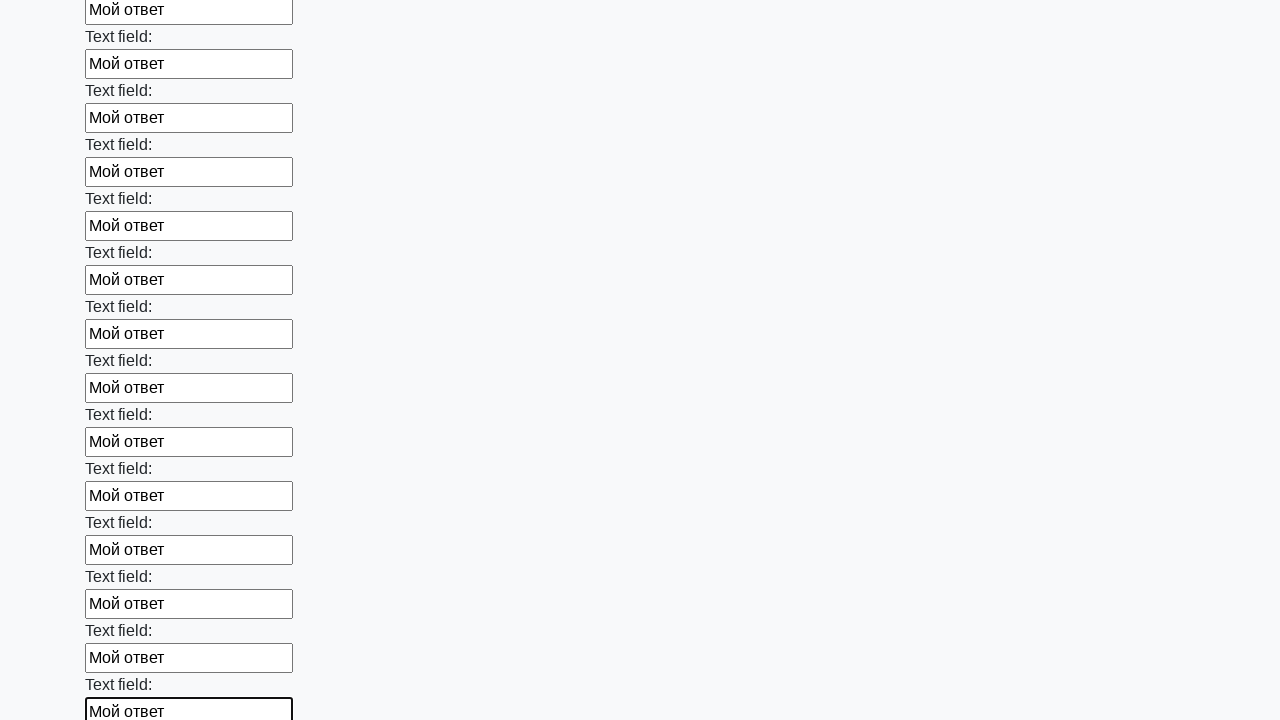

Filled input field with 'Мой ответ' on input >> nth=84
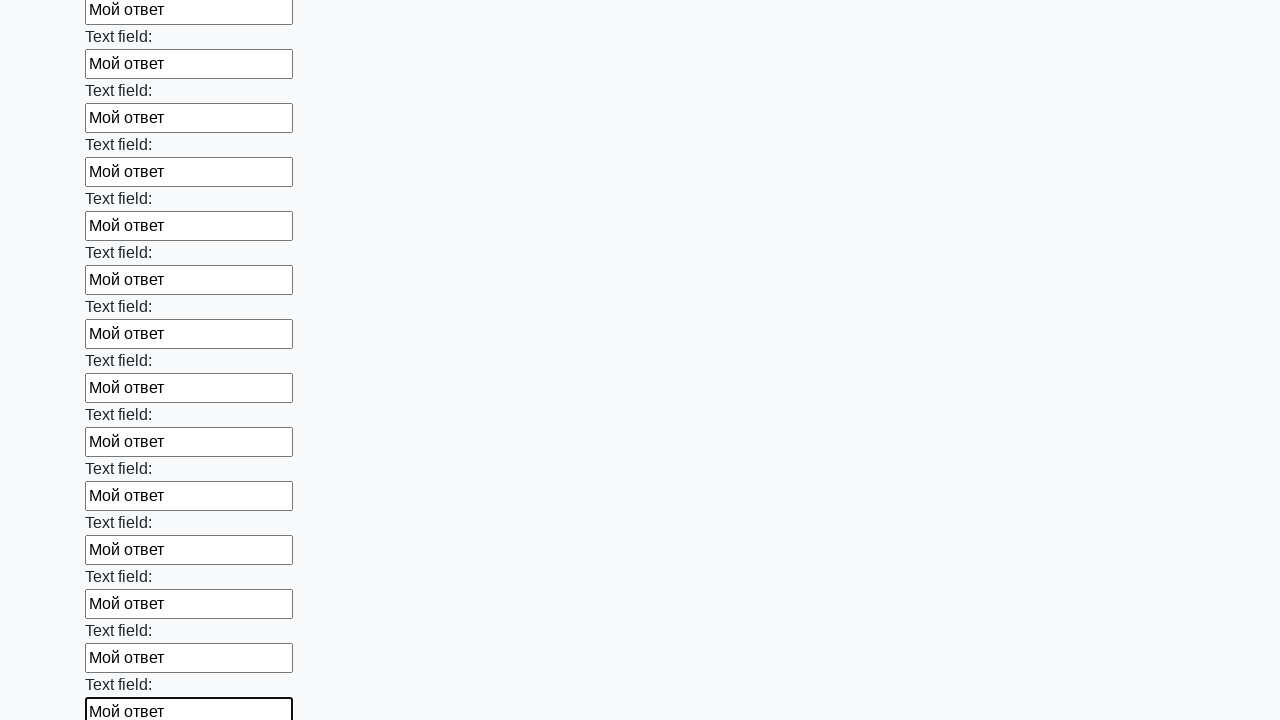

Filled input field with 'Мой ответ' on input >> nth=85
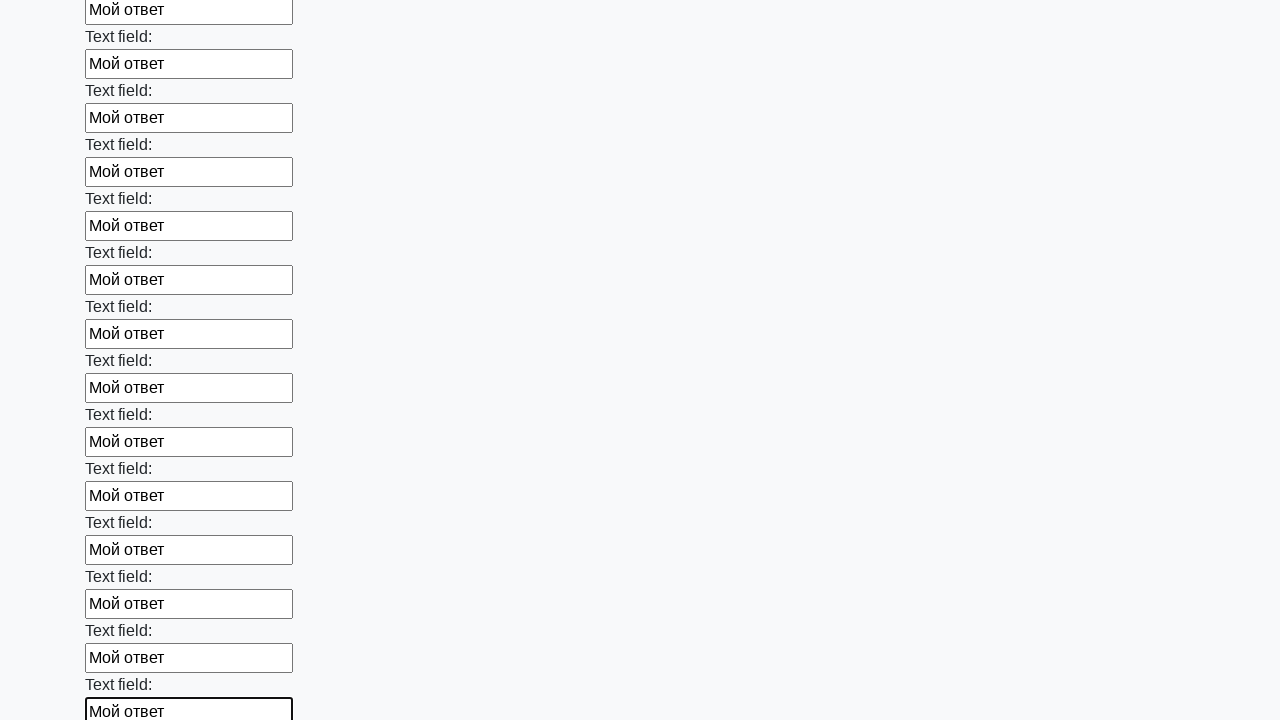

Filled input field with 'Мой ответ' on input >> nth=86
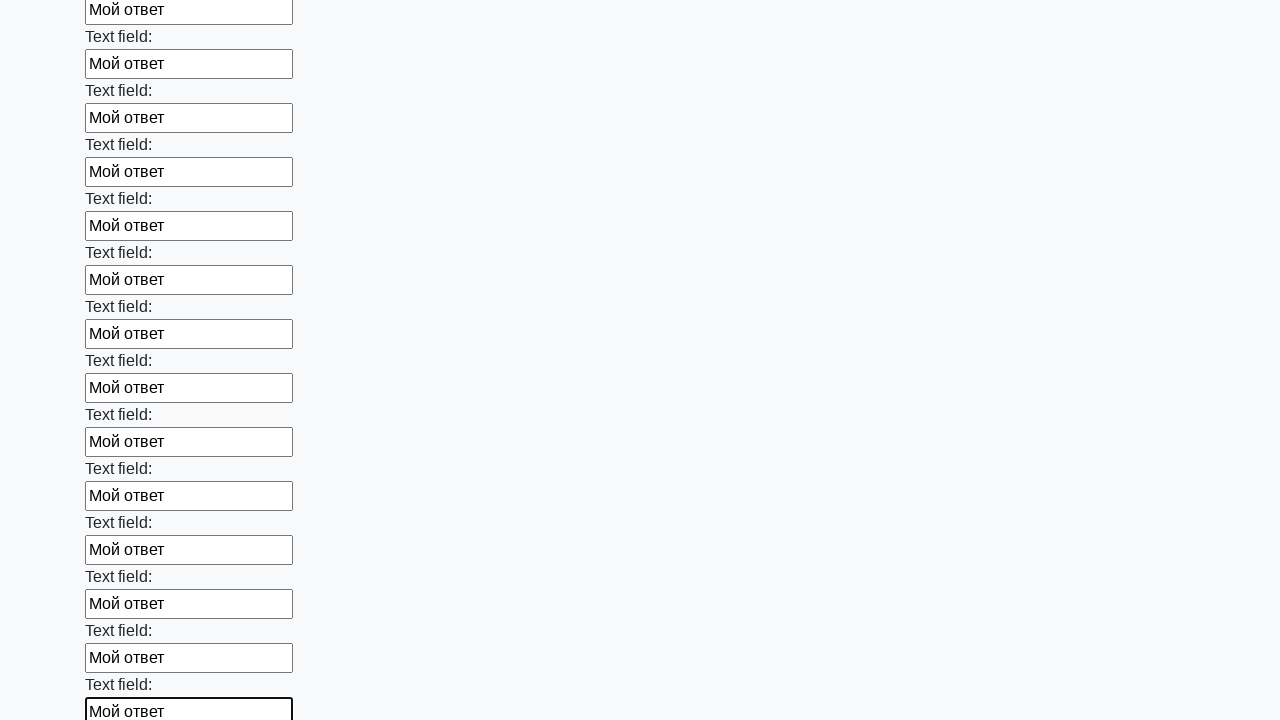

Filled input field with 'Мой ответ' on input >> nth=87
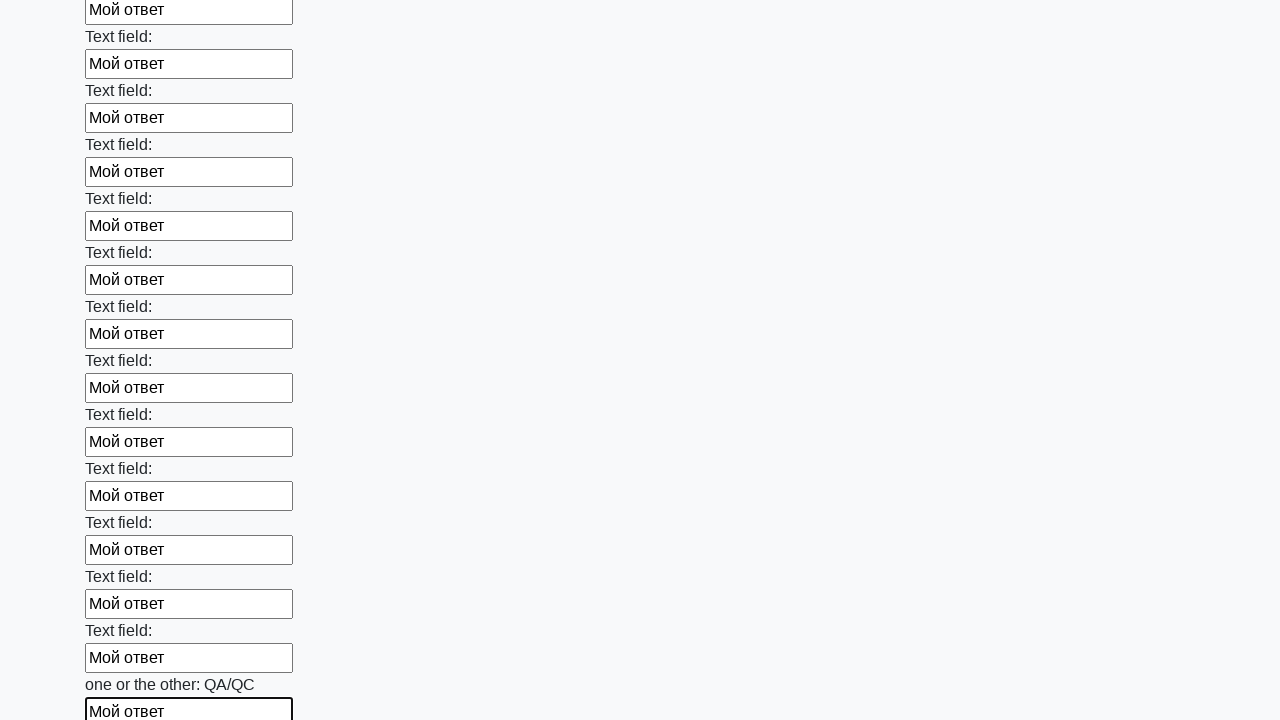

Filled input field with 'Мой ответ' on input >> nth=88
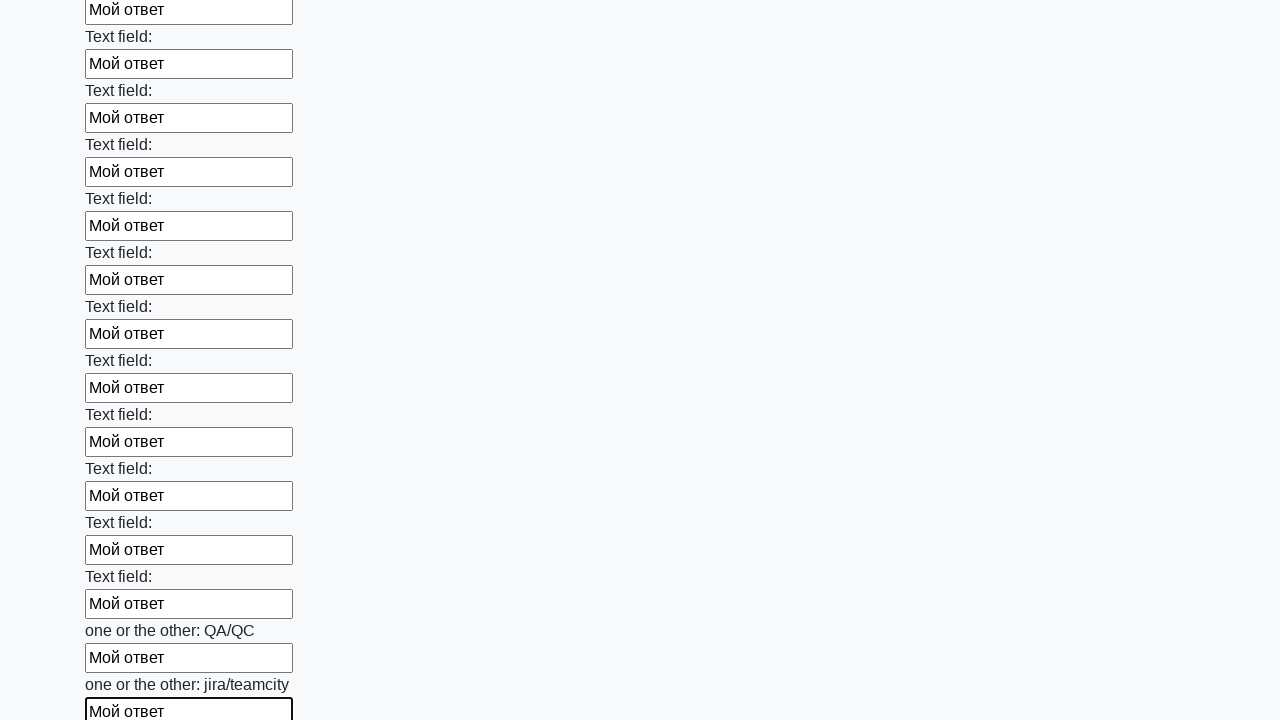

Filled input field with 'Мой ответ' on input >> nth=89
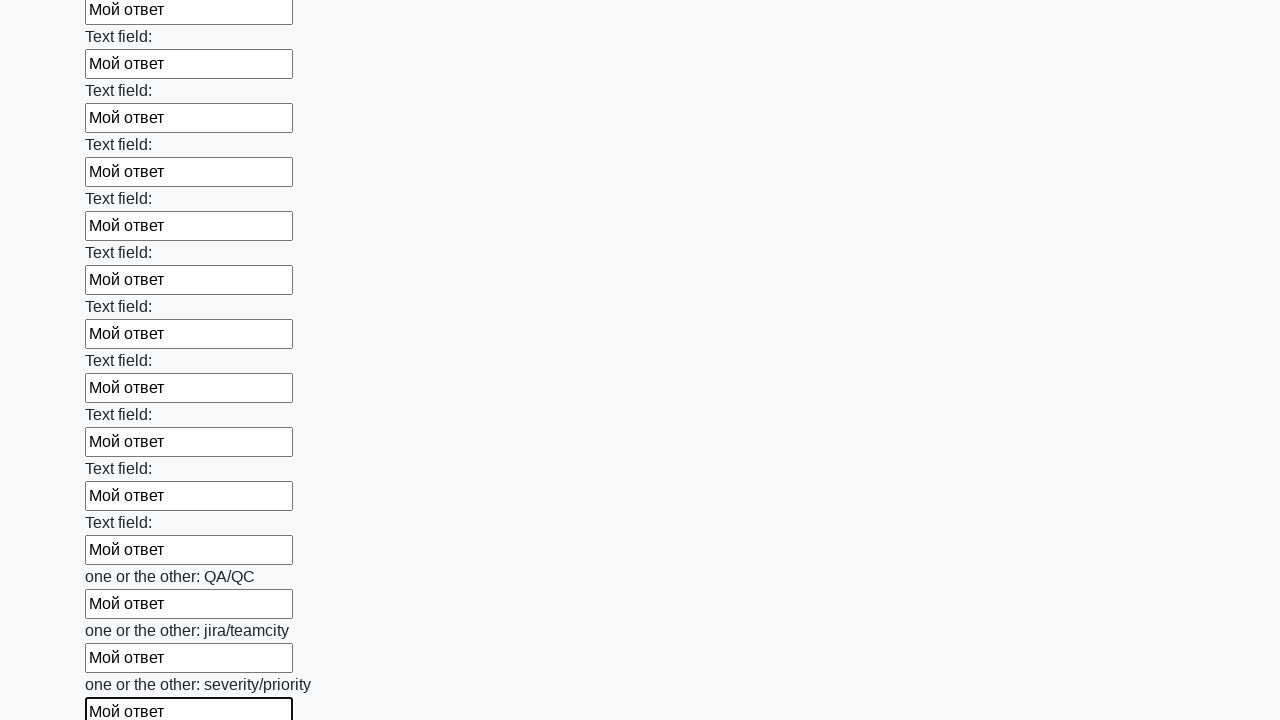

Filled input field with 'Мой ответ' on input >> nth=90
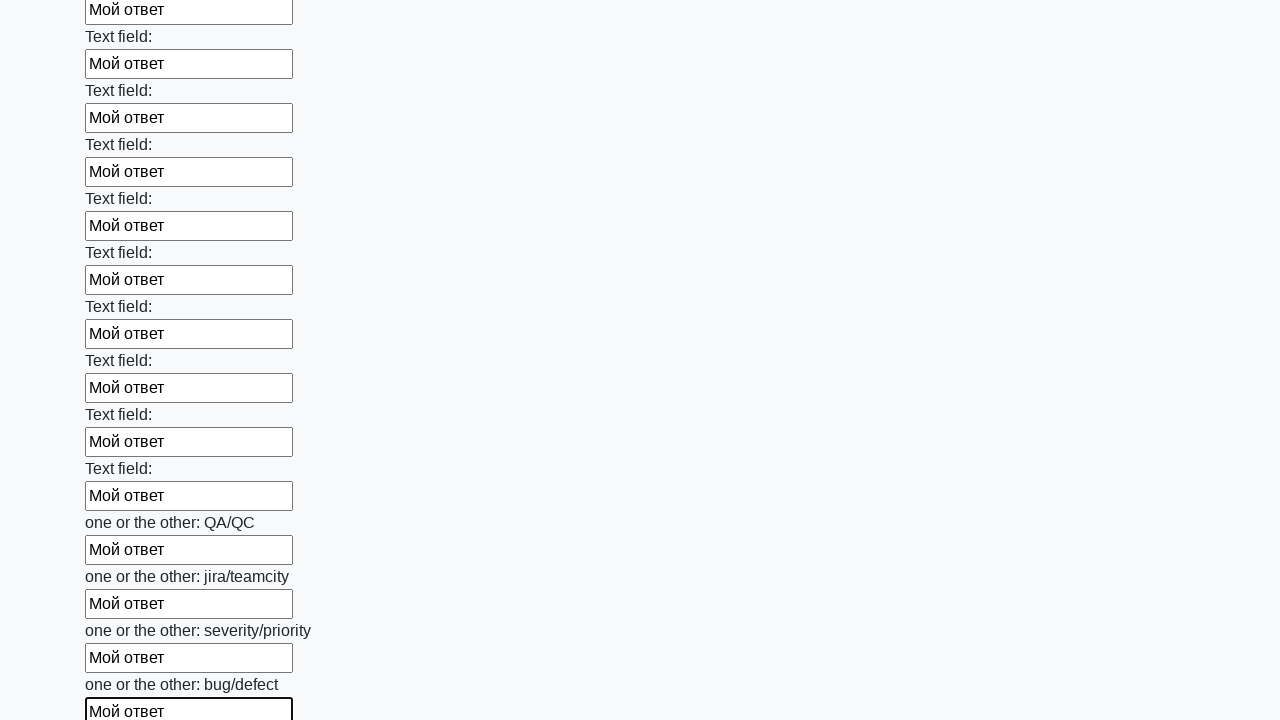

Filled input field with 'Мой ответ' on input >> nth=91
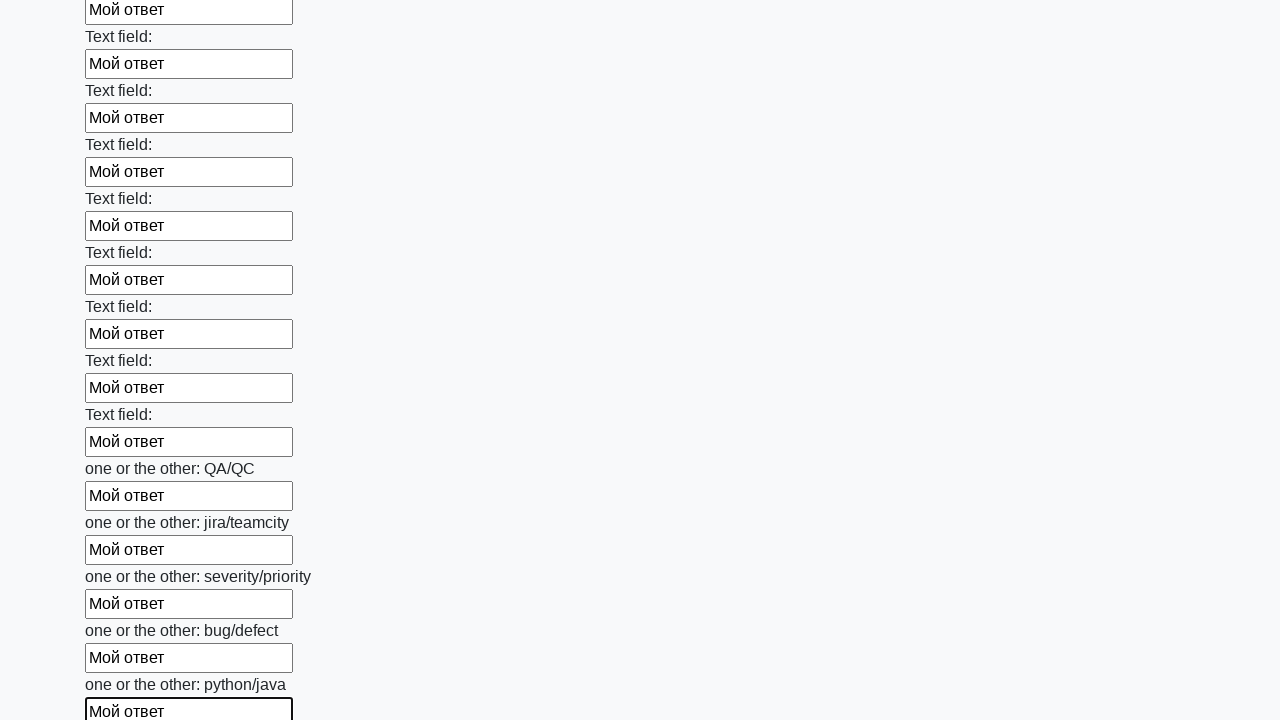

Filled input field with 'Мой ответ' on input >> nth=92
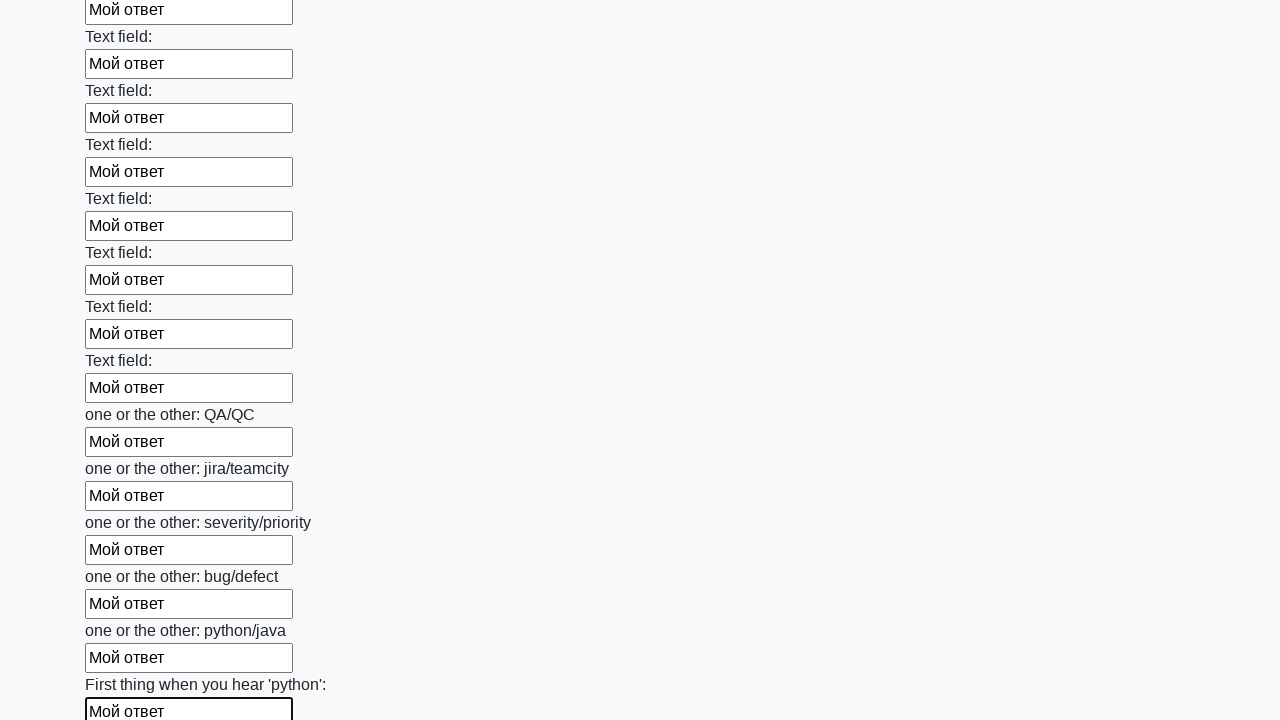

Filled input field with 'Мой ответ' on input >> nth=93
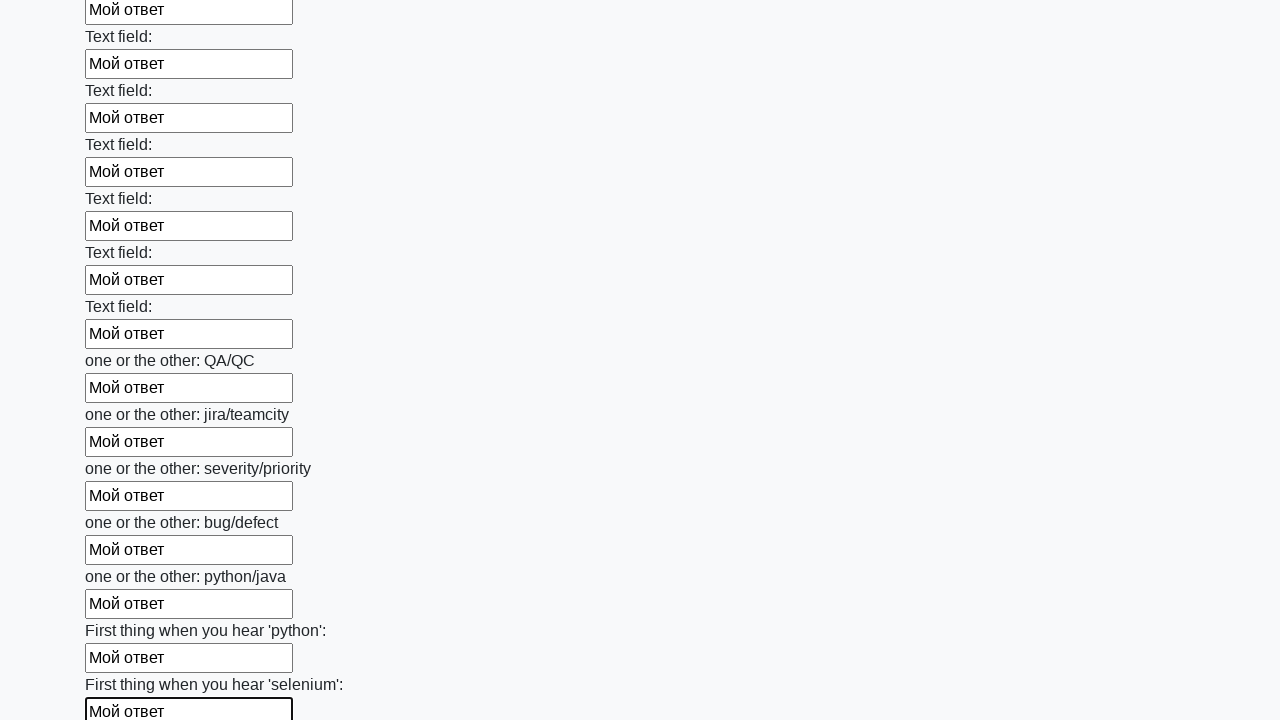

Filled input field with 'Мой ответ' on input >> nth=94
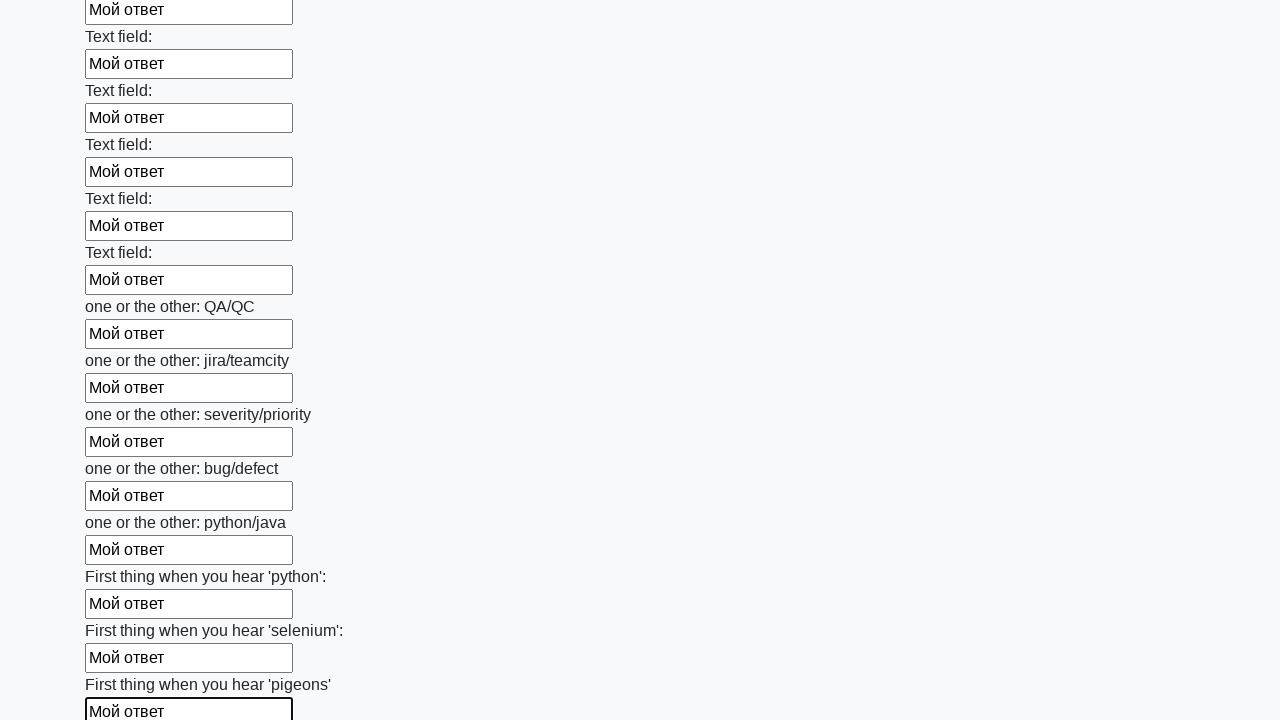

Filled input field with 'Мой ответ' on input >> nth=95
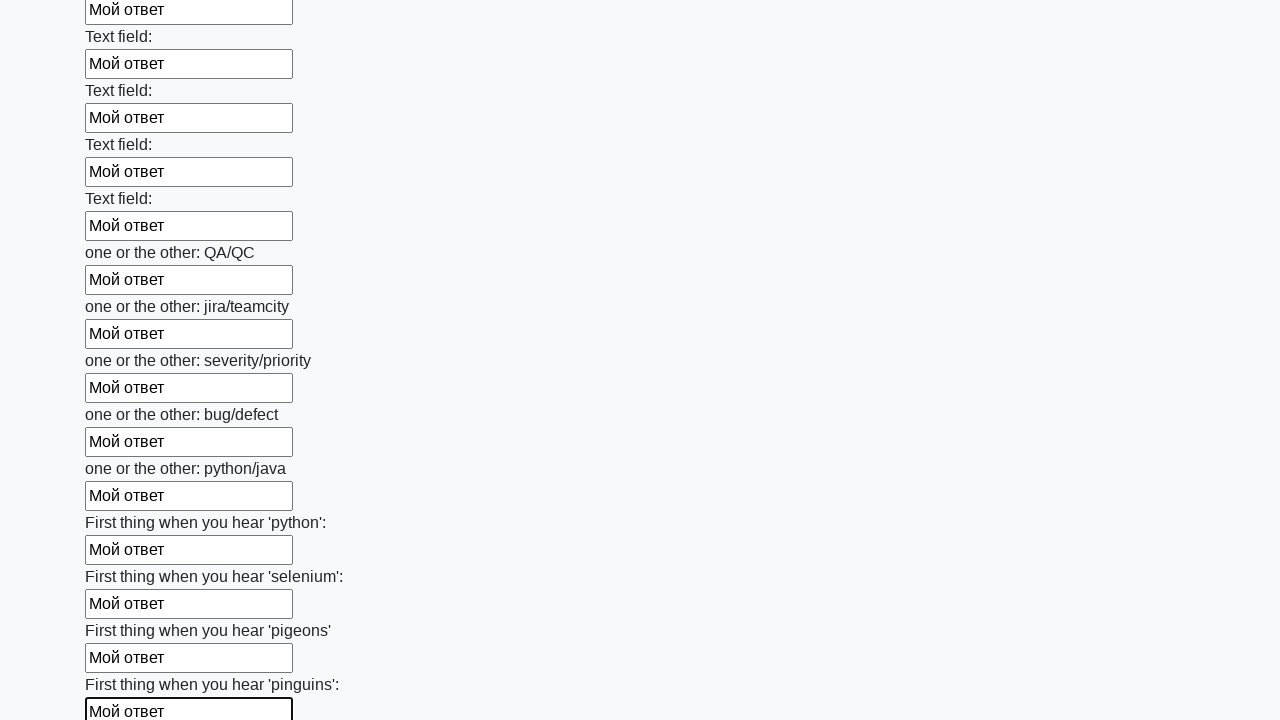

Filled input field with 'Мой ответ' on input >> nth=96
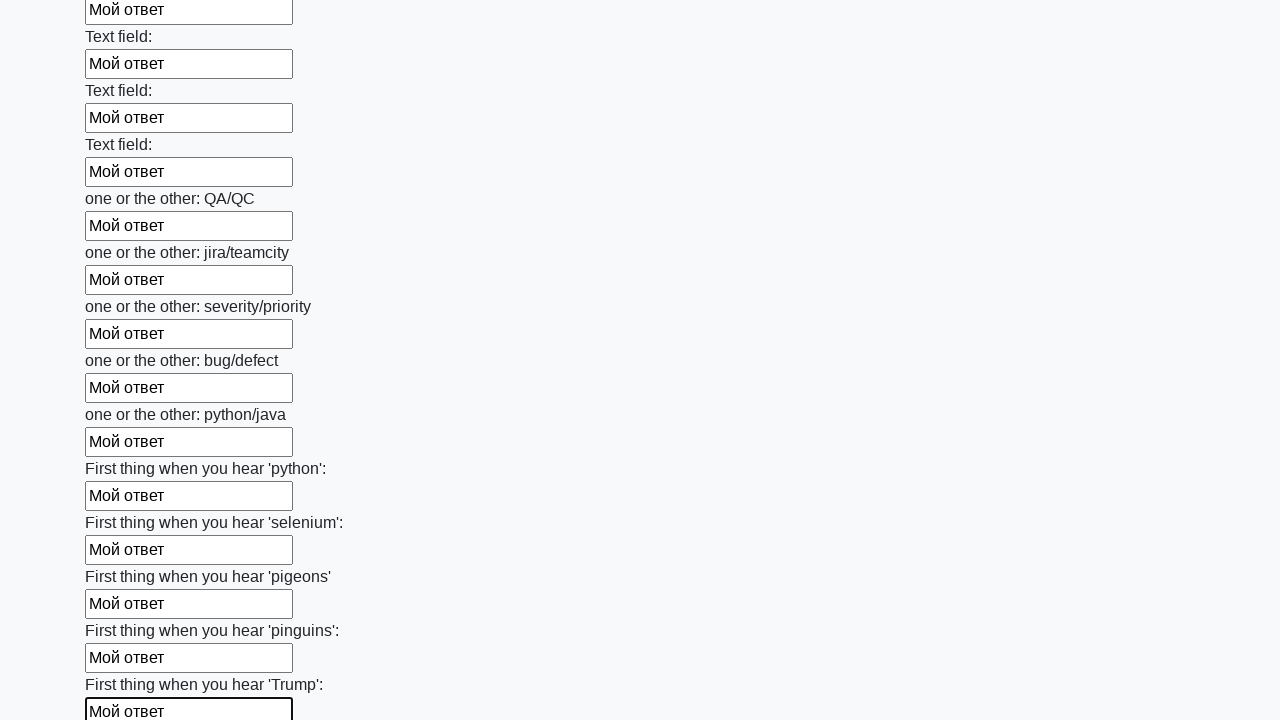

Filled input field with 'Мой ответ' on input >> nth=97
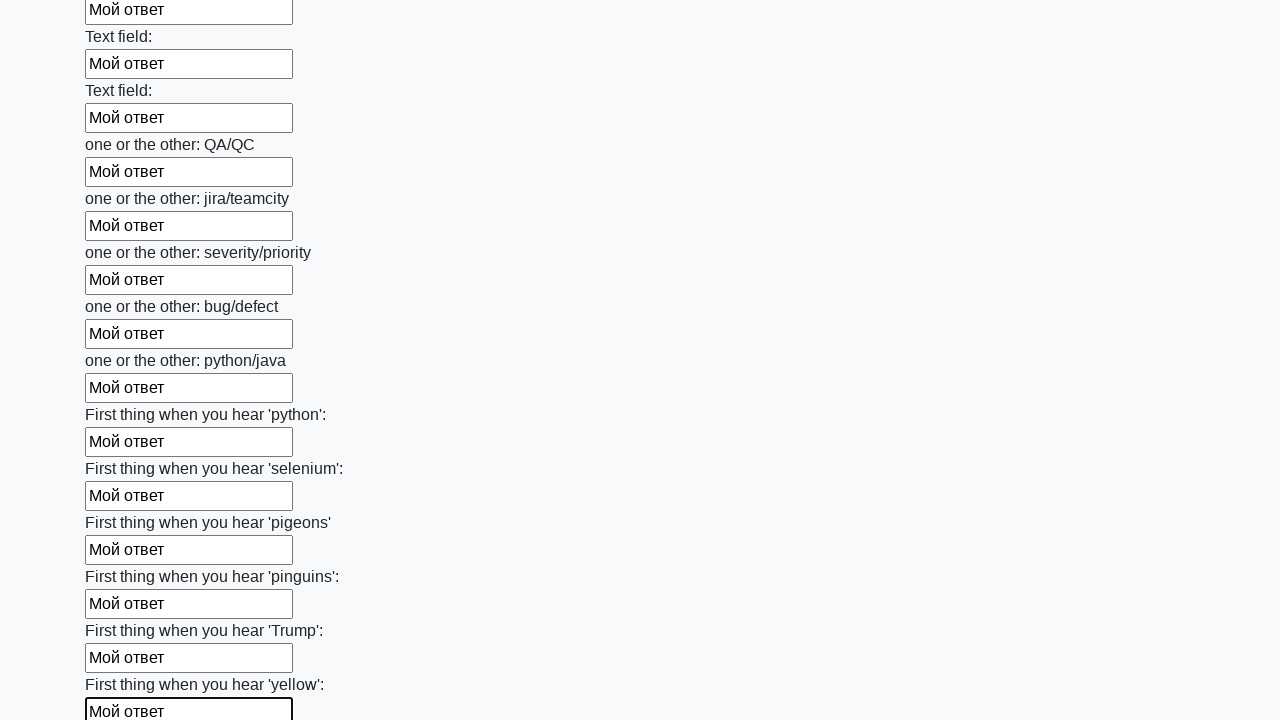

Filled input field with 'Мой ответ' on input >> nth=98
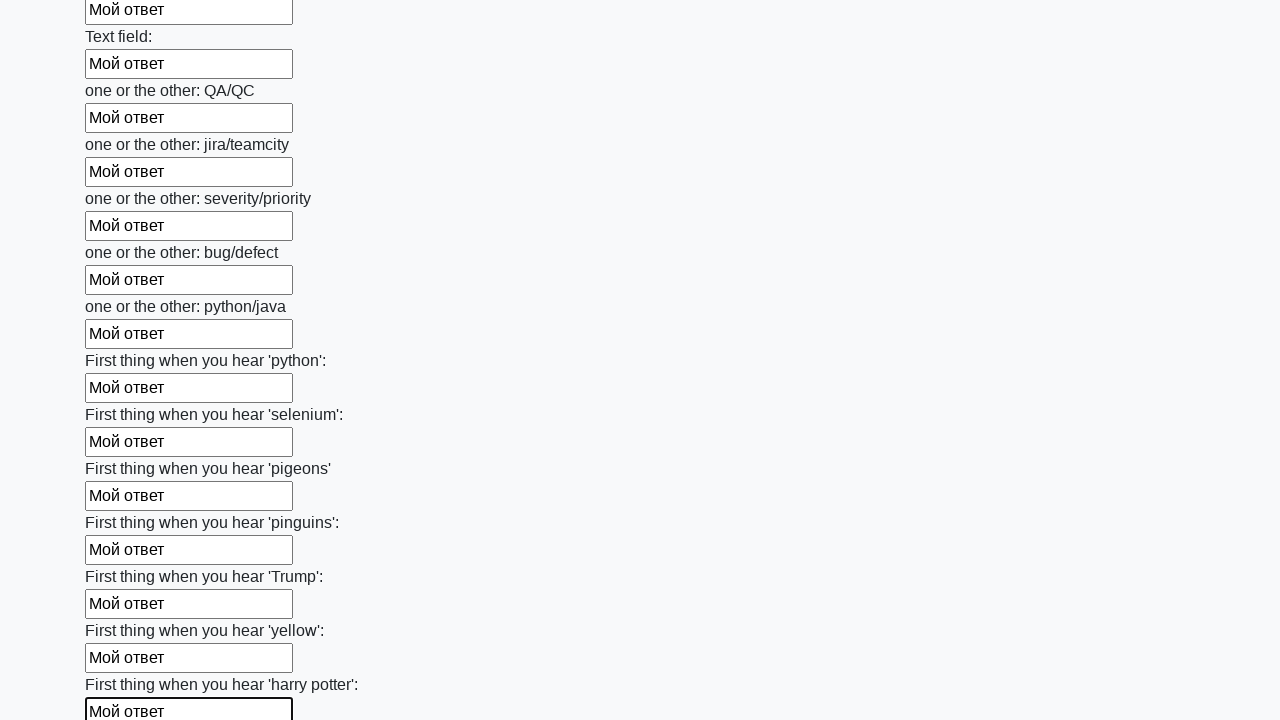

Filled input field with 'Мой ответ' on input >> nth=99
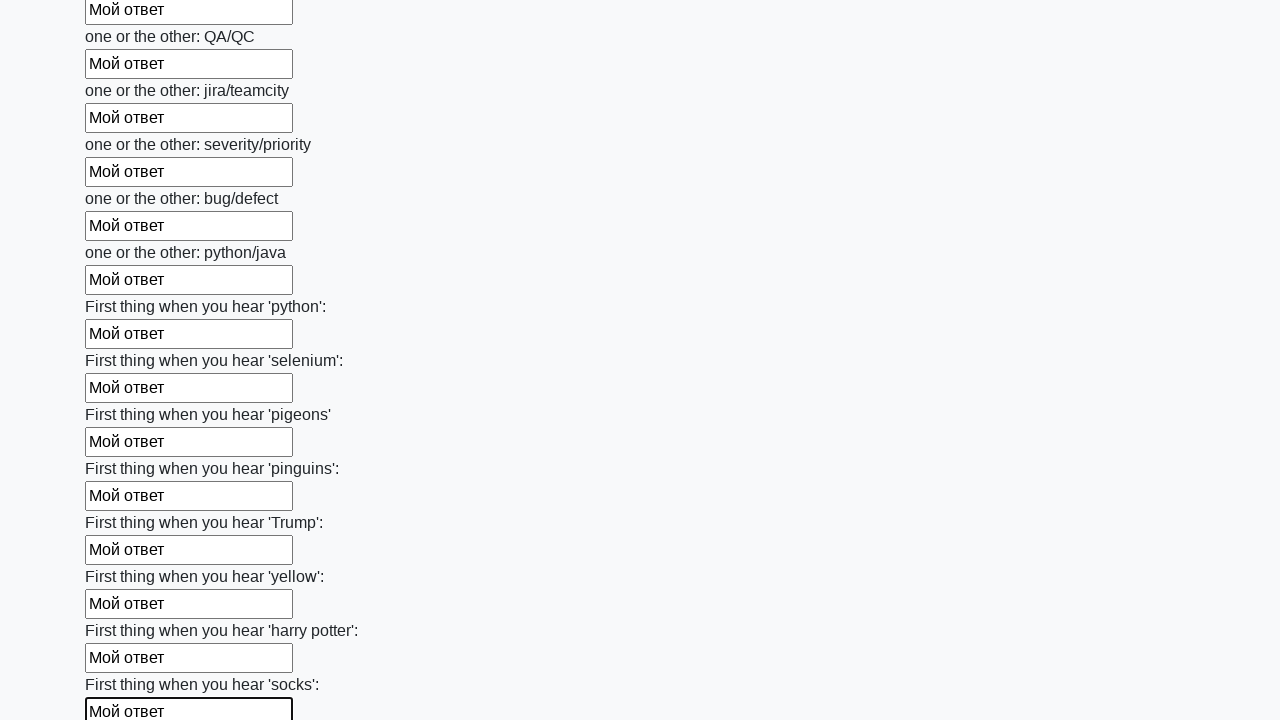

Clicked submit button to submit the form at (123, 611) on button.btn
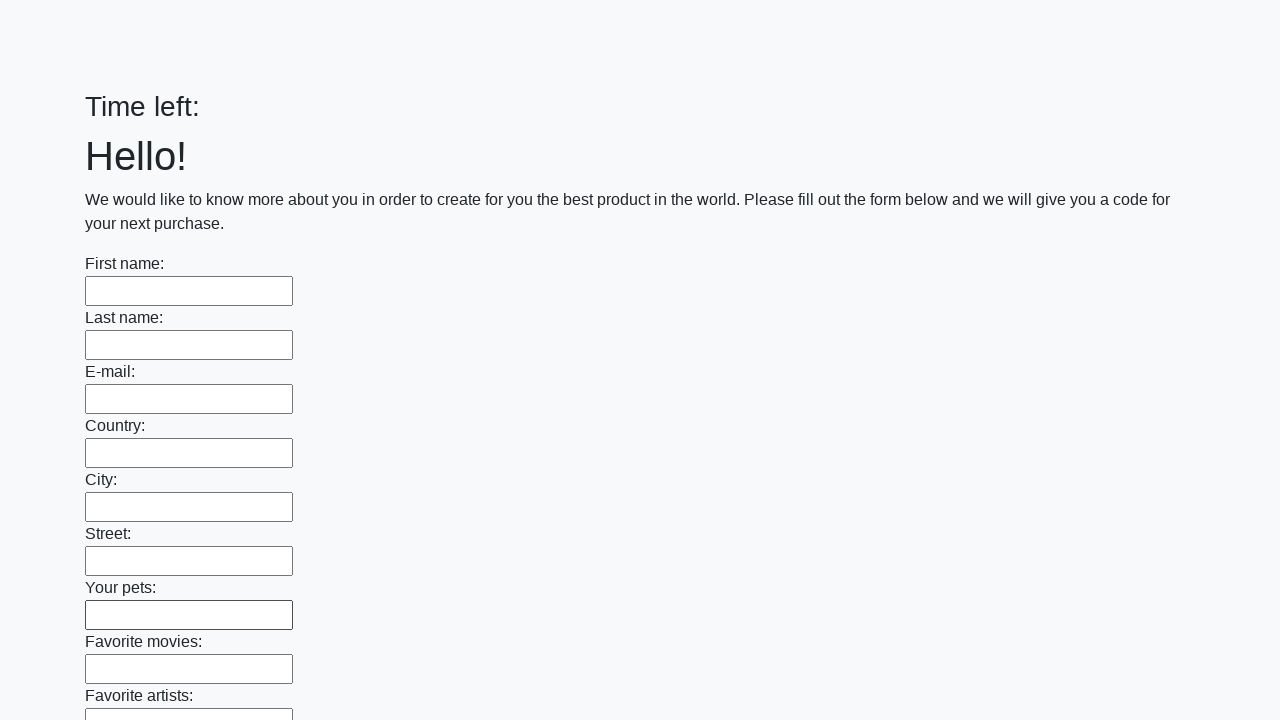

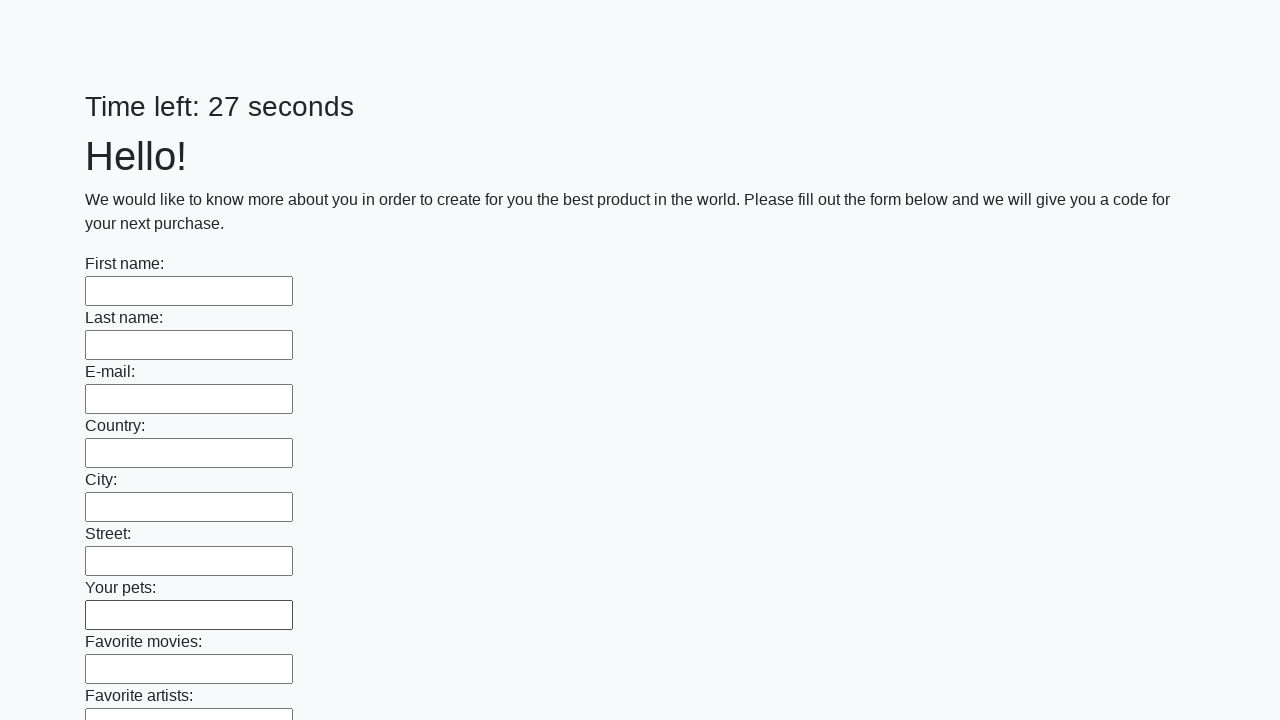